Tests window/tab switching functionality by clicking all links that open in new tabs (target="_blank"), then iterating through all opened windows to verify they loaded, and finally returning to the main page and closing all other tabs.

Starting URL: https://www.selenium.dev/

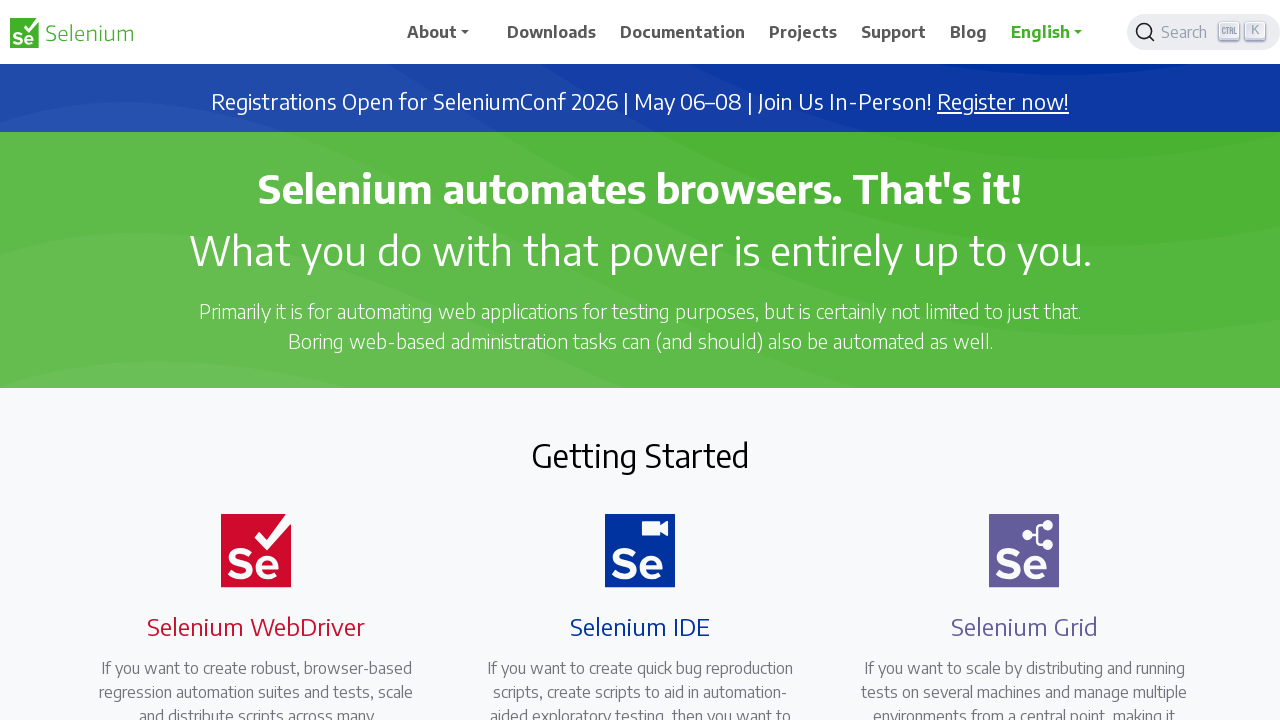

Stored reference to main page
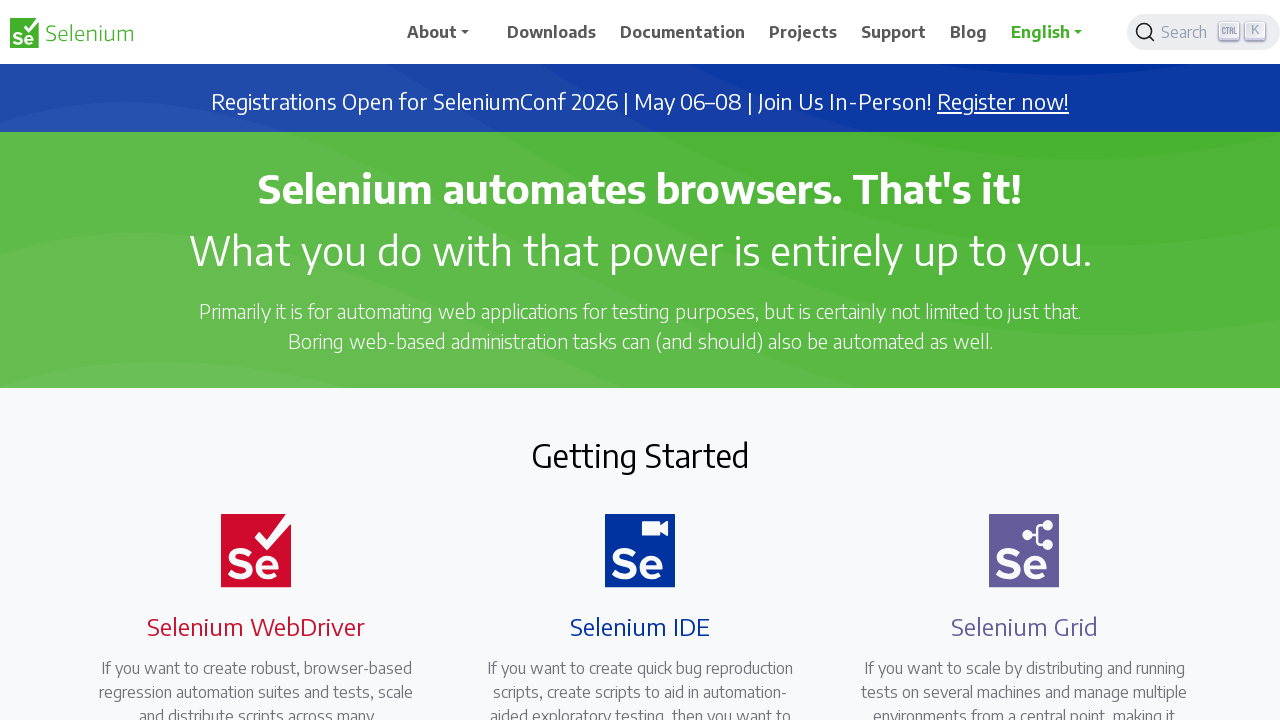

Found all links with target='_blank'
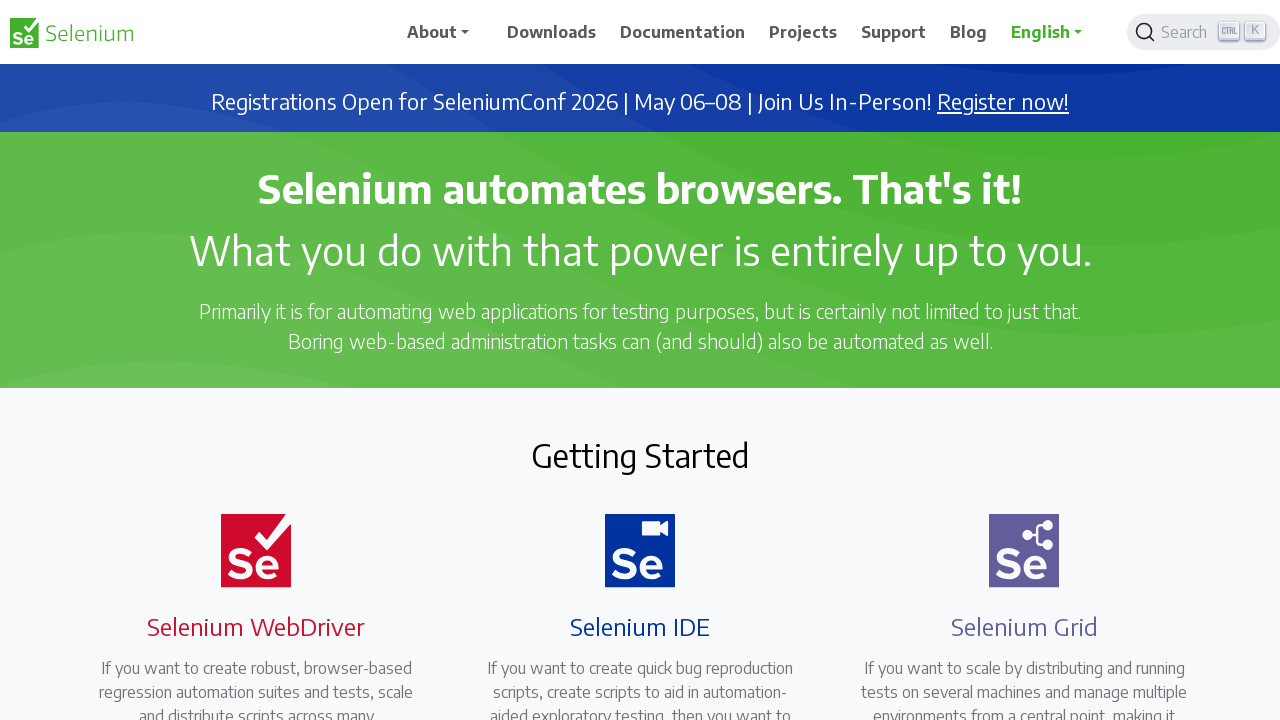

Retrieved href attribute from link: https://seleniumconf.com/register/?utm_medium=Referral&utm_source=selenium.dev&utm_campaign=register
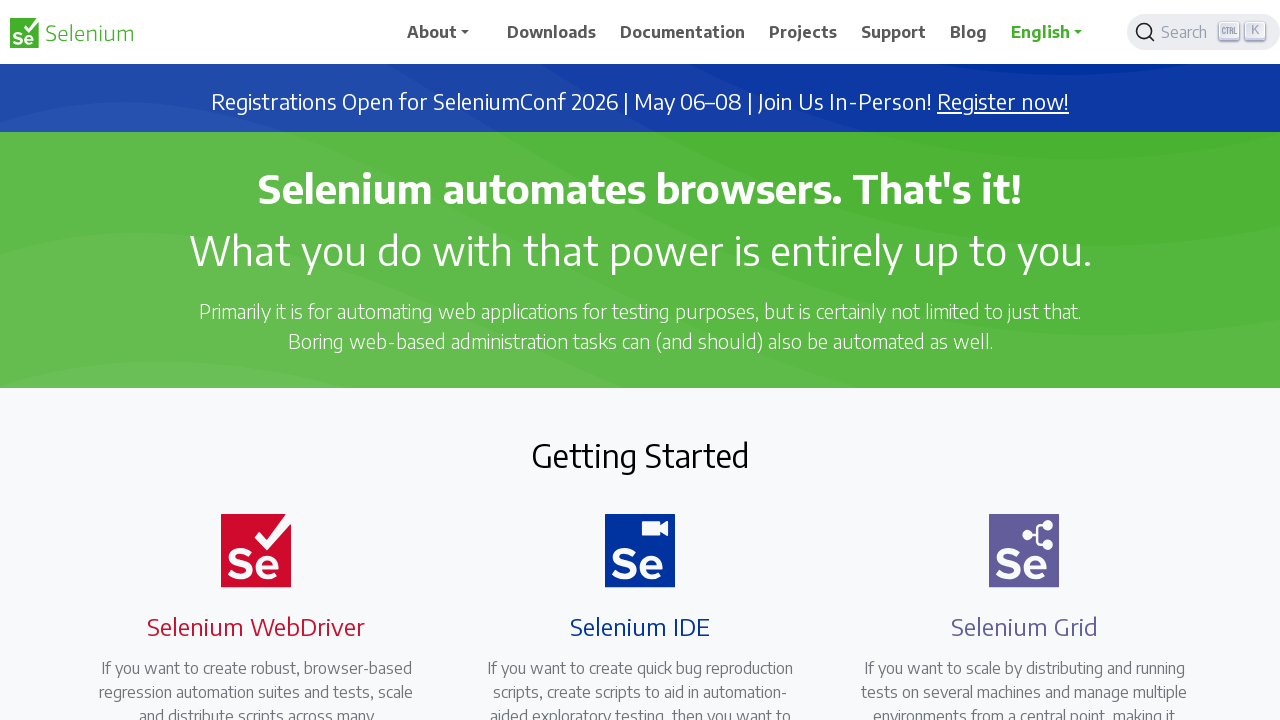

Clicked link to open new tab: https://seleniumconf.com/register/?utm_medium=Referral&utm_source=selenium.dev&utm_campaign=register at (1003, 102) on a[target='_blank'] >> nth=0
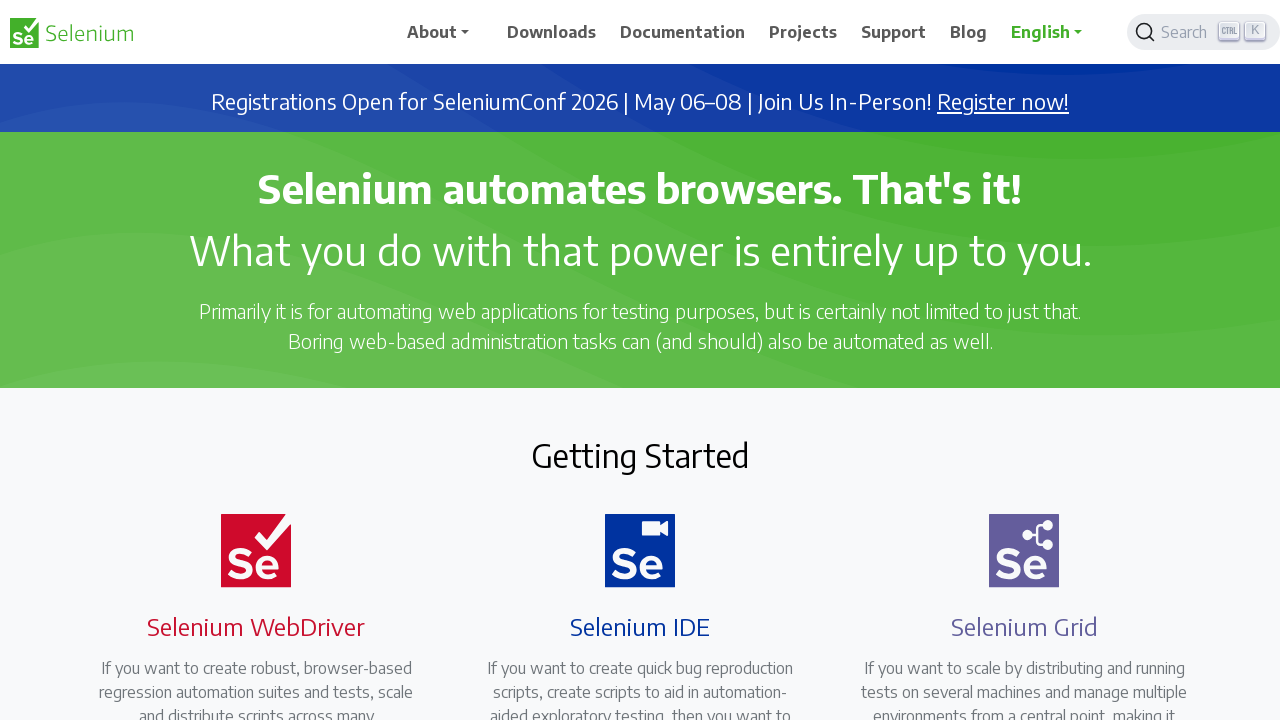

New page object obtained from context
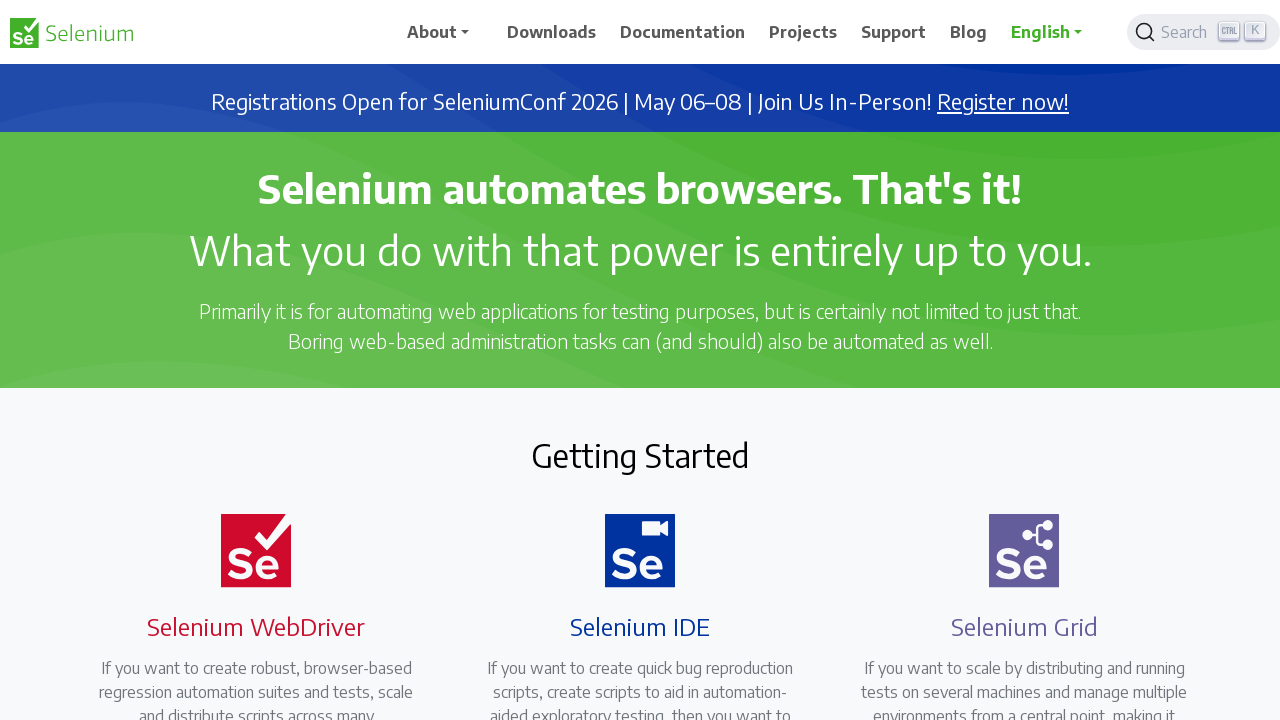

Waited for new page to load: https://seleniumconf.com/register/?utm_medium=Referral&utm_source=selenium.dev&utm_campaign=register
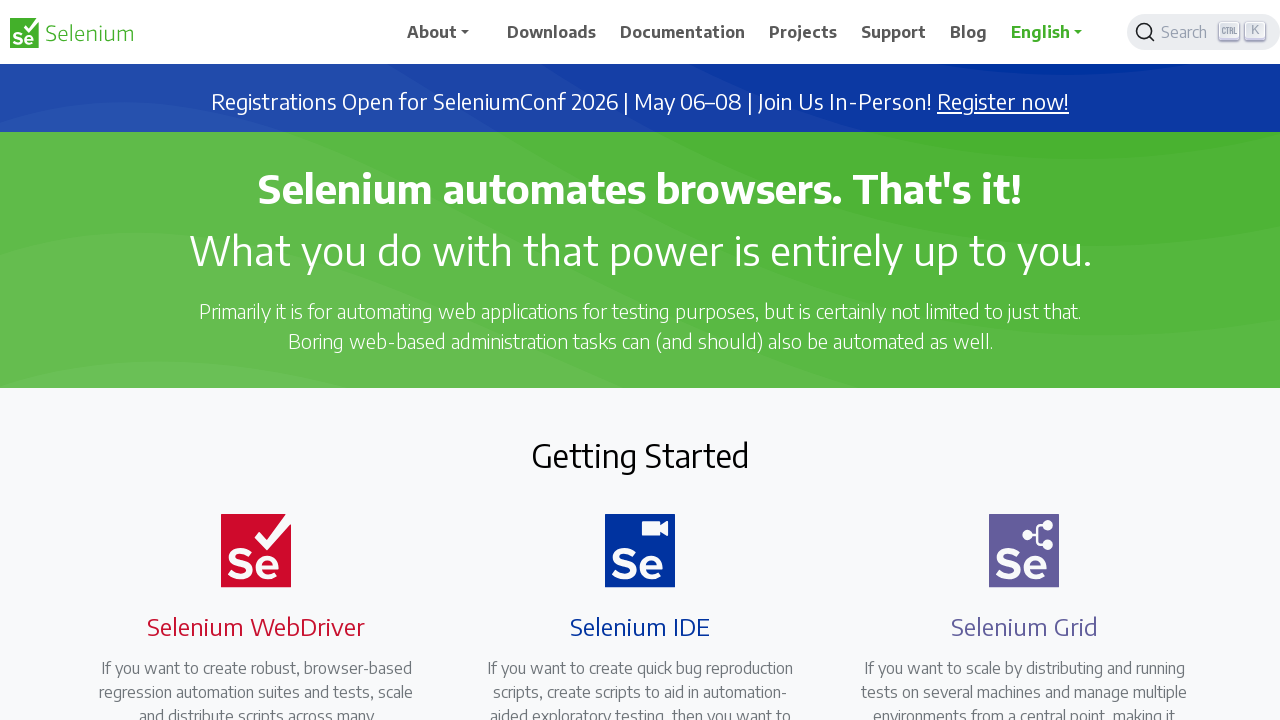

Added new page to opened_pages list
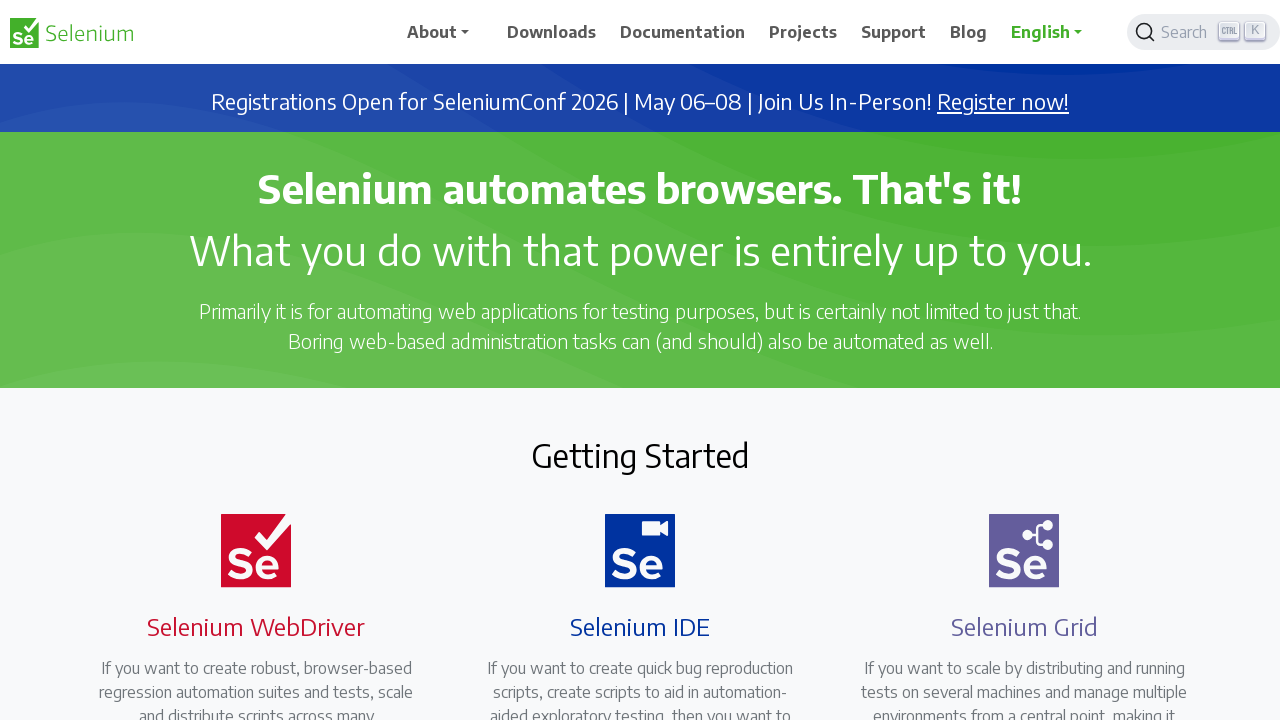

Retrieved href attribute from link: https://opencollective.com/selenium
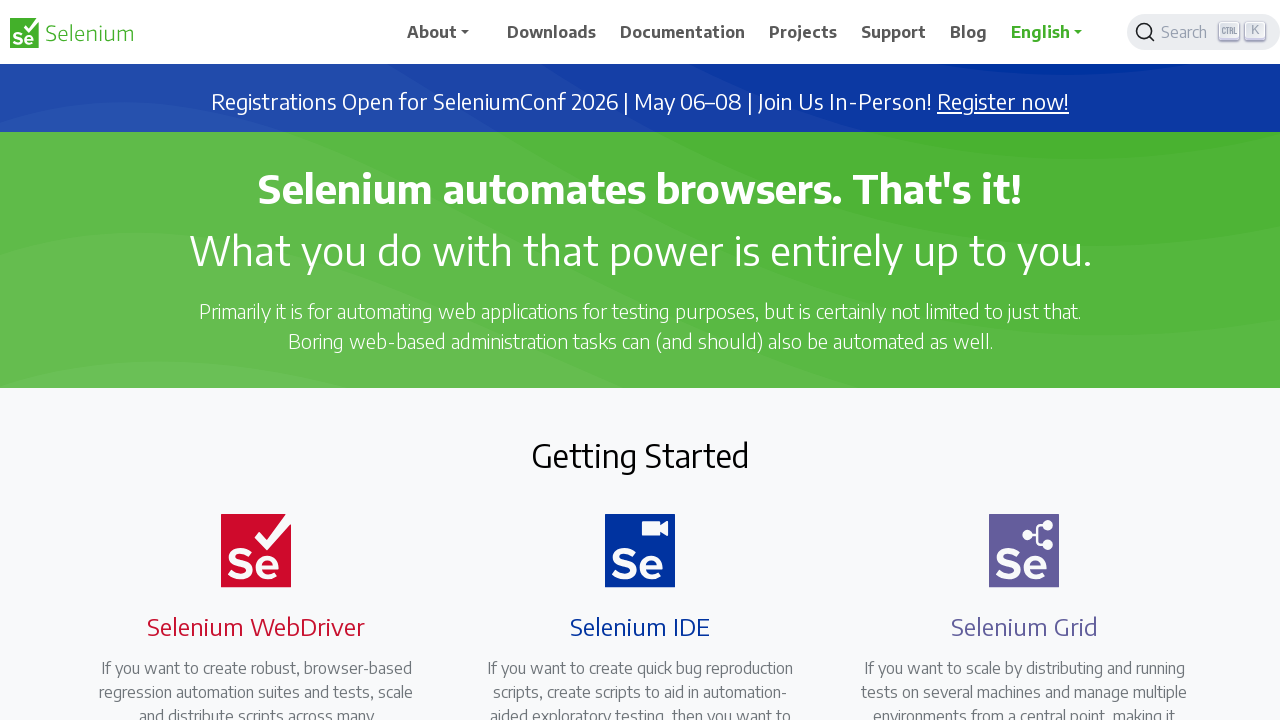

Clicked link to open new tab: https://opencollective.com/selenium at (687, 409) on a[target='_blank'] >> nth=1
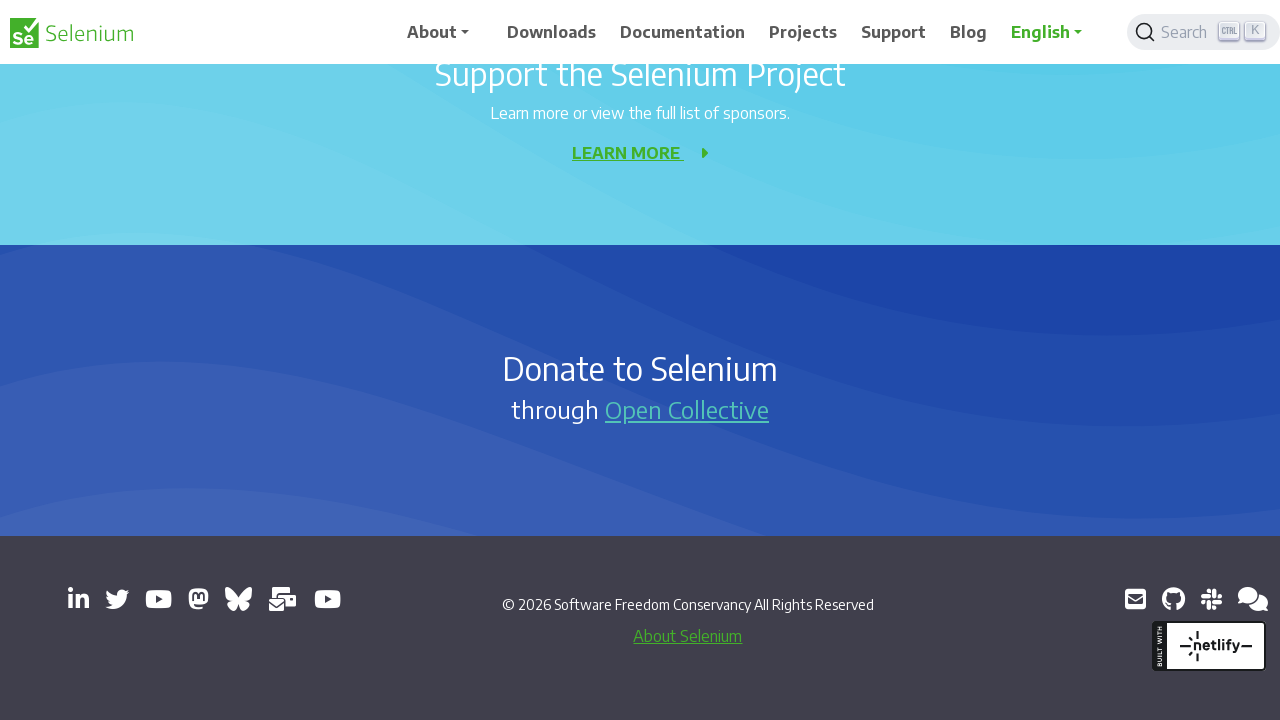

New page object obtained from context
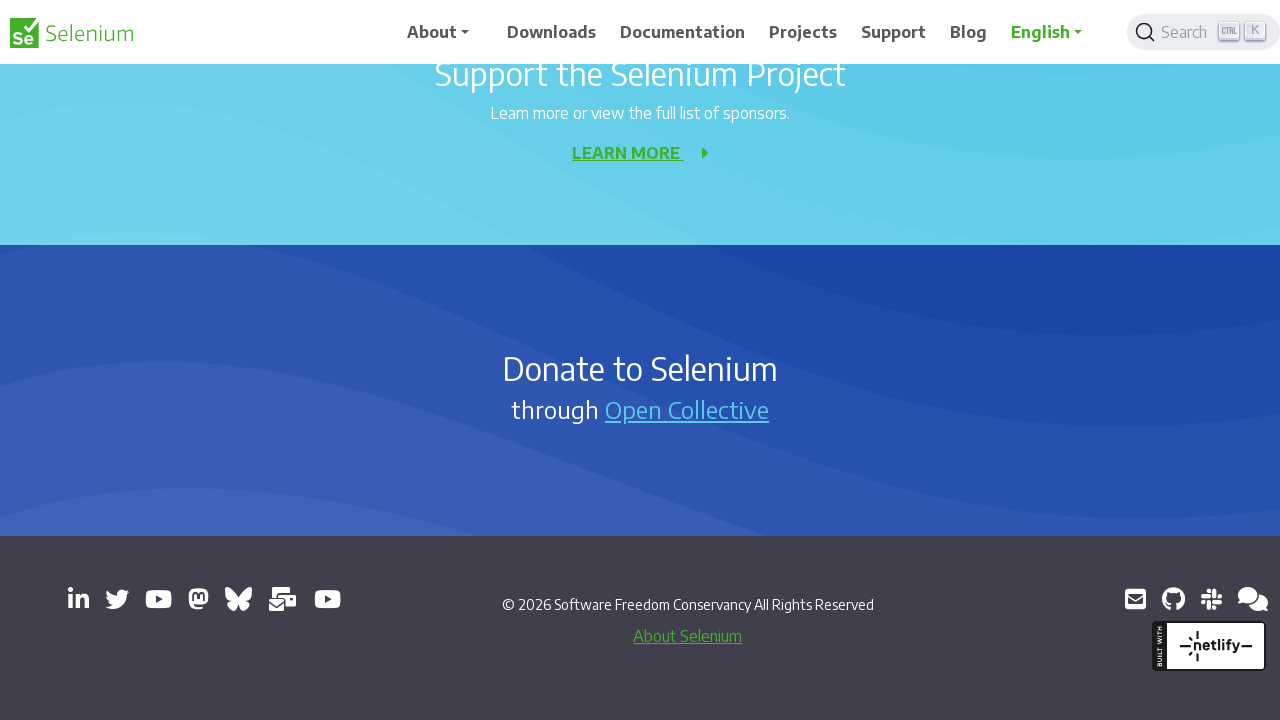

Waited for new page to load: chrome-error://chromewebdata/
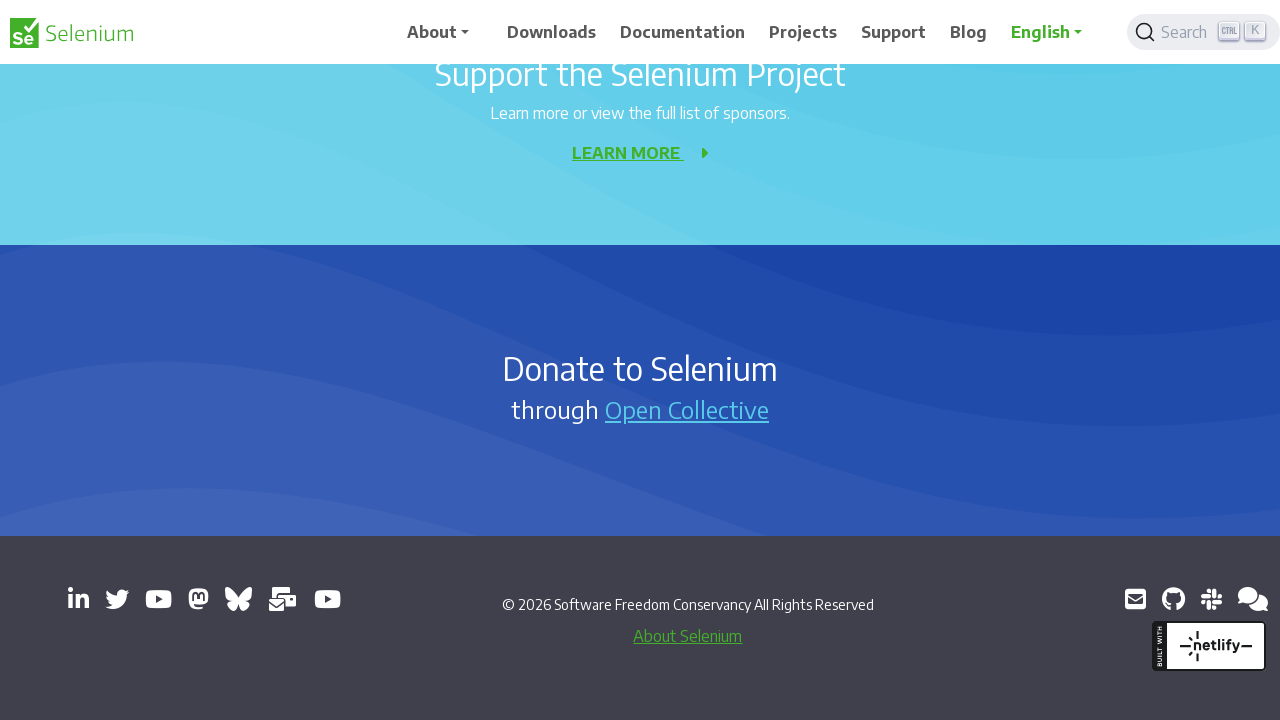

Added new page to opened_pages list
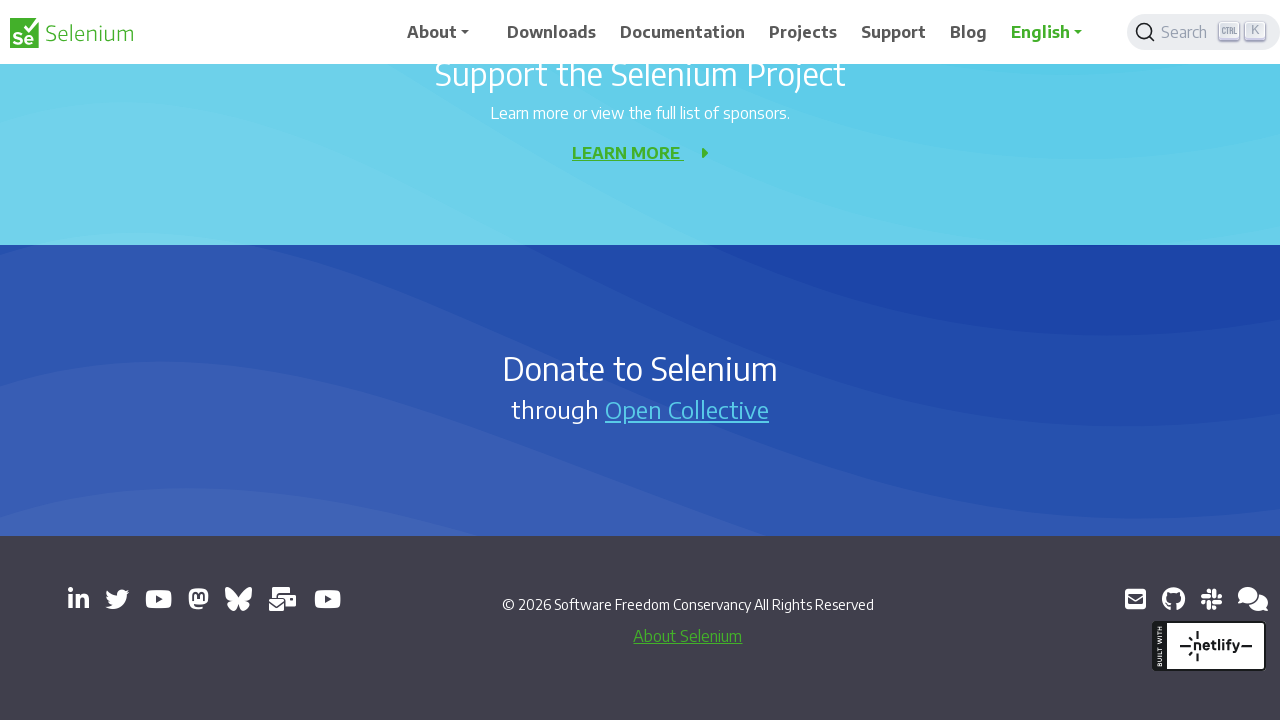

Retrieved href attribute from link: https://www.linkedin.com/company/4826427/
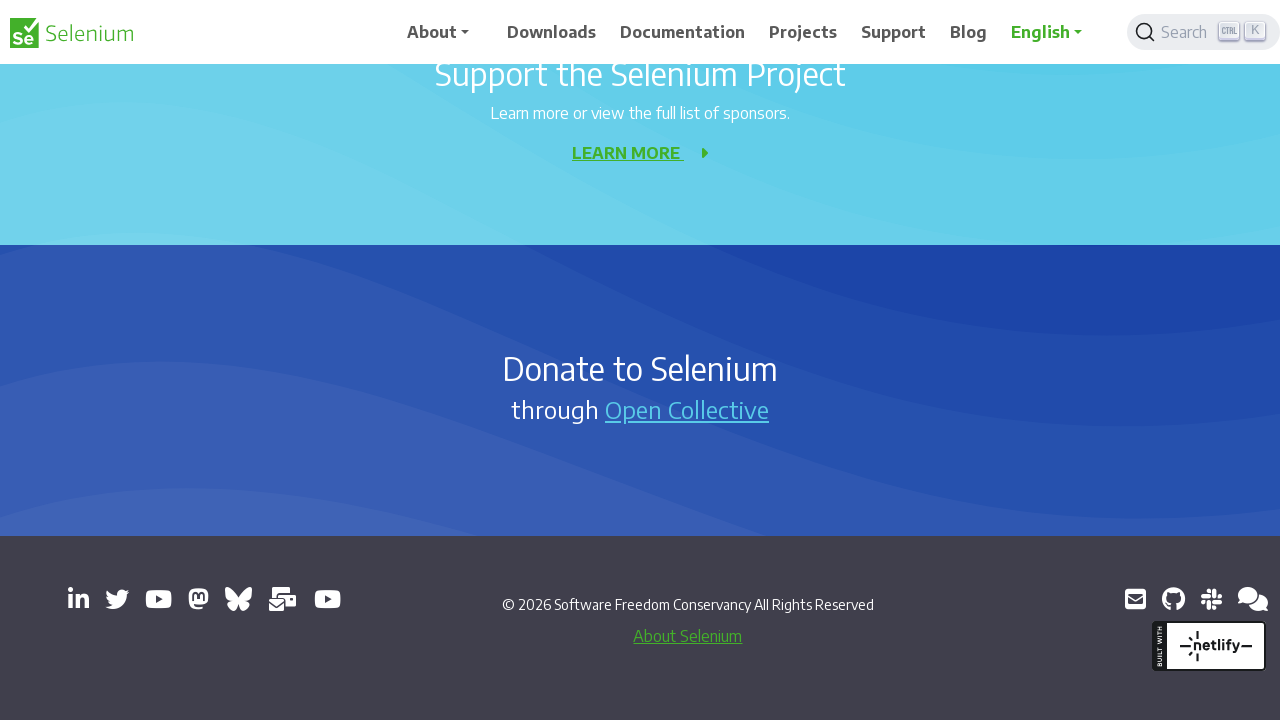

Clicked link to open new tab: https://www.linkedin.com/company/4826427/ at (78, 599) on a[target='_blank'] >> nth=2
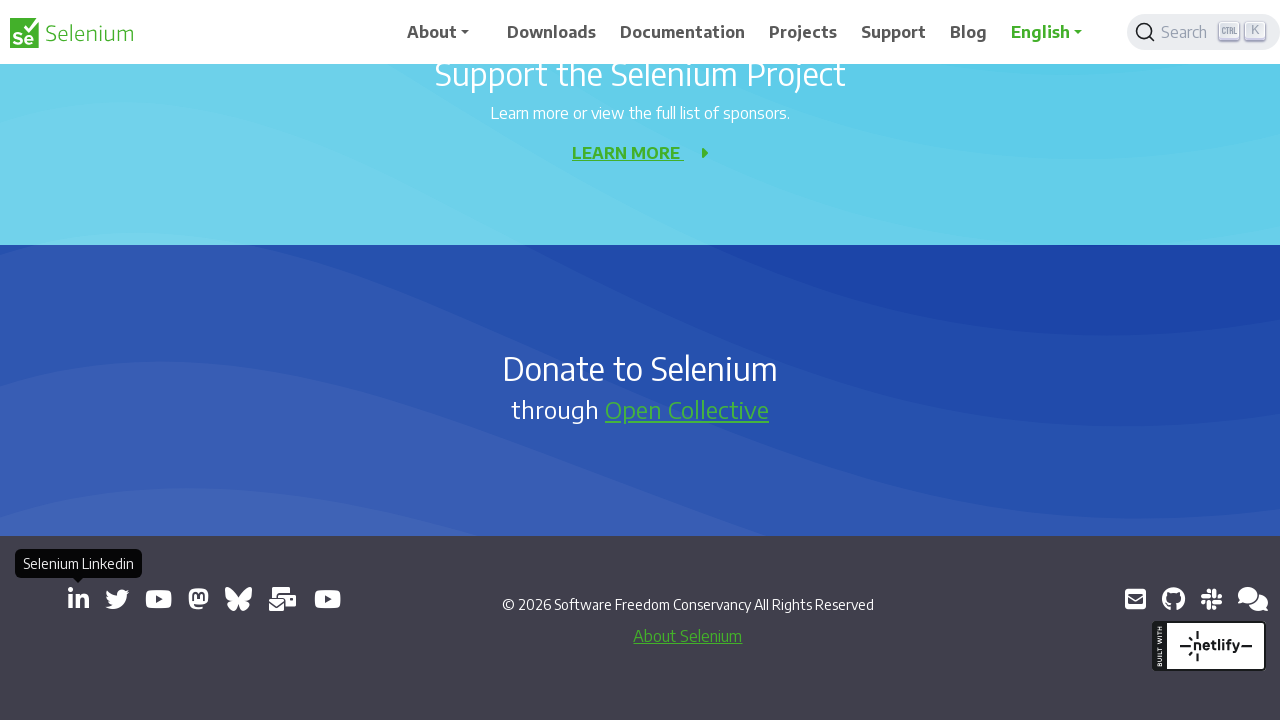

New page object obtained from context
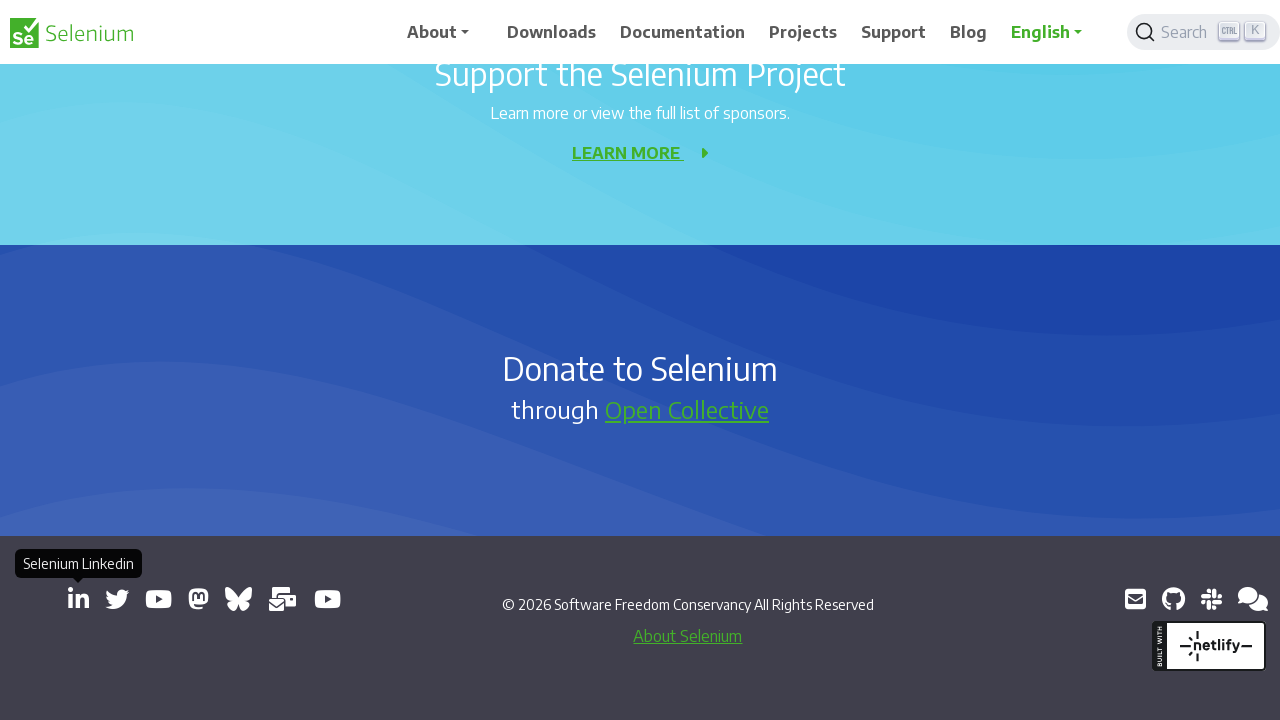

Waited for new page to load: chrome-error://chromewebdata/
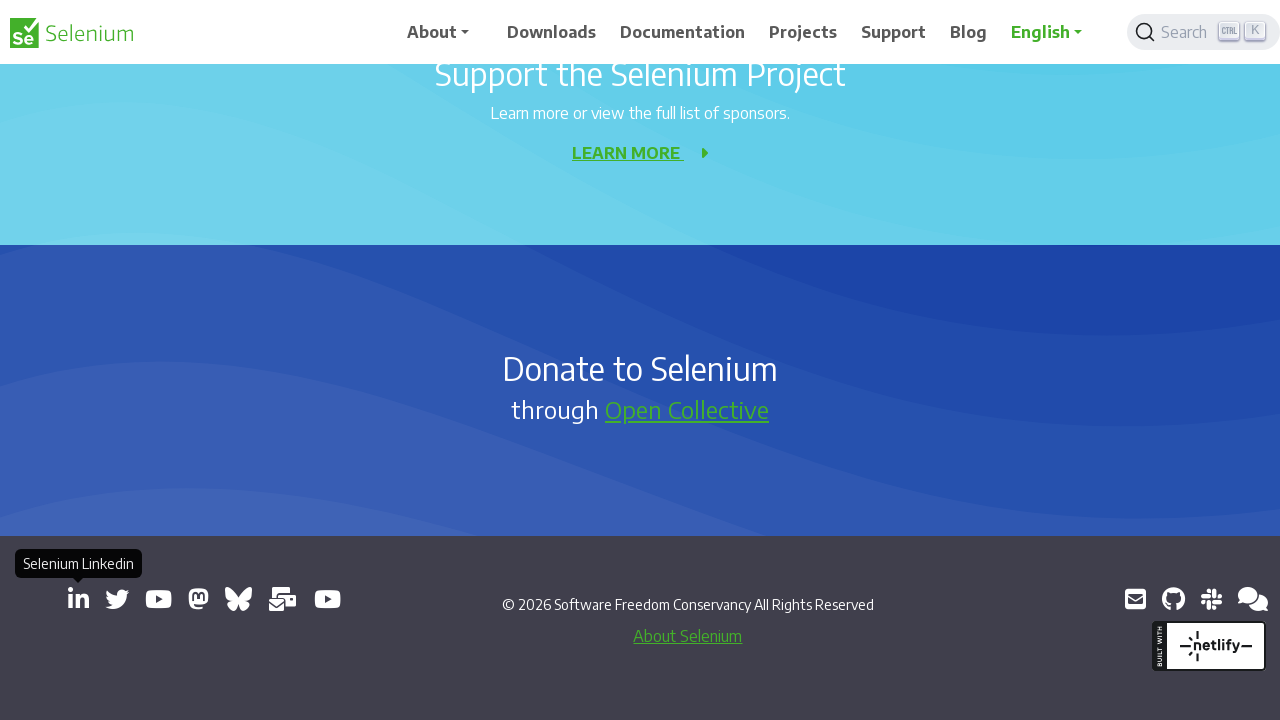

Added new page to opened_pages list
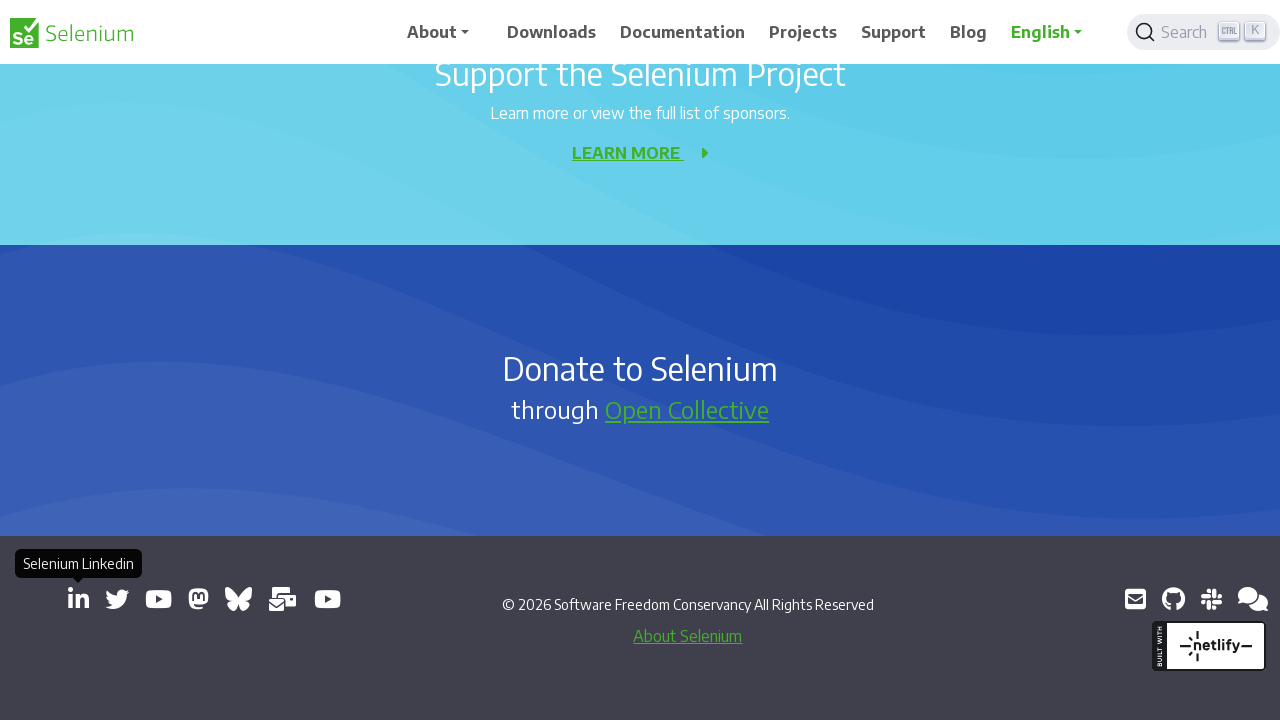

Retrieved href attribute from link: https://x.com/SeleniumHQ
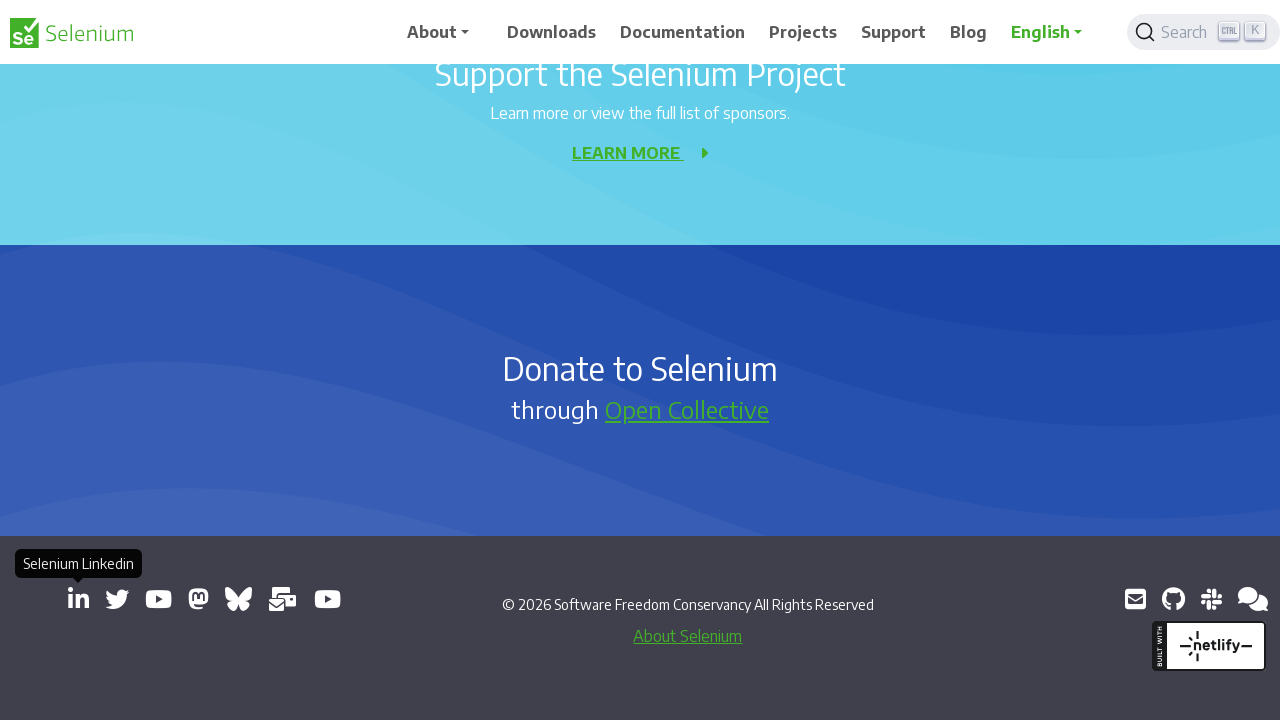

Clicked link to open new tab: https://x.com/SeleniumHQ at (117, 599) on a[target='_blank'] >> nth=3
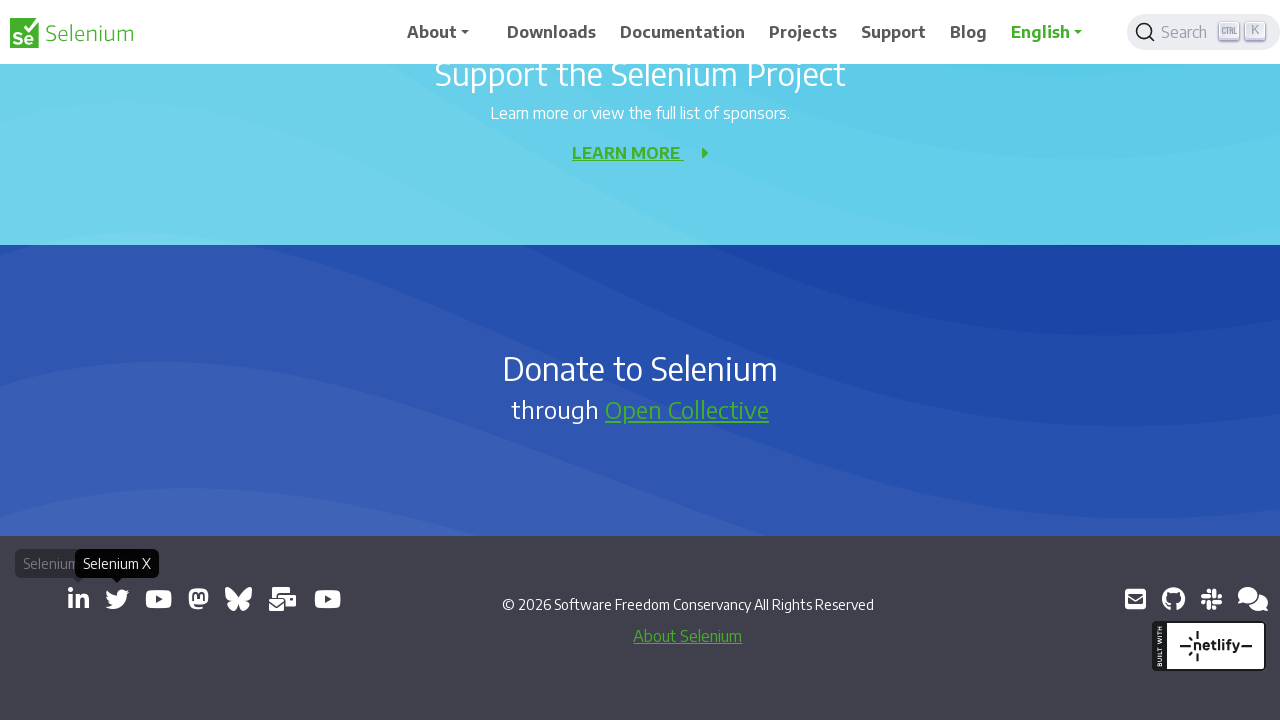

New page object obtained from context
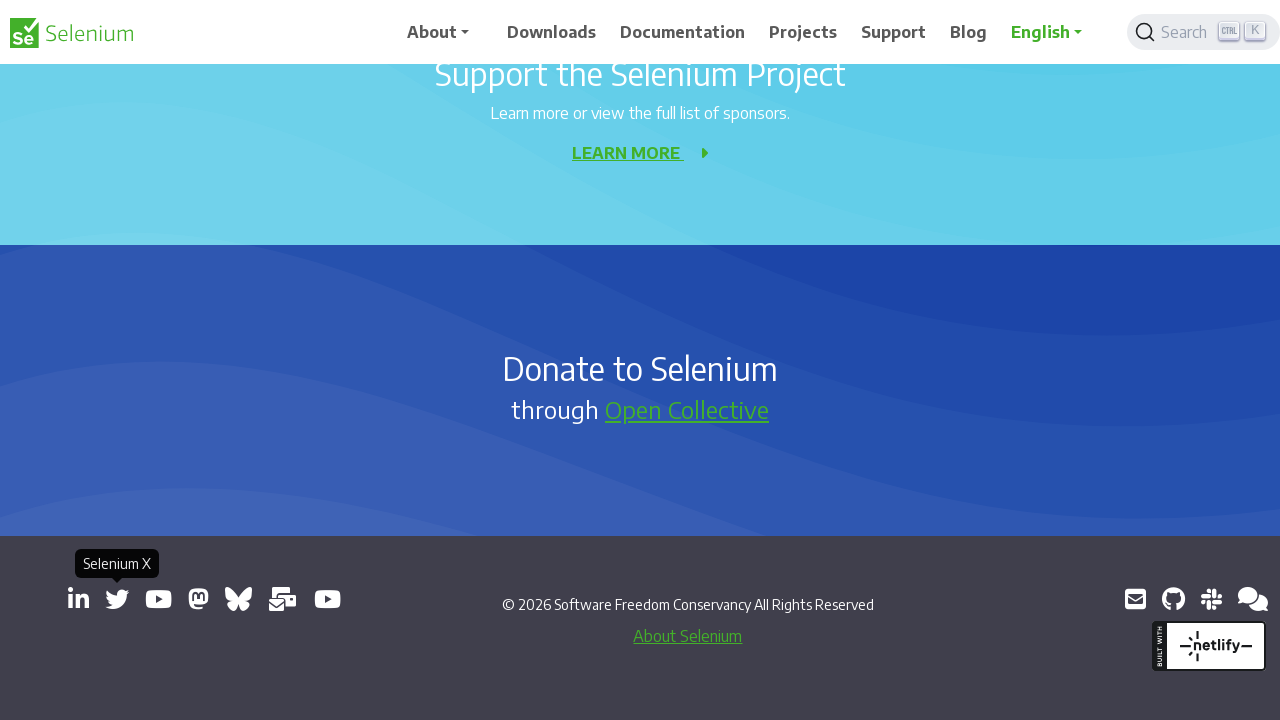

Waited for new page to load: chrome-error://chromewebdata/
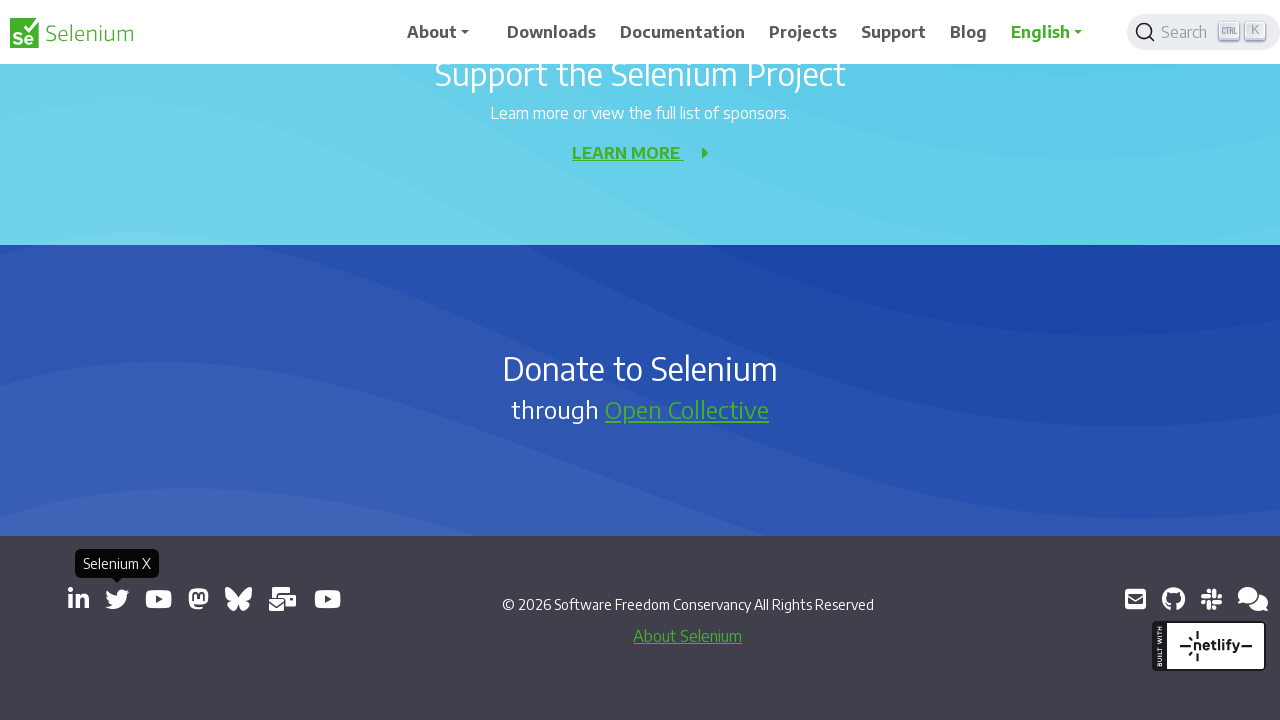

Added new page to opened_pages list
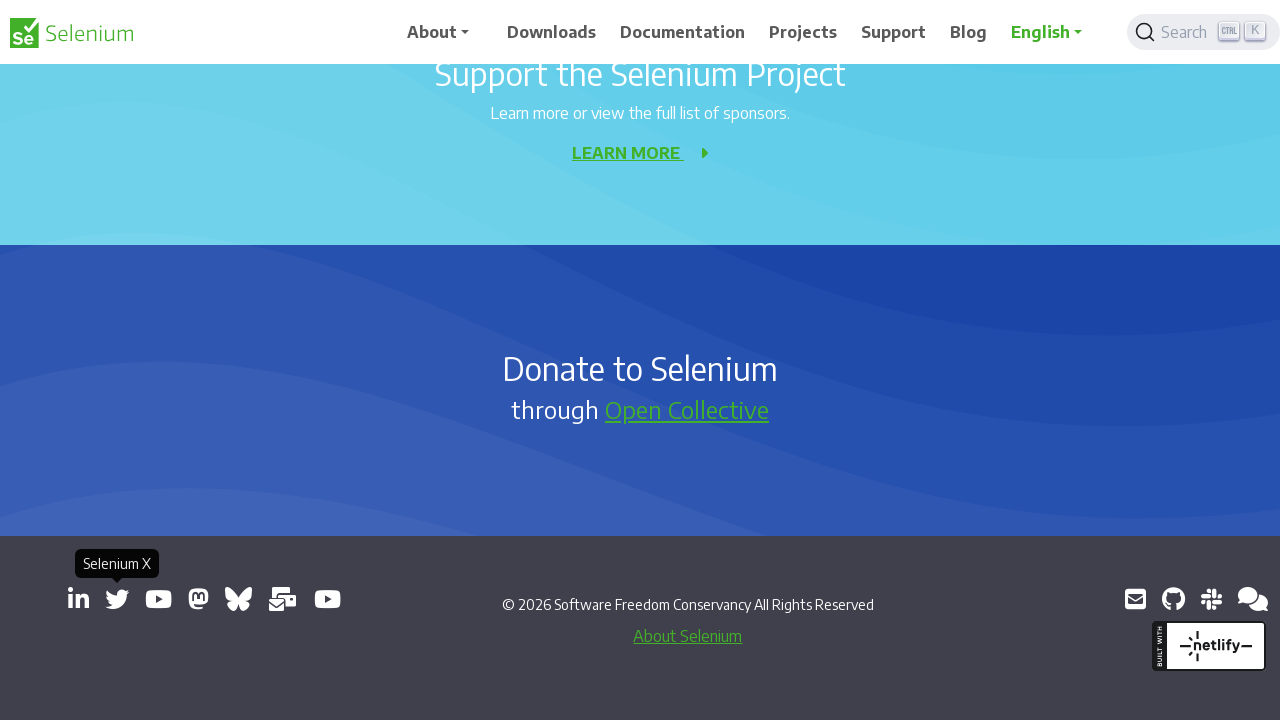

Retrieved href attribute from link: https://www.youtube.com/@SeleniumHQProject/
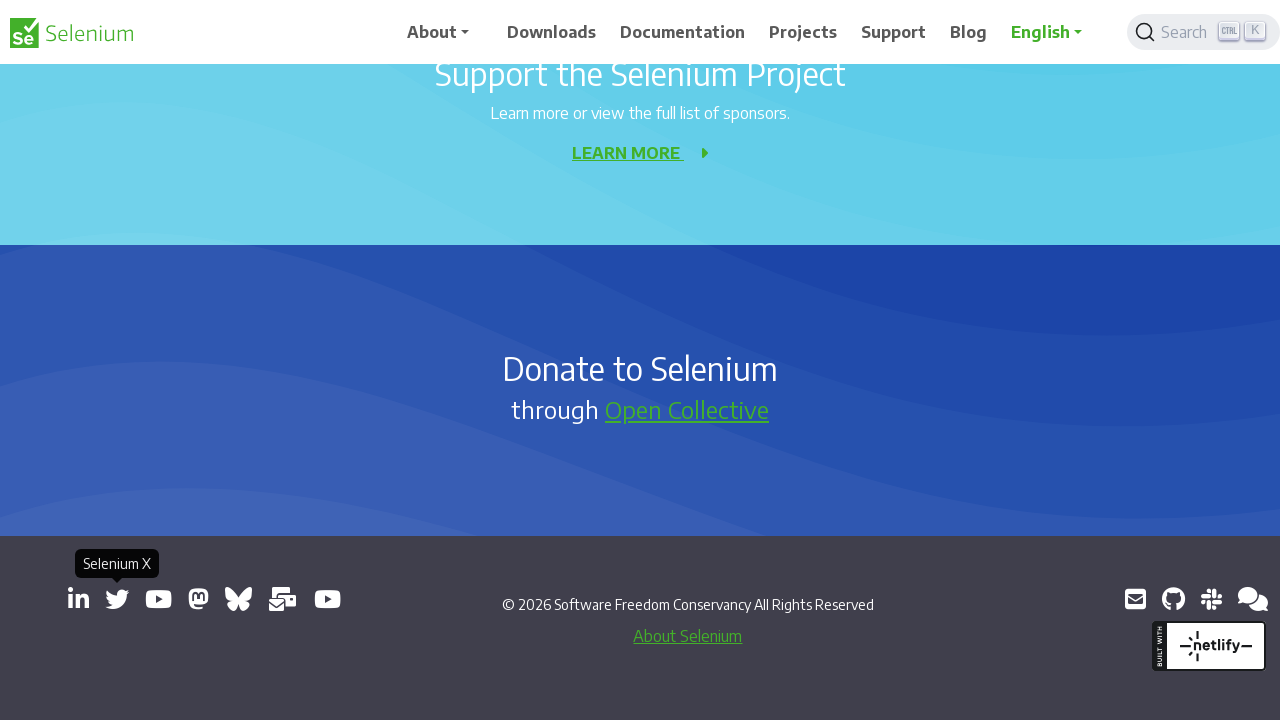

Clicked link to open new tab: https://www.youtube.com/@SeleniumHQProject/ at (158, 599) on a[target='_blank'] >> nth=4
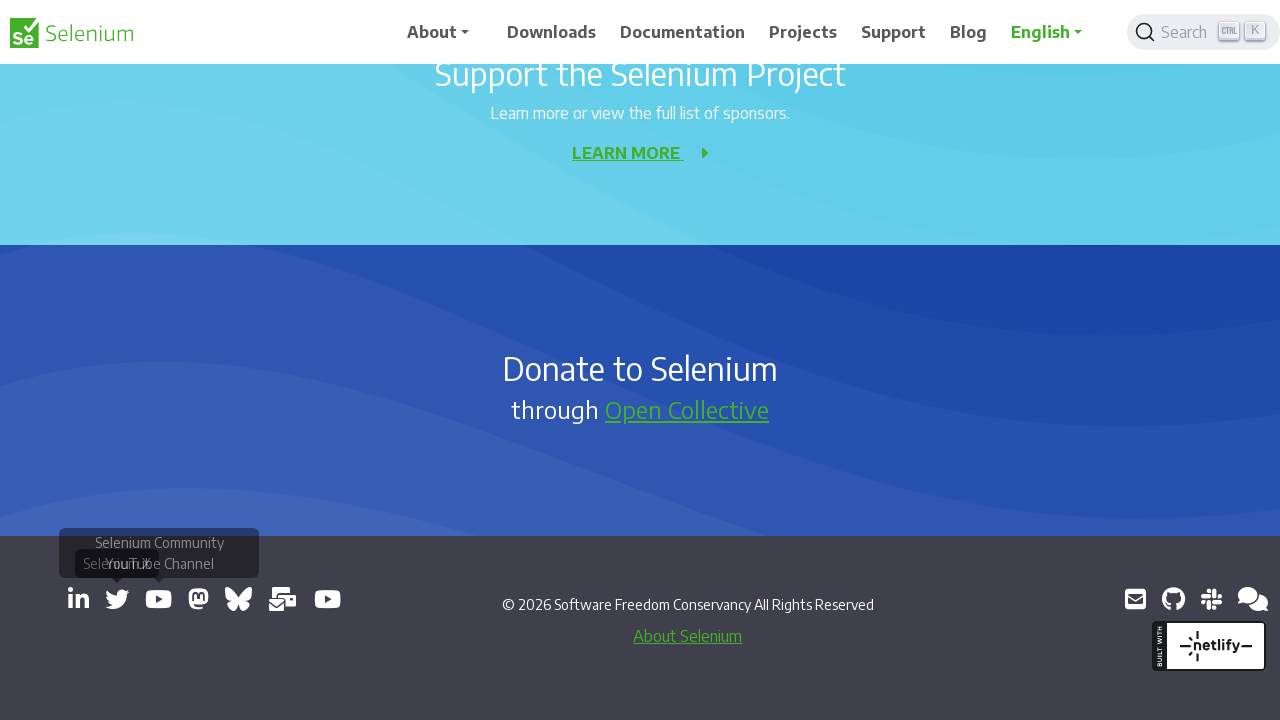

New page object obtained from context
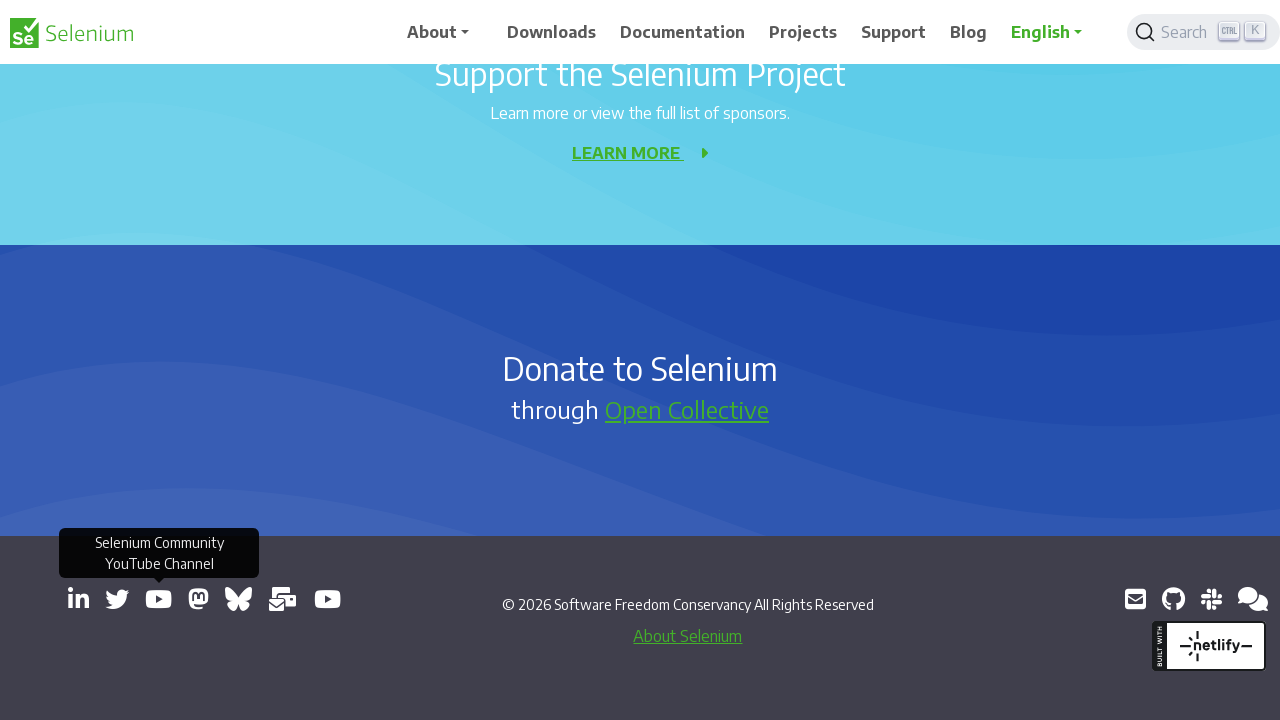

Waited for new page to load: https://www.youtube.com/@SeleniumHQProject/
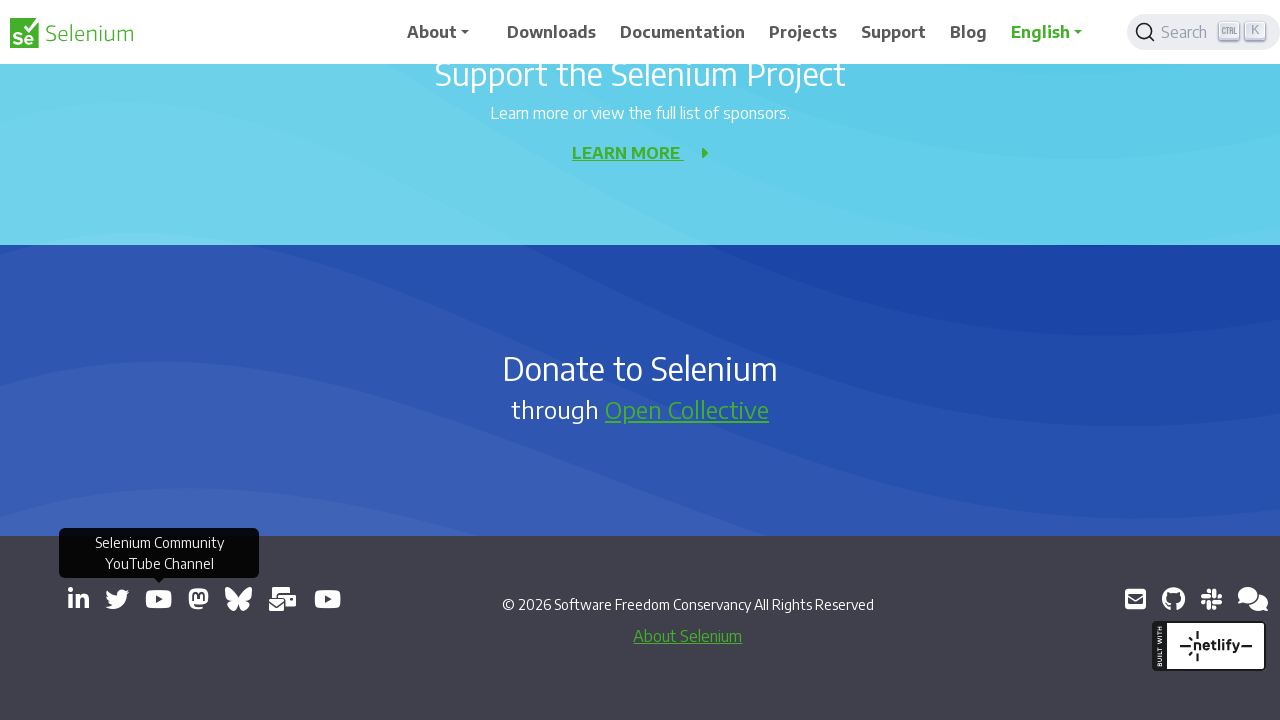

Added new page to opened_pages list
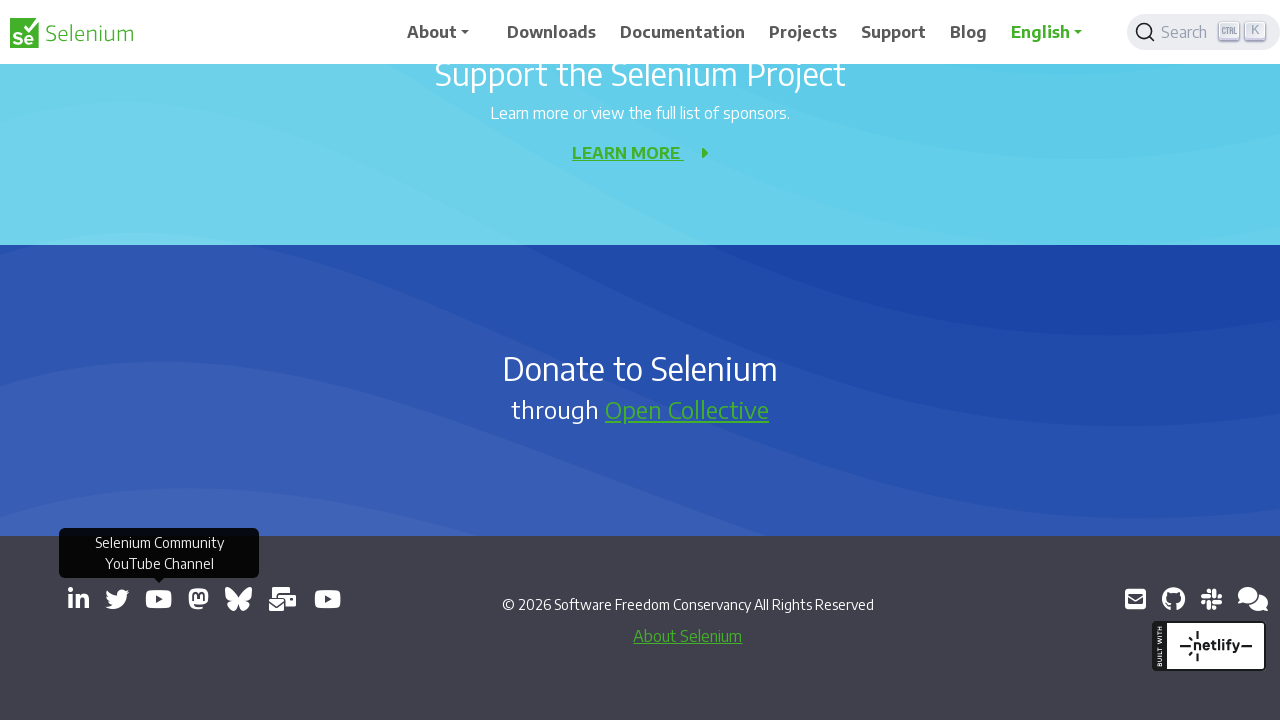

Retrieved href attribute from link: https://mastodon.social/@seleniumHQ@fosstodon.org
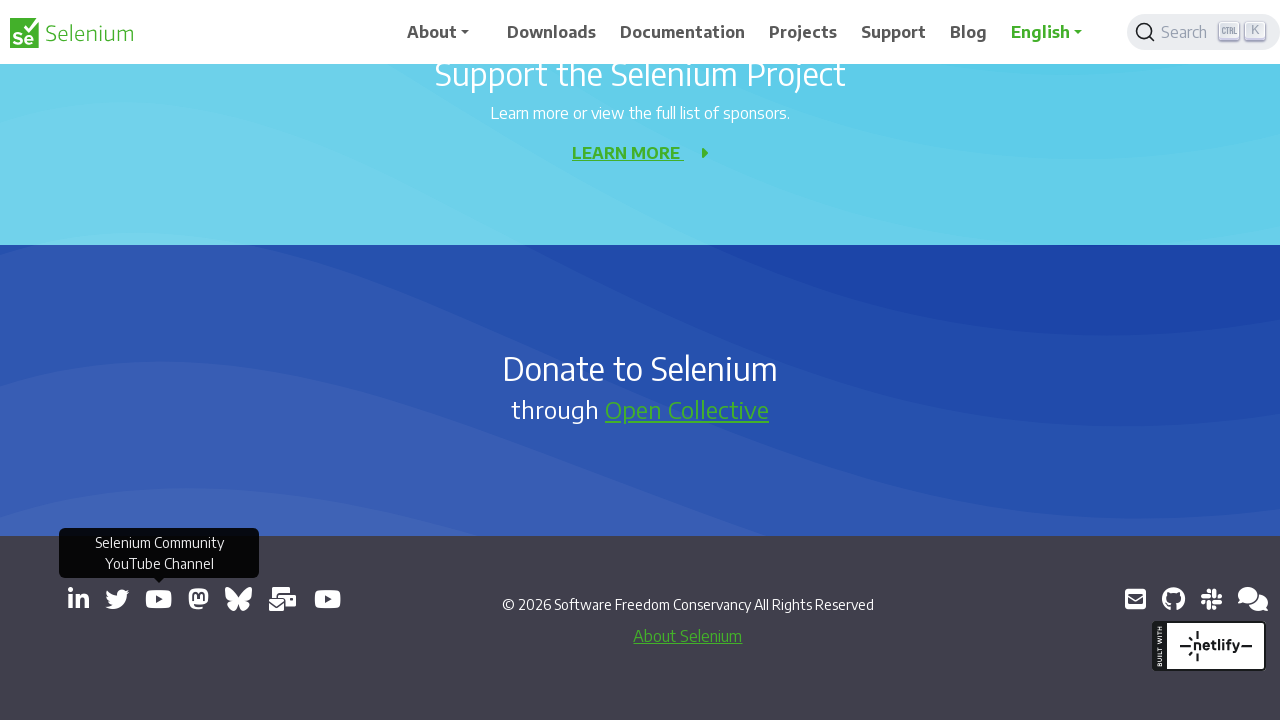

Clicked link to open new tab: https://mastodon.social/@seleniumHQ@fosstodon.org at (198, 599) on a[target='_blank'] >> nth=5
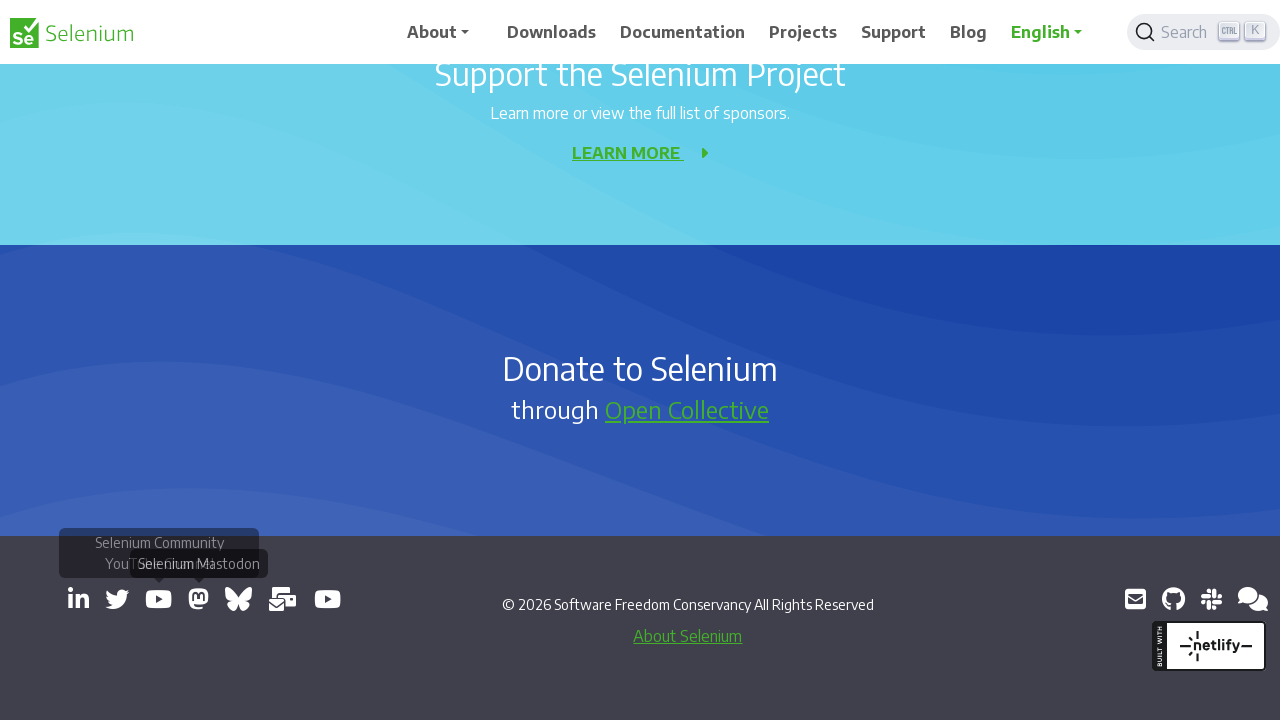

New page object obtained from context
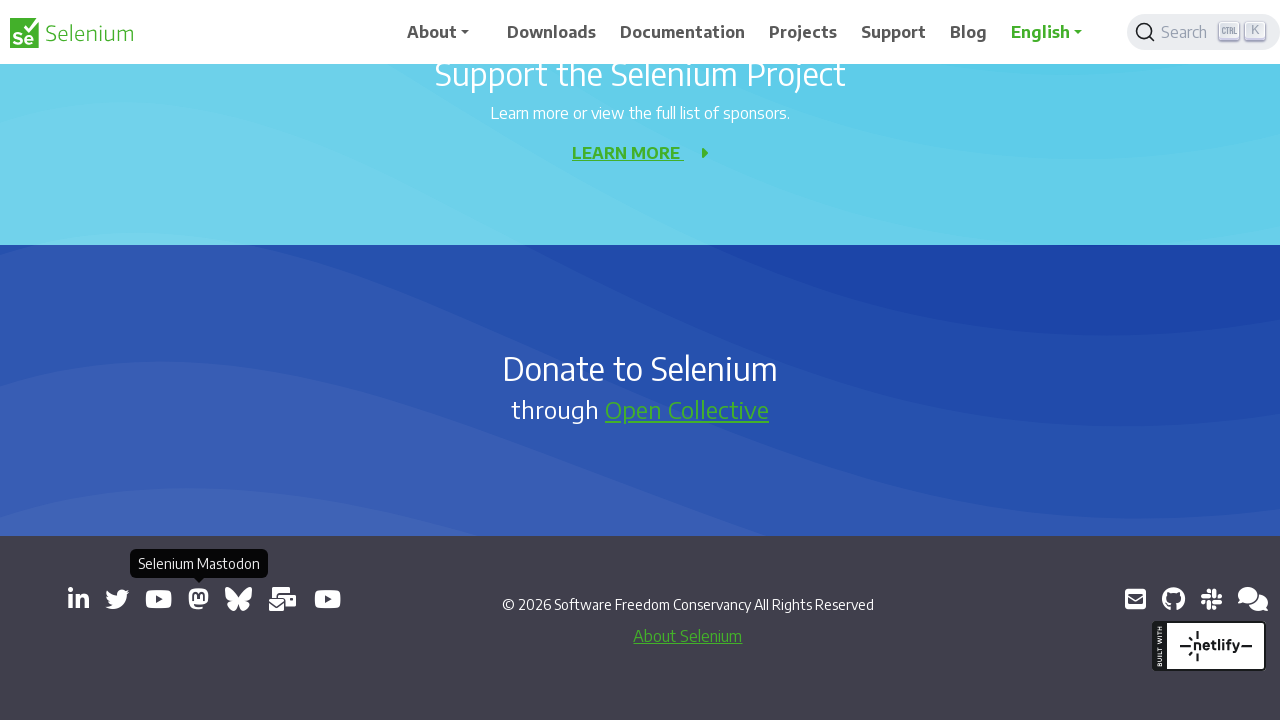

Waited for new page to load: https://mastodon.social/redirect/accounts/110869641967823055
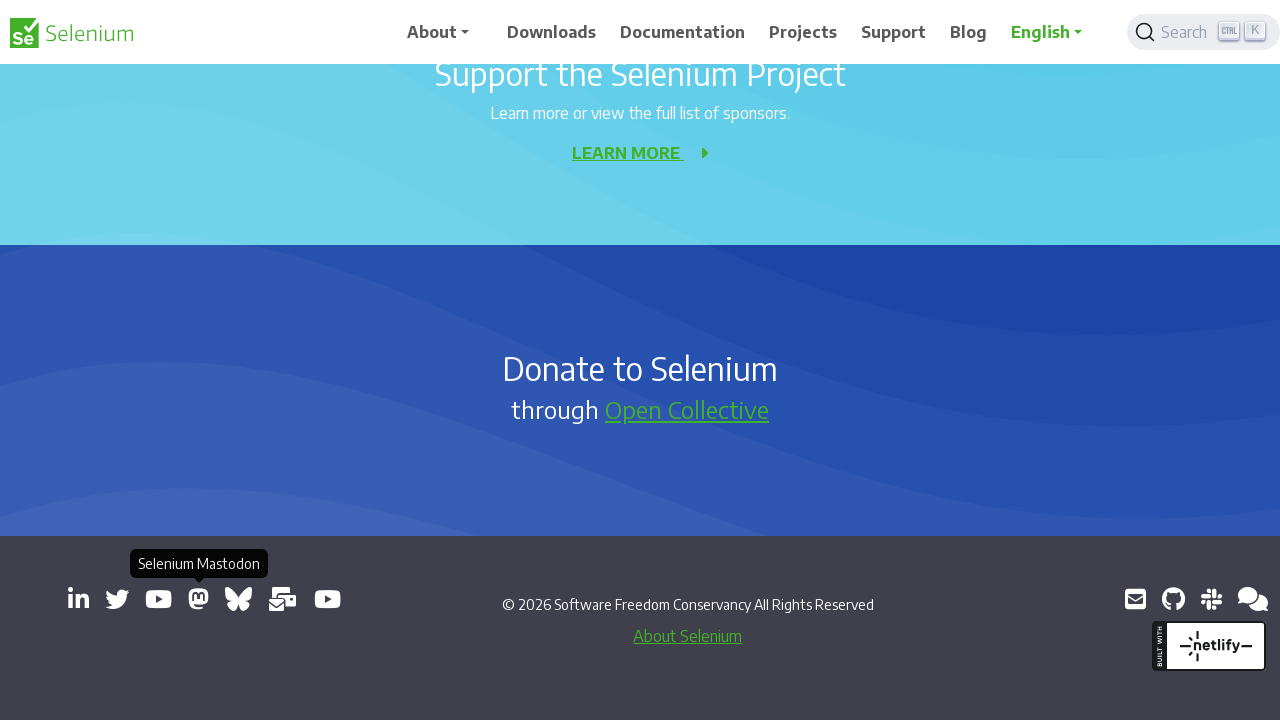

Added new page to opened_pages list
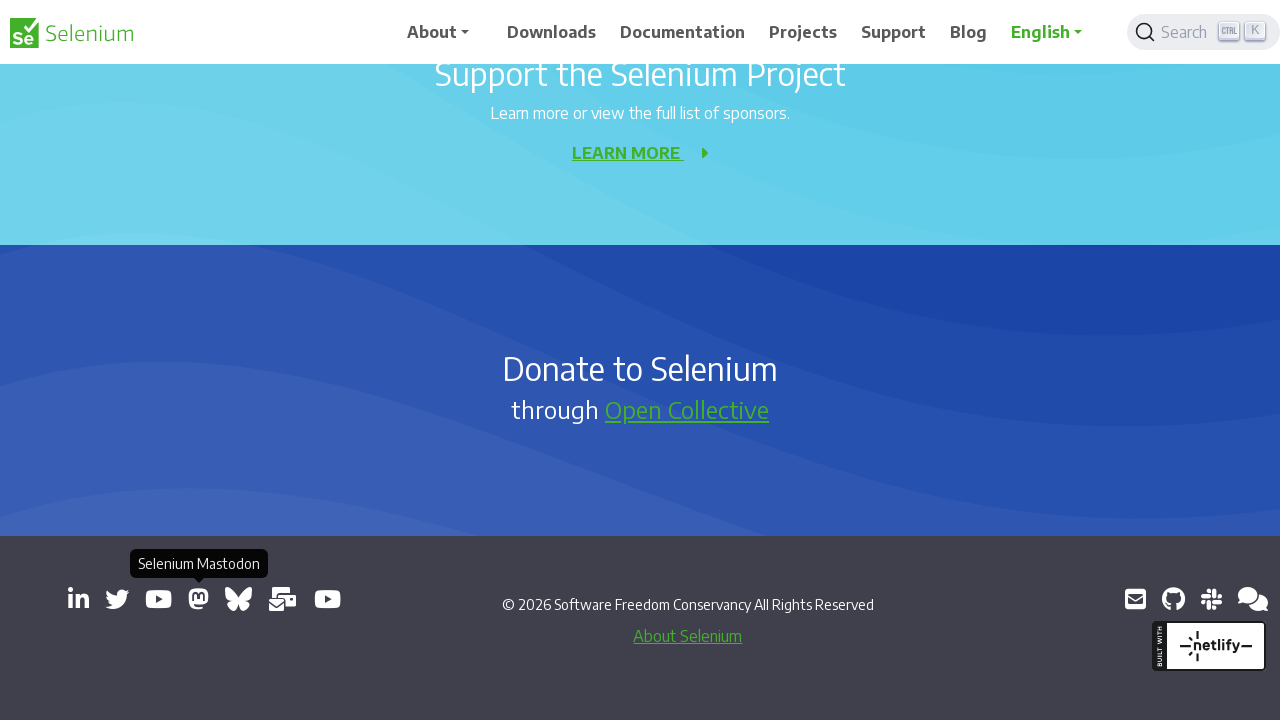

Retrieved href attribute from link: https://bsky.app/profile/seleniumconf.bsky.social
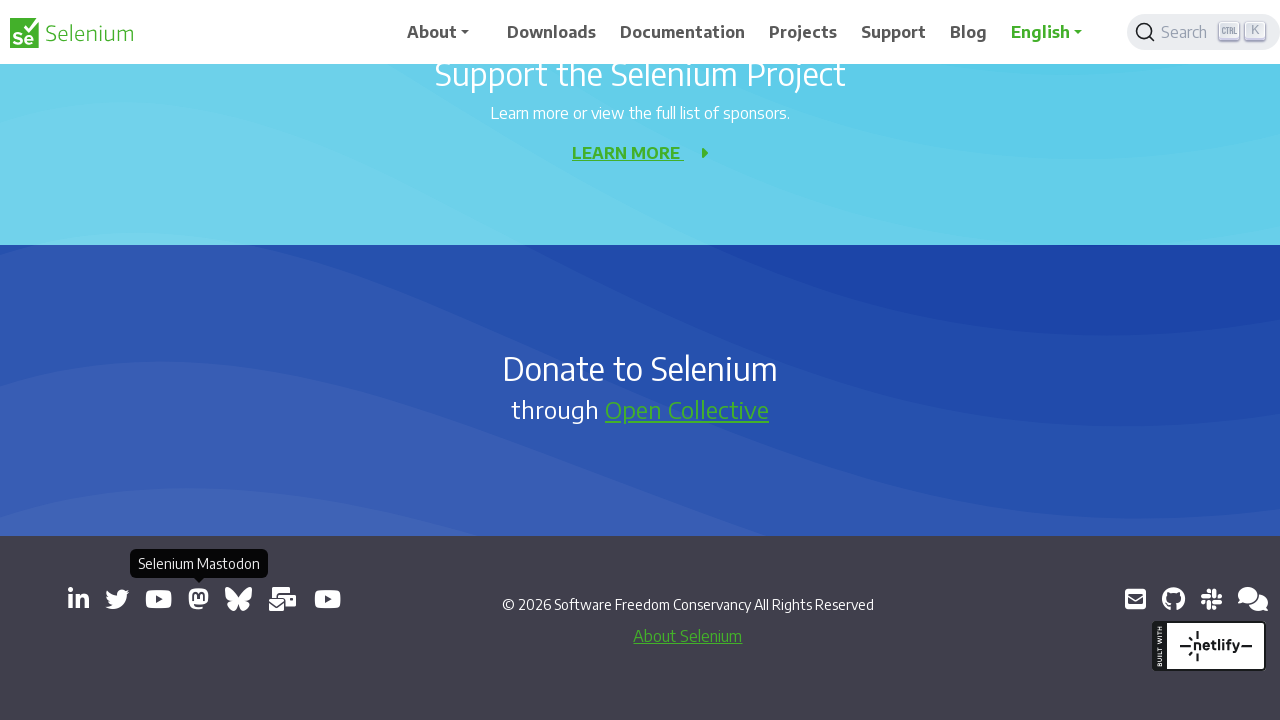

Clicked link to open new tab: https://bsky.app/profile/seleniumconf.bsky.social at (238, 599) on a[target='_blank'] >> nth=6
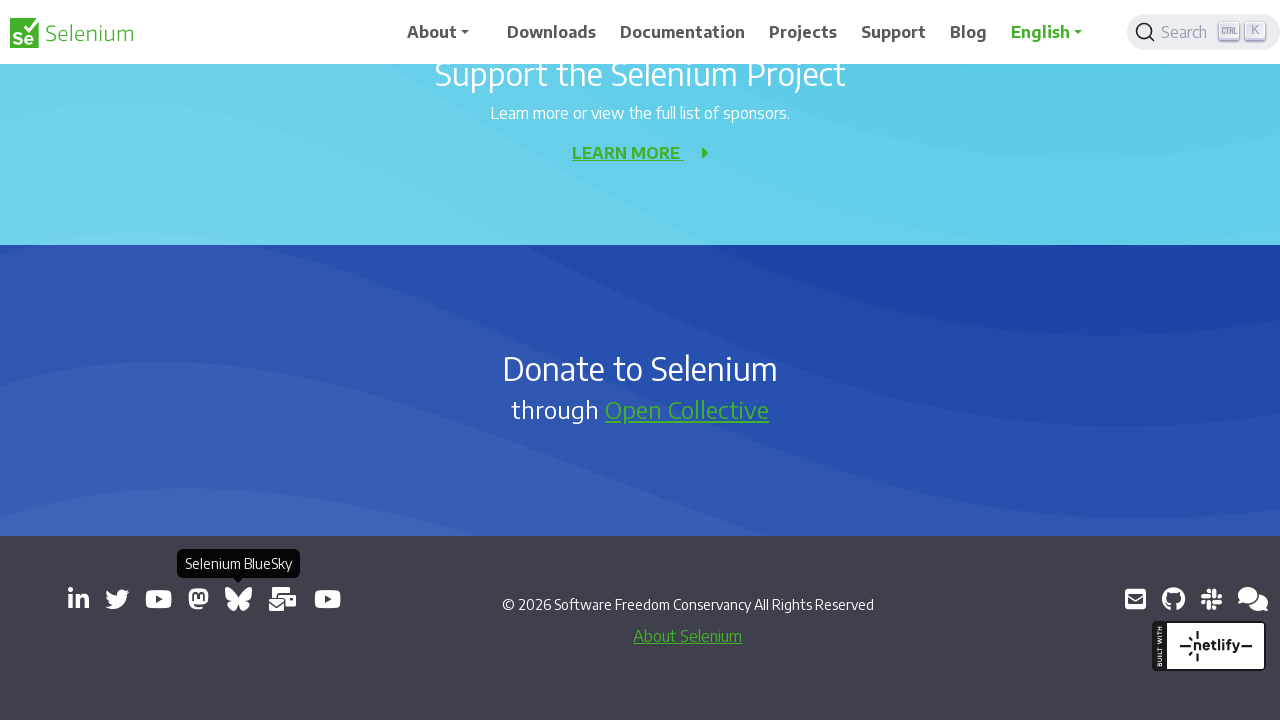

New page object obtained from context
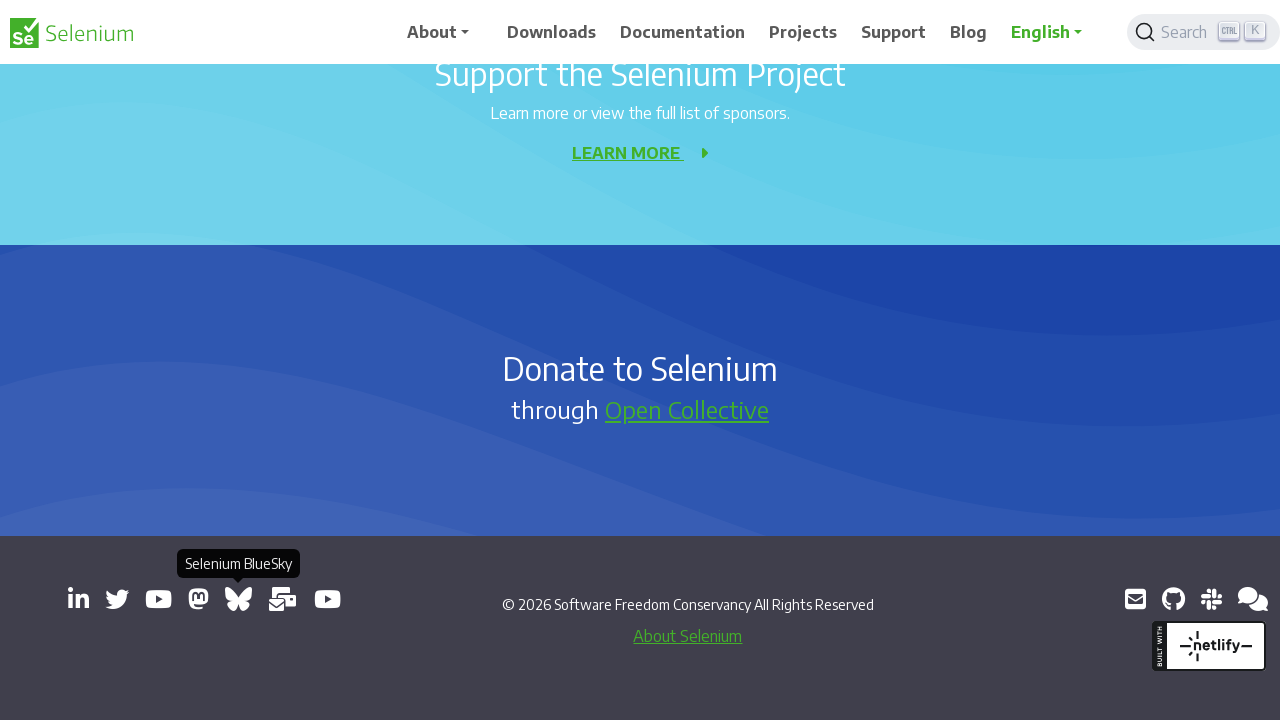

Waited for new page to load: chrome-error://chromewebdata/
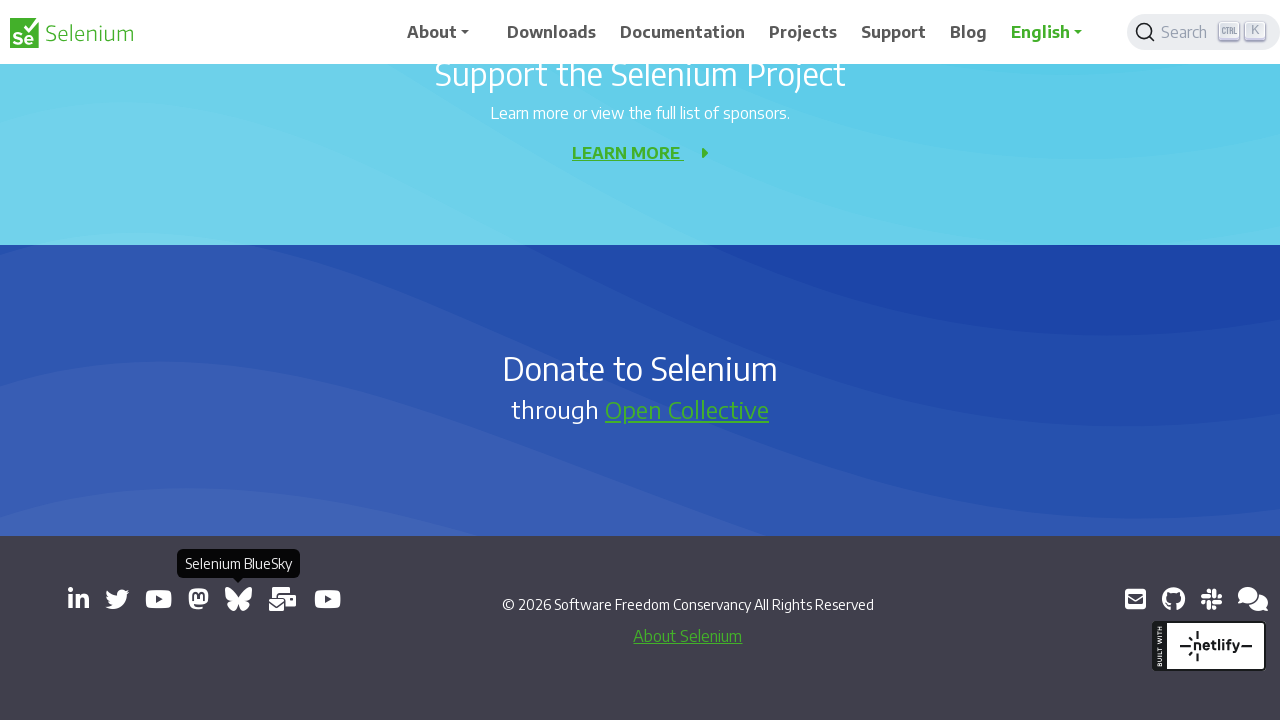

Added new page to opened_pages list
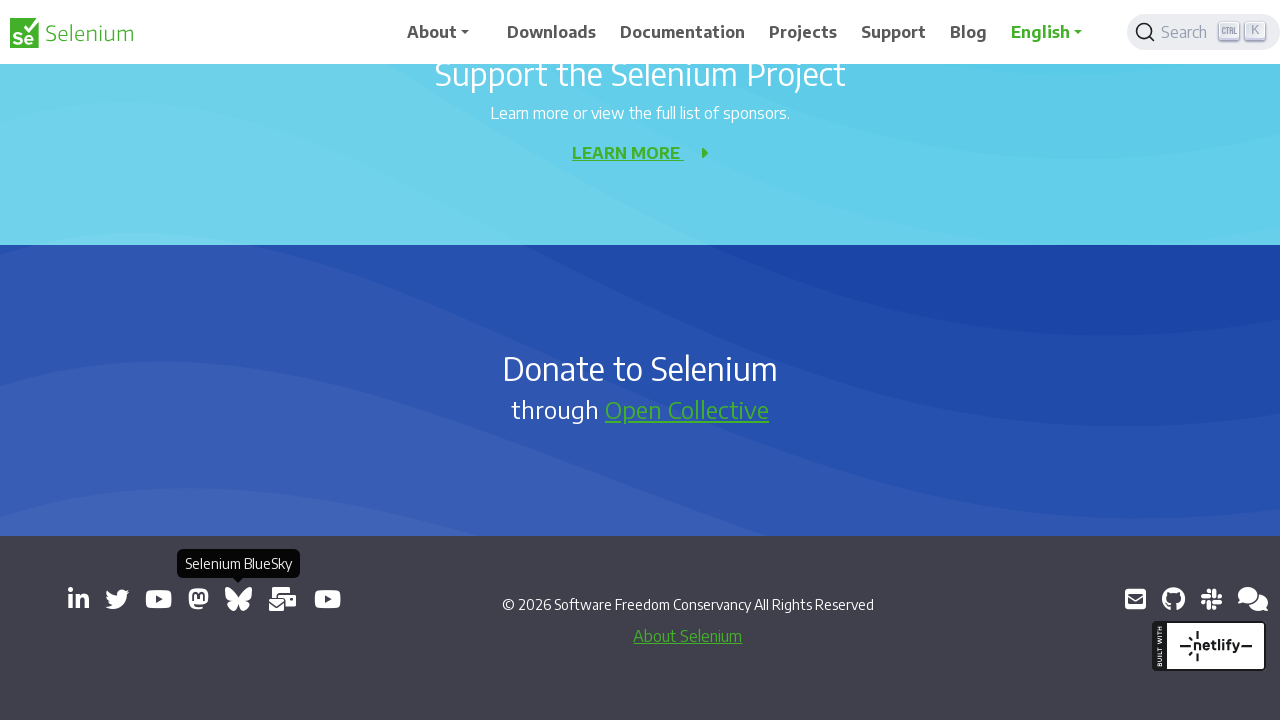

Retrieved href attribute from link: https://groups.google.com/group/selenium-users
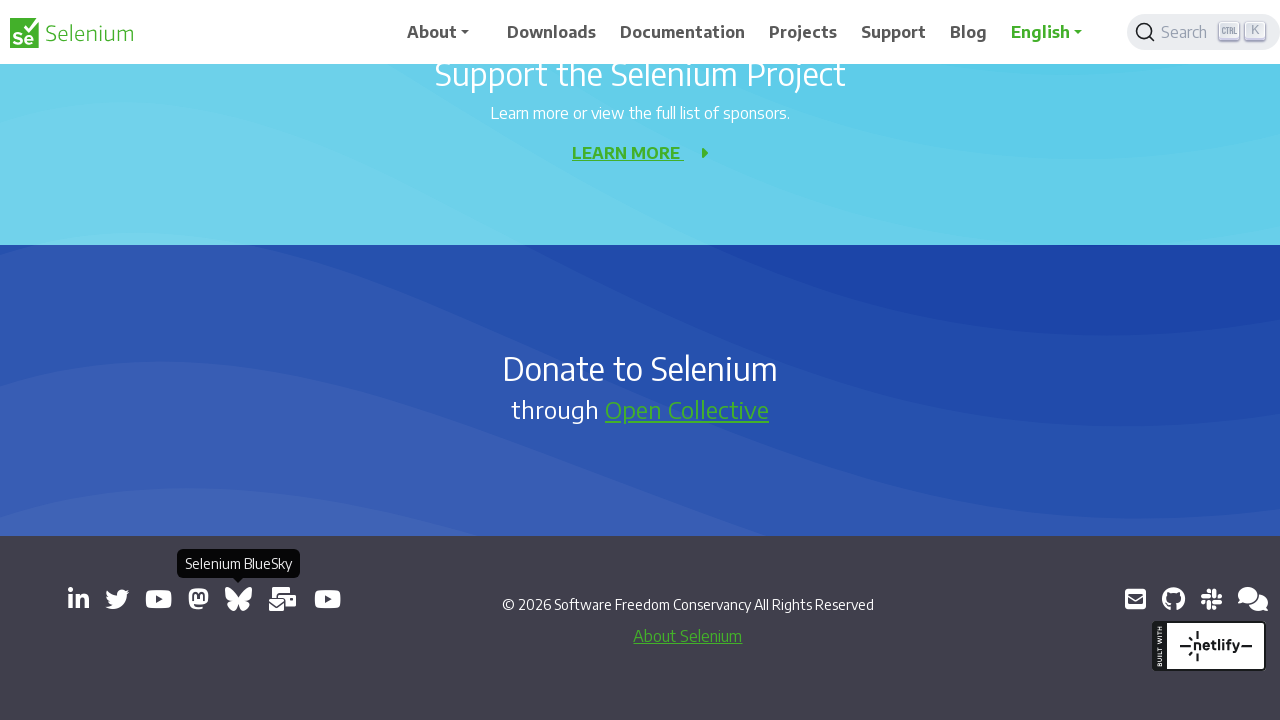

Clicked link to open new tab: https://groups.google.com/group/selenium-users at (283, 599) on a[target='_blank'] >> nth=7
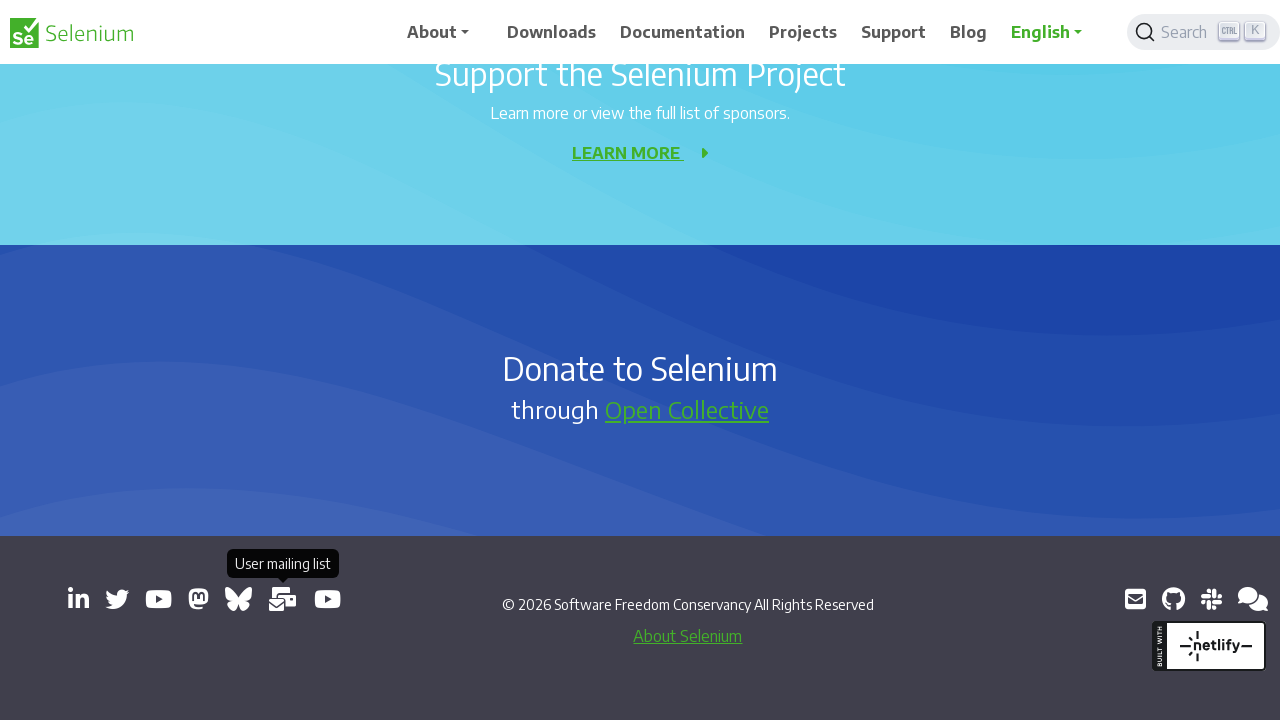

New page object obtained from context
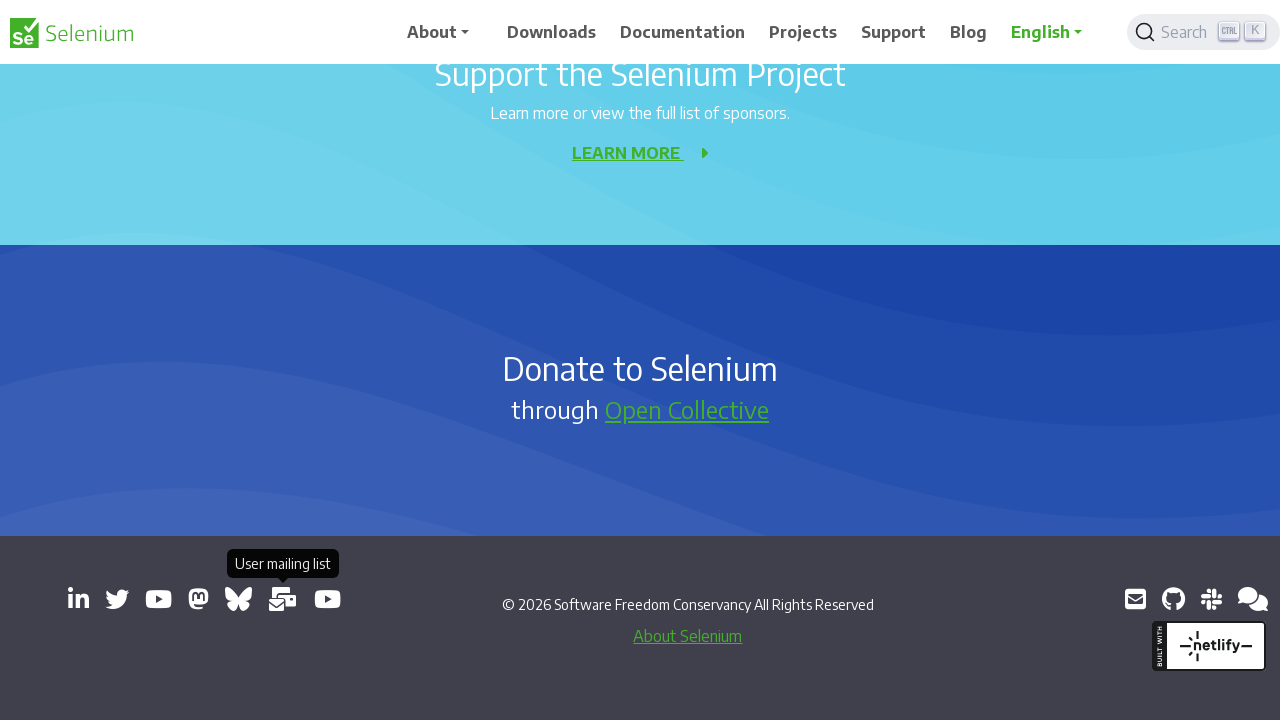

Waited for new page to load: https://groups.google.com/g/selenium-users
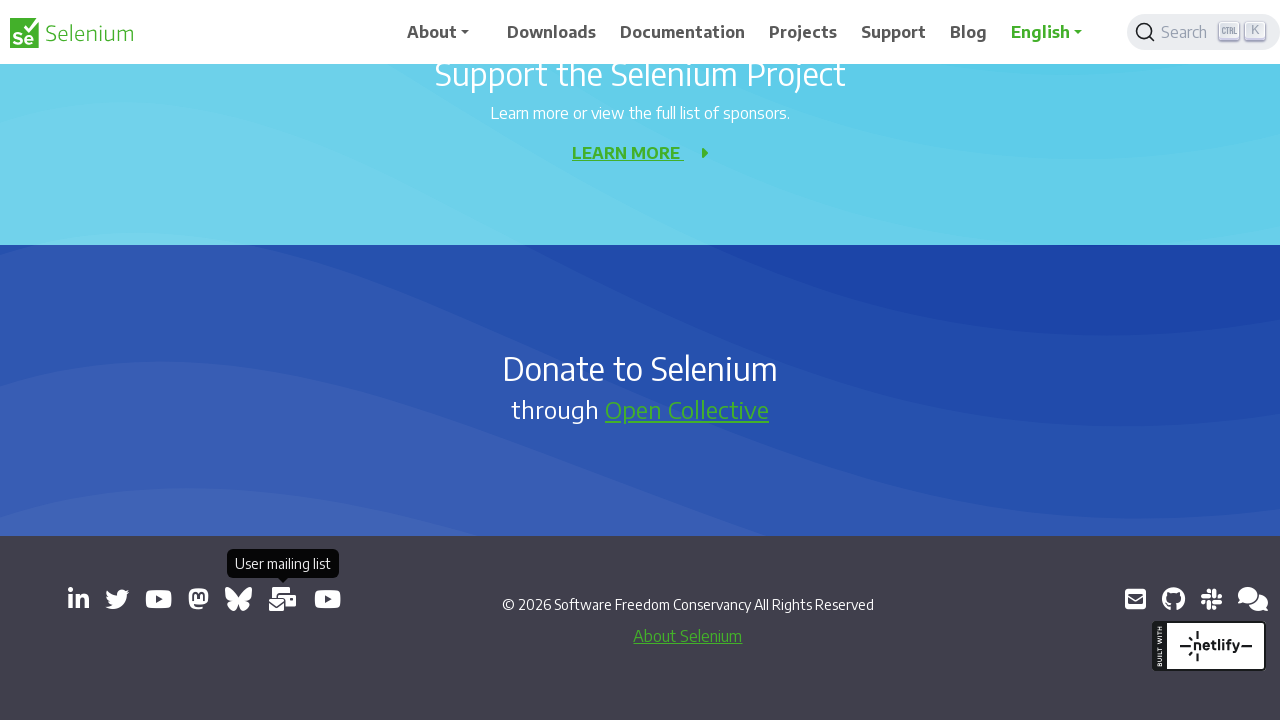

Added new page to opened_pages list
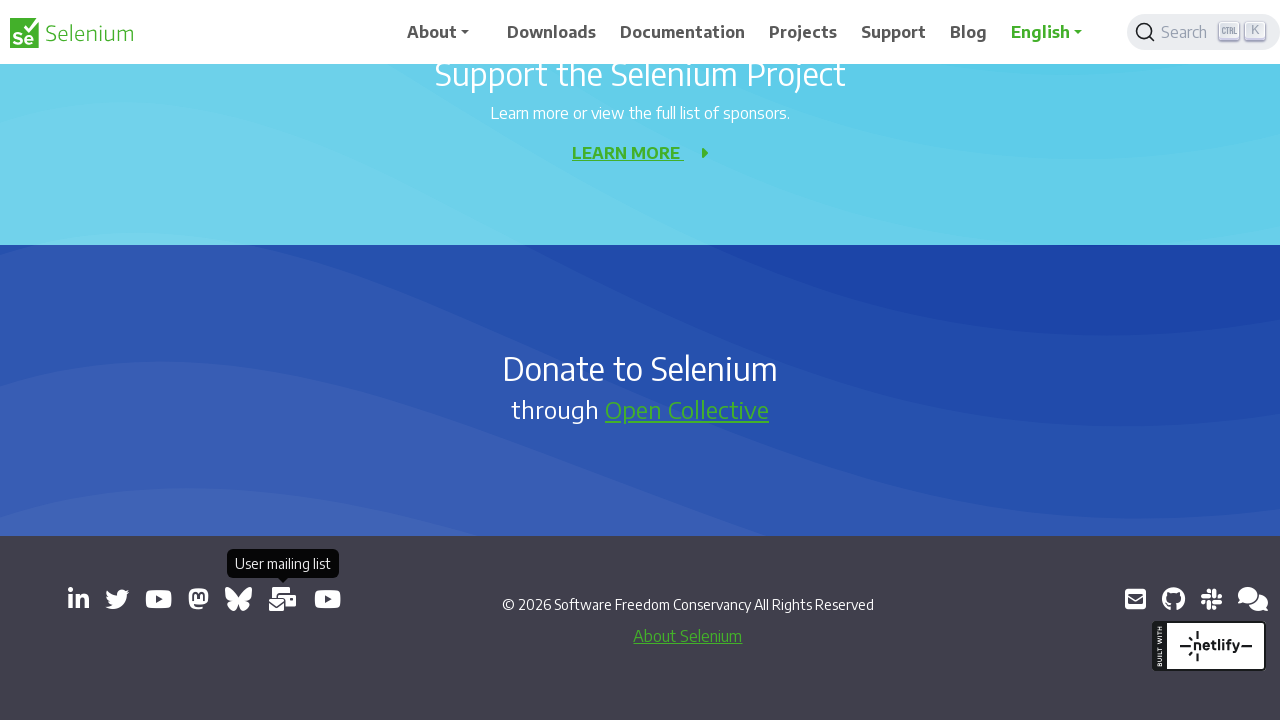

Retrieved href attribute from link: https://www.youtube.com/channel/UCbDlgX_613xNMrDqCe3QNEw
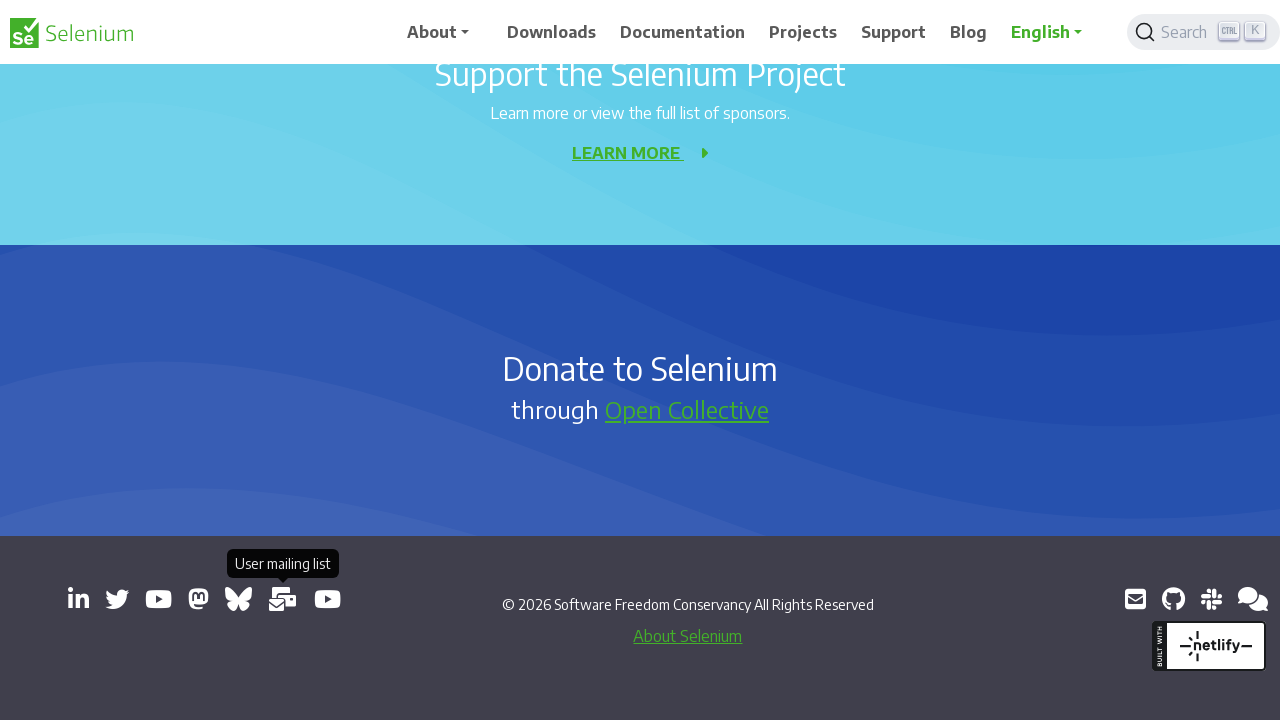

Clicked link to open new tab: https://www.youtube.com/channel/UCbDlgX_613xNMrDqCe3QNEw at (328, 599) on a[target='_blank'] >> nth=8
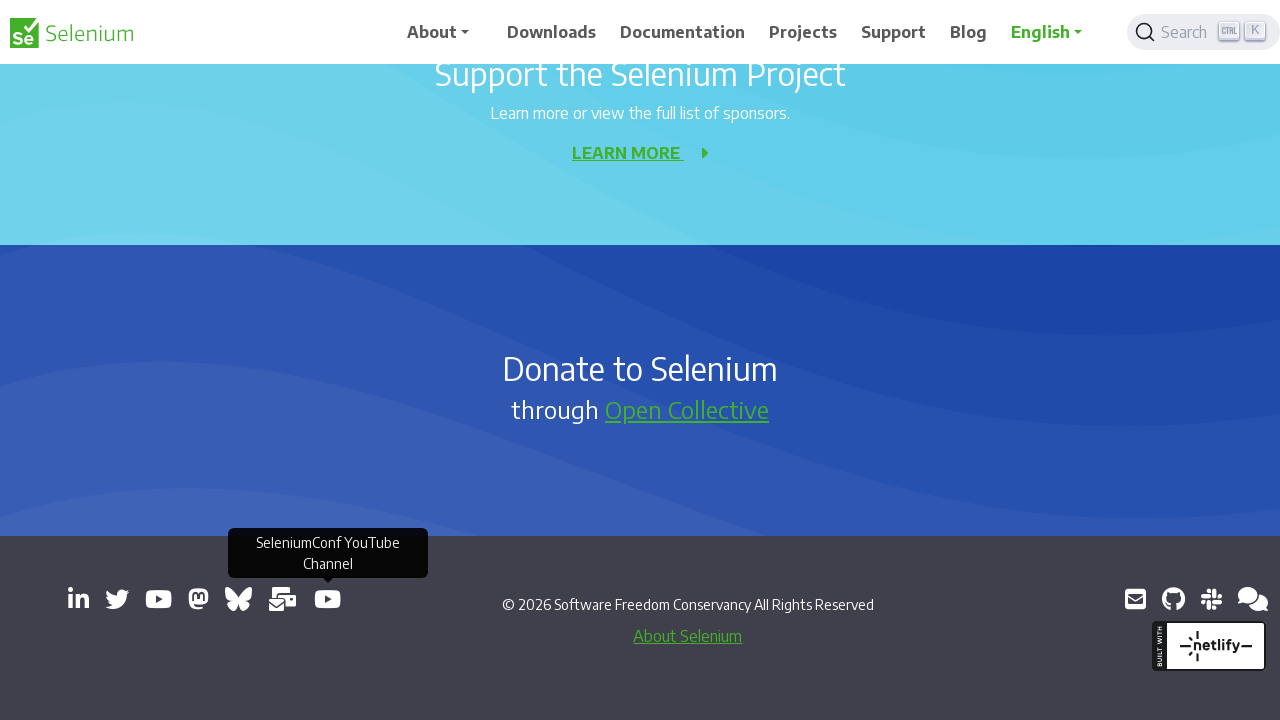

New page object obtained from context
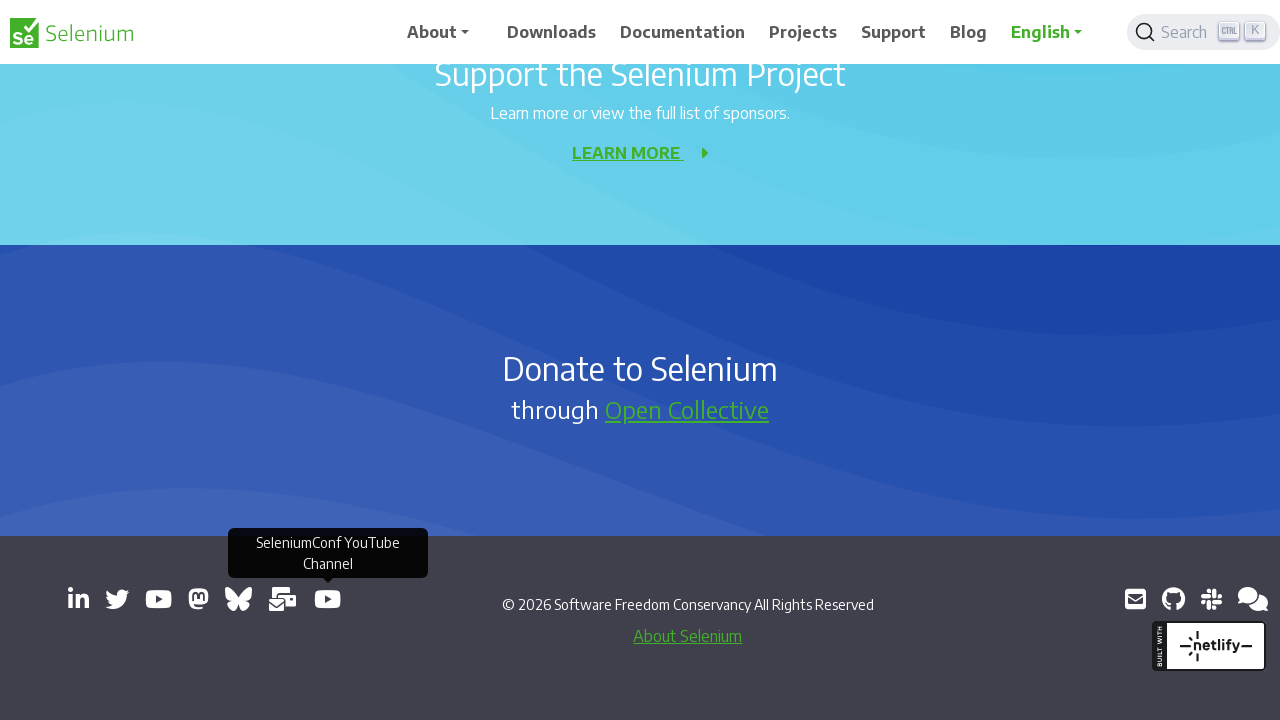

Waited for new page to load: https://www.youtube.com/channel/UCbDlgX_613xNMrDqCe3QNEw
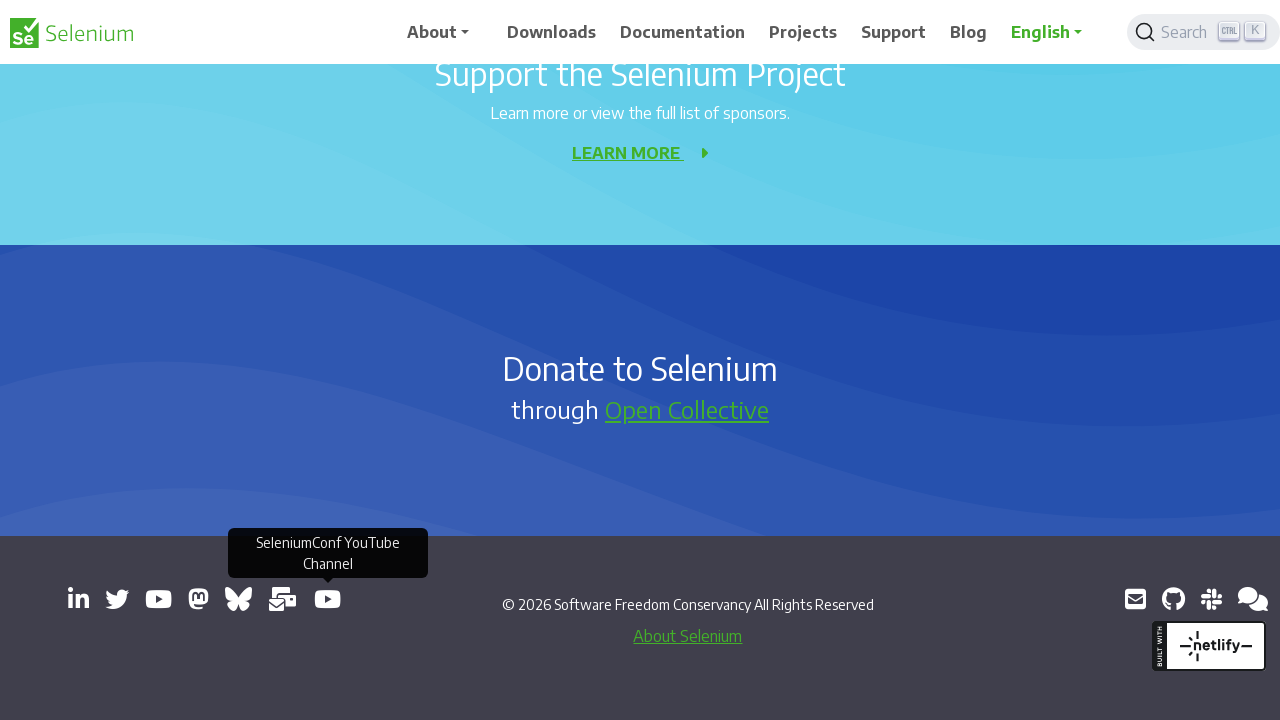

Added new page to opened_pages list
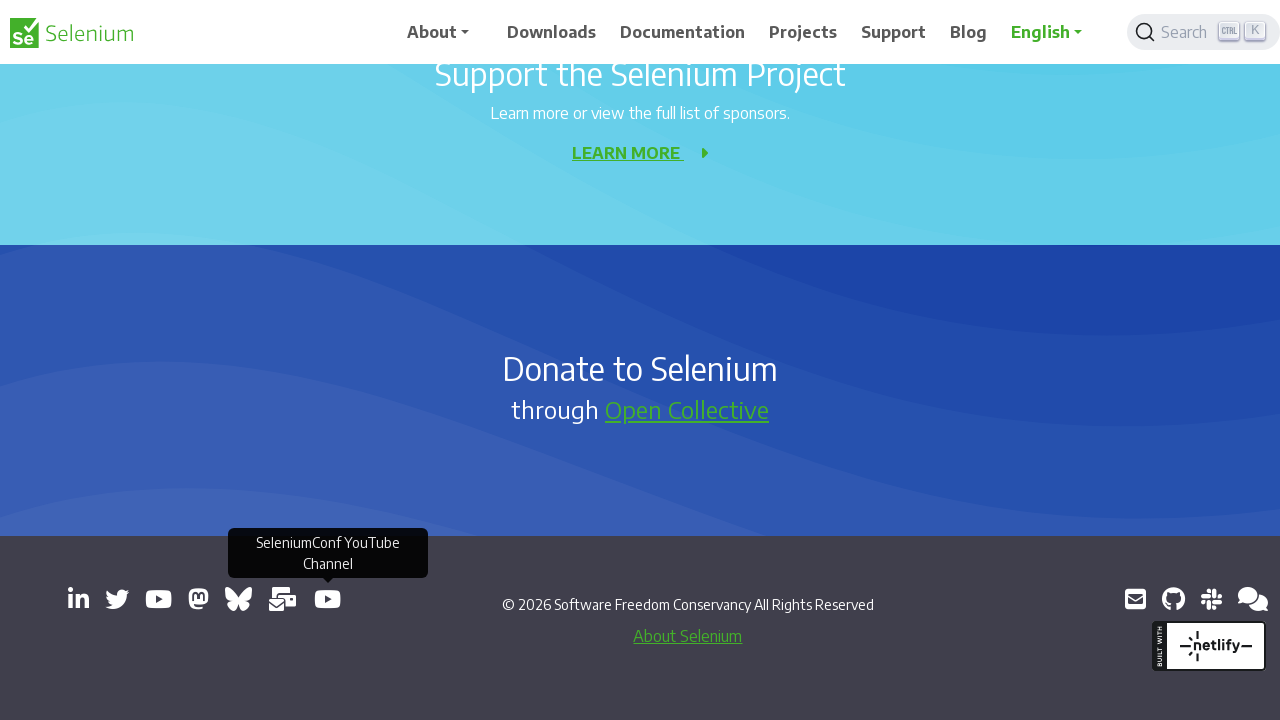

Retrieved href attribute from link: mailto:selenium@sfconservancy.org
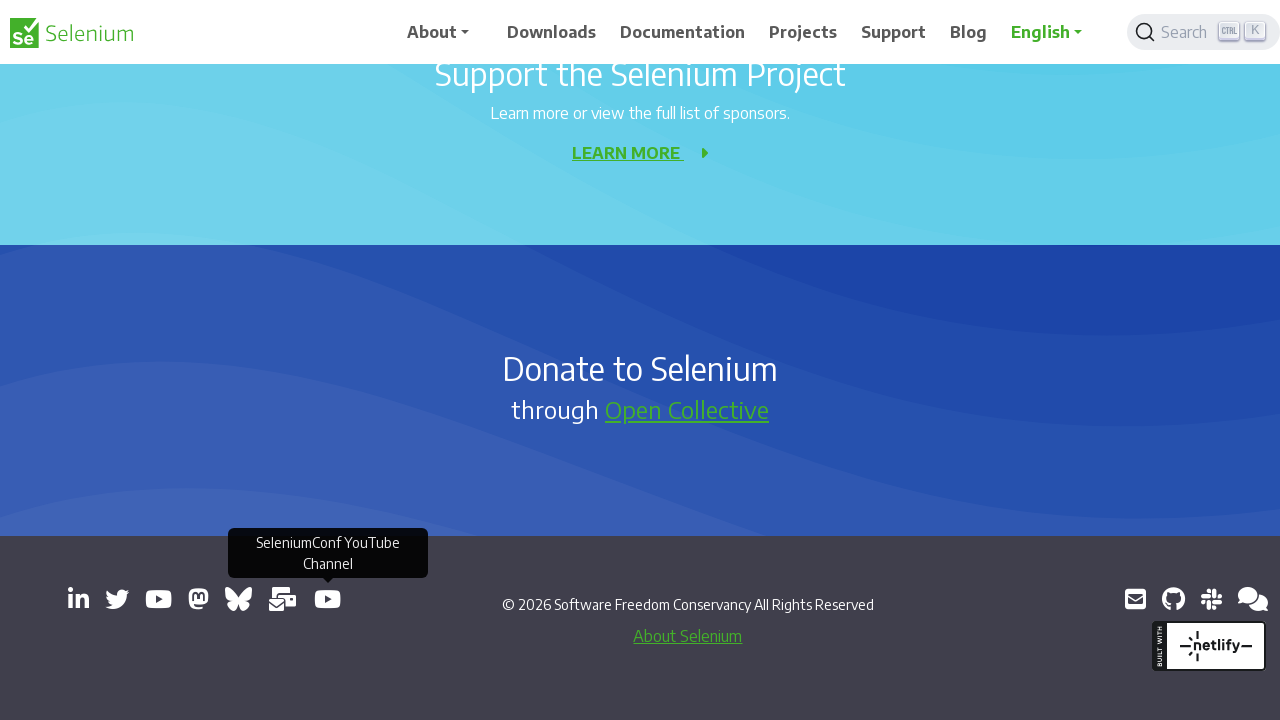

Retrieved href attribute from link: https://github.com/seleniumhq/selenium
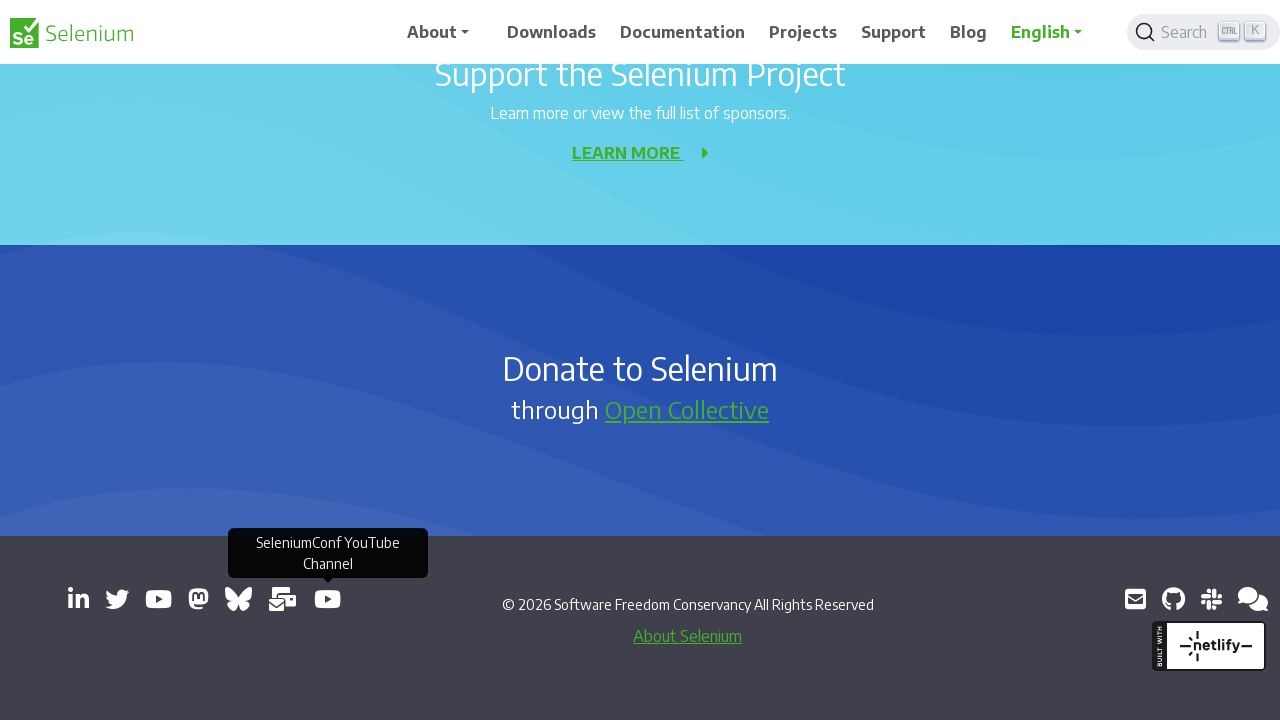

Clicked link to open new tab: https://github.com/seleniumhq/selenium at (1173, 599) on a[target='_blank'] >> nth=10
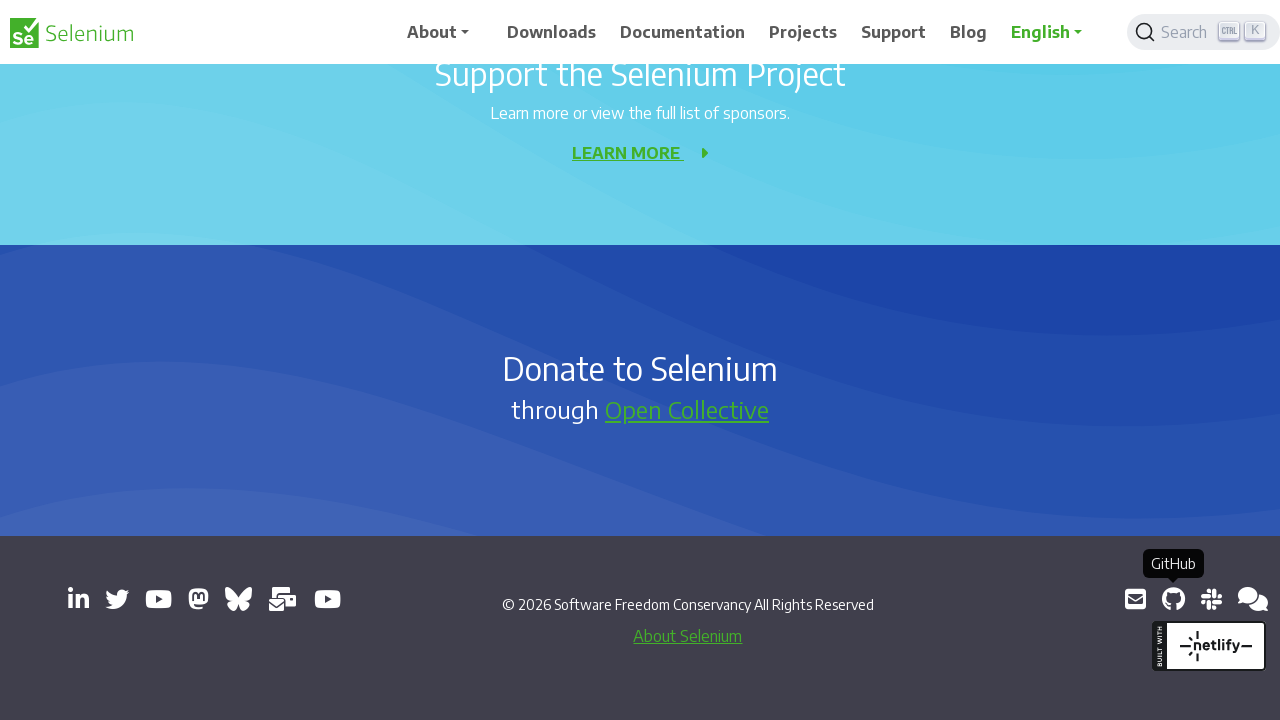

New page object obtained from context
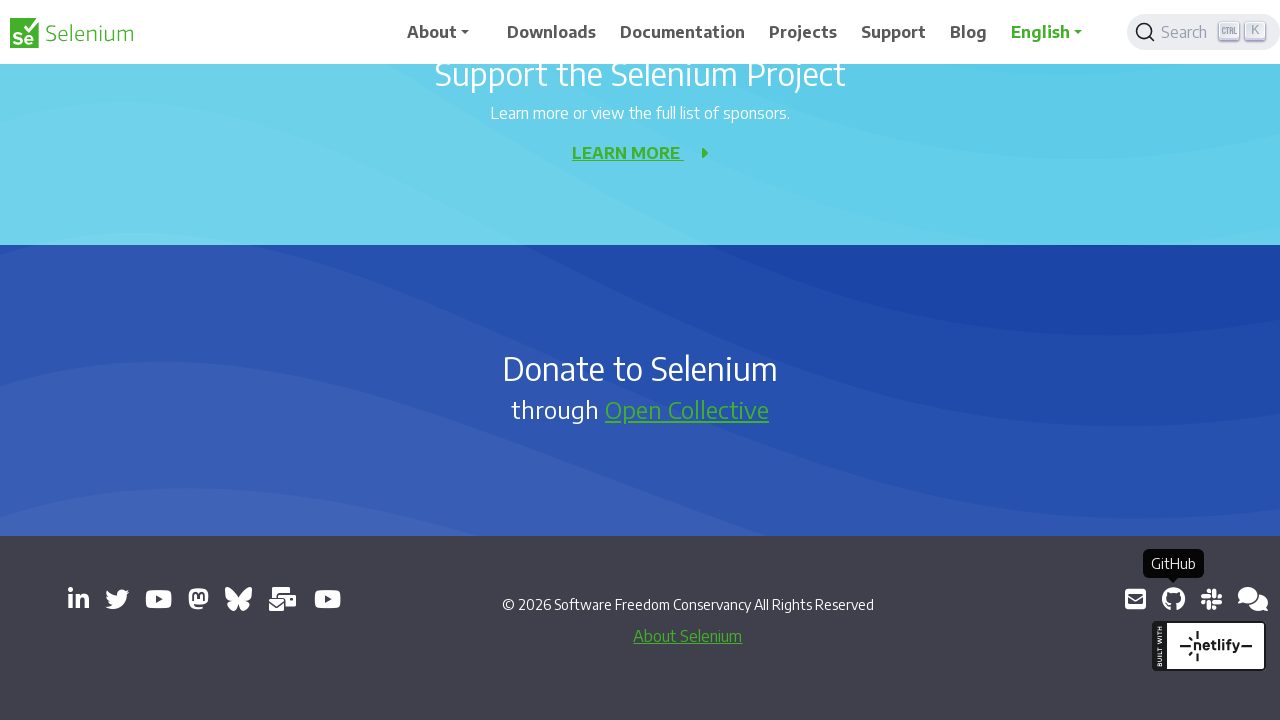

Waited for new page to load: https://github.com/seleniumhq/selenium
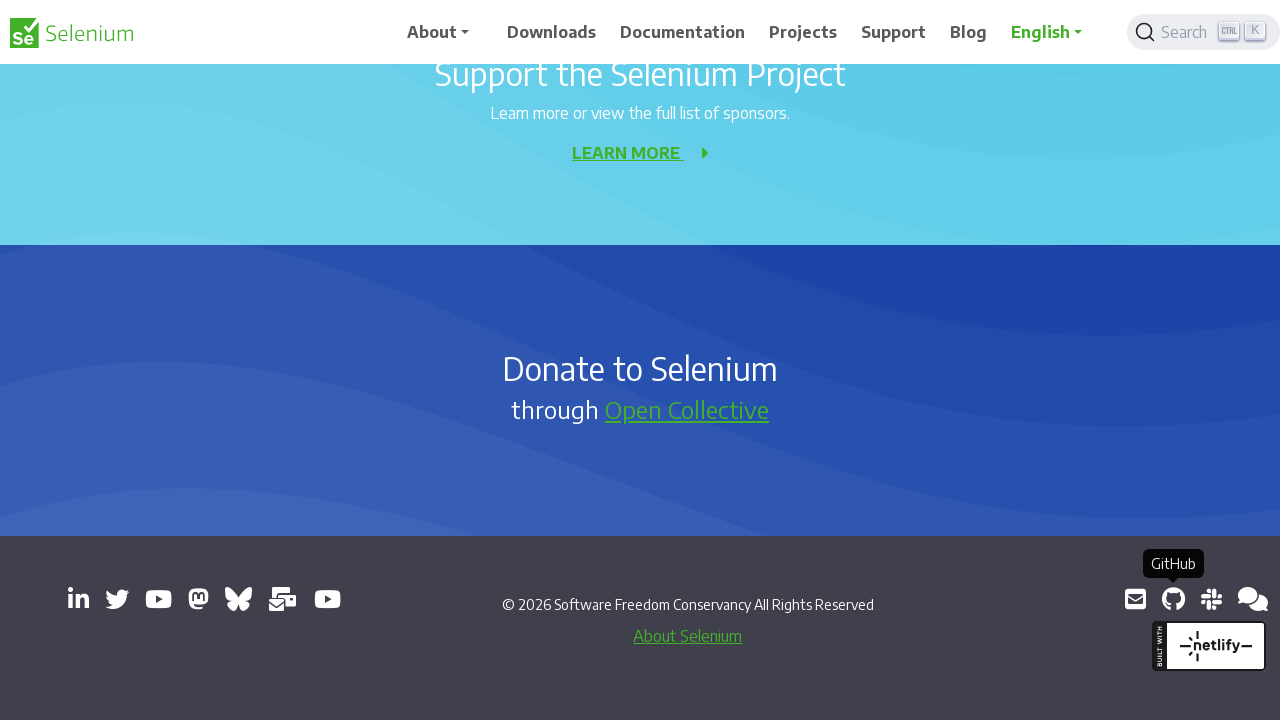

Added new page to opened_pages list
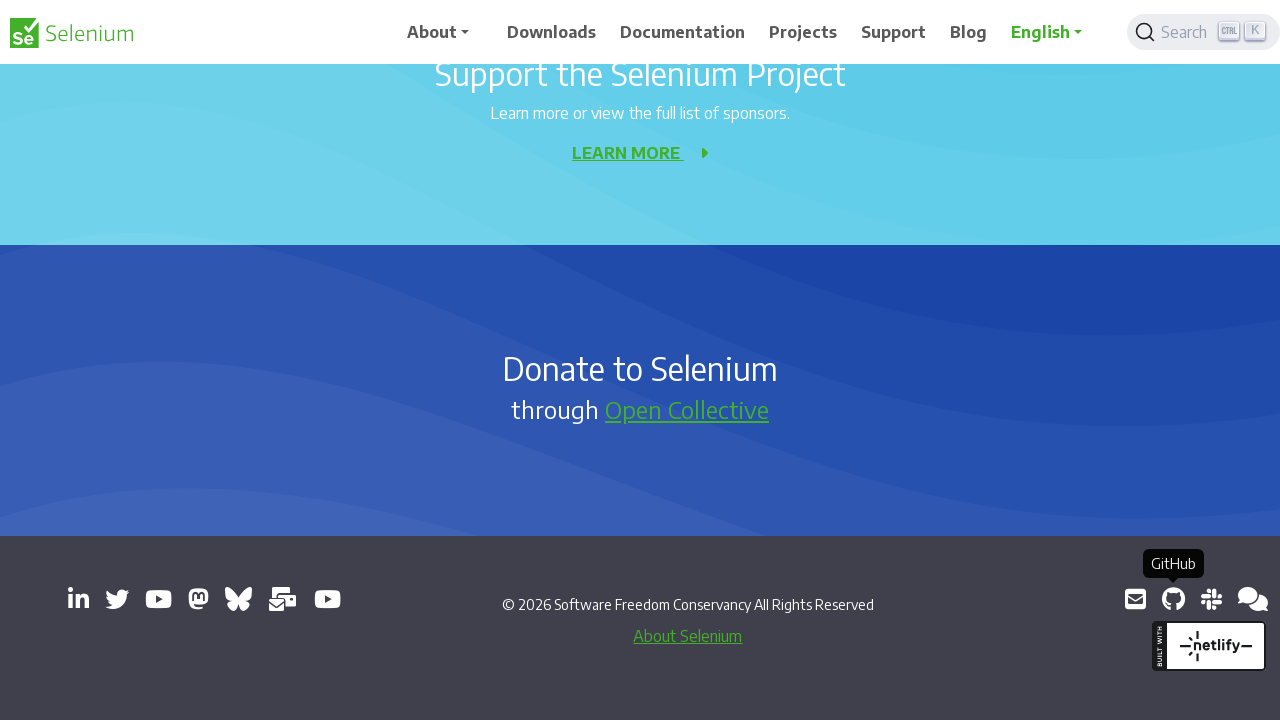

Retrieved href attribute from link: https://inviter.co/seleniumhq
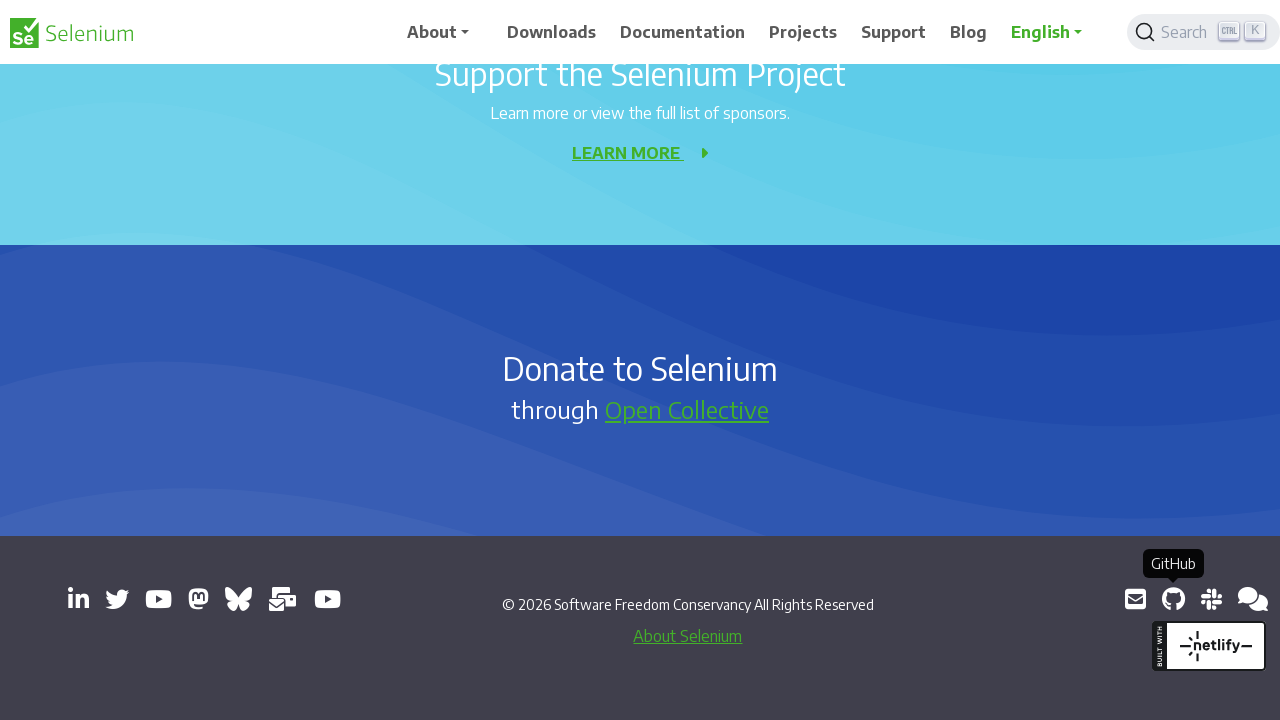

Clicked link to open new tab: https://inviter.co/seleniumhq at (1211, 599) on a[target='_blank'] >> nth=11
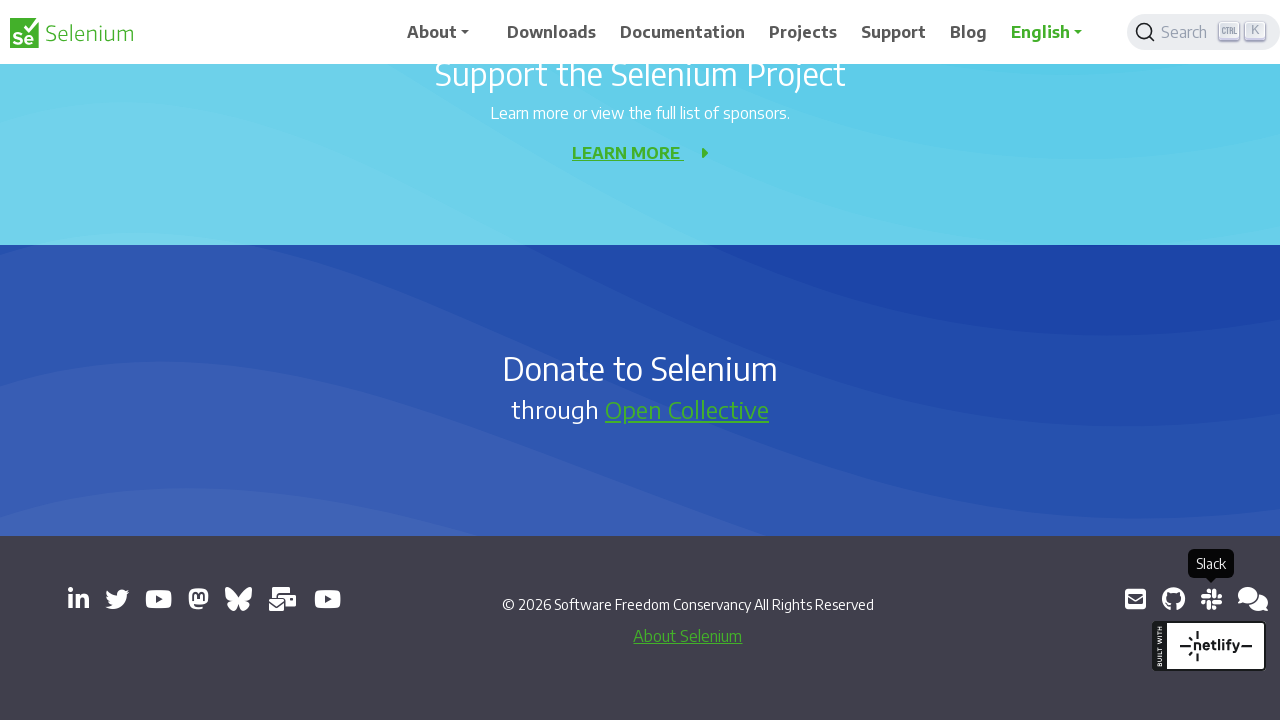

New page object obtained from context
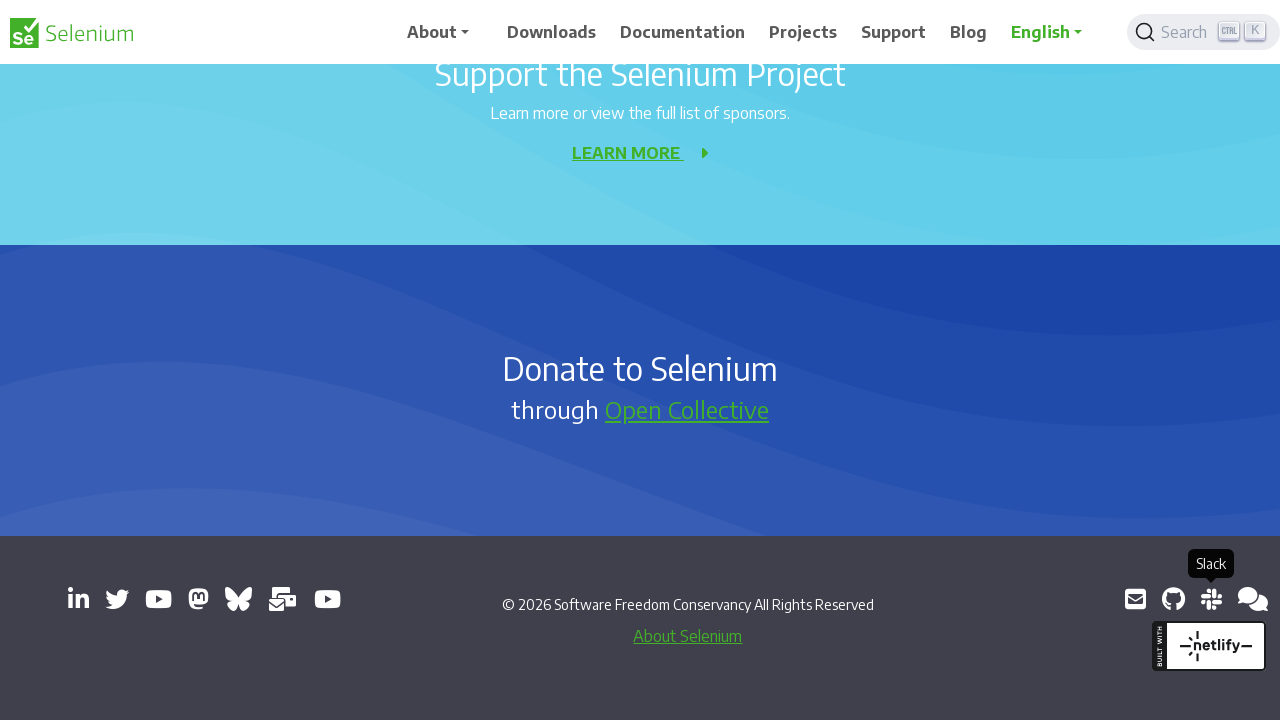

Waited for new page to load: https://inviter.co/seleniumhq
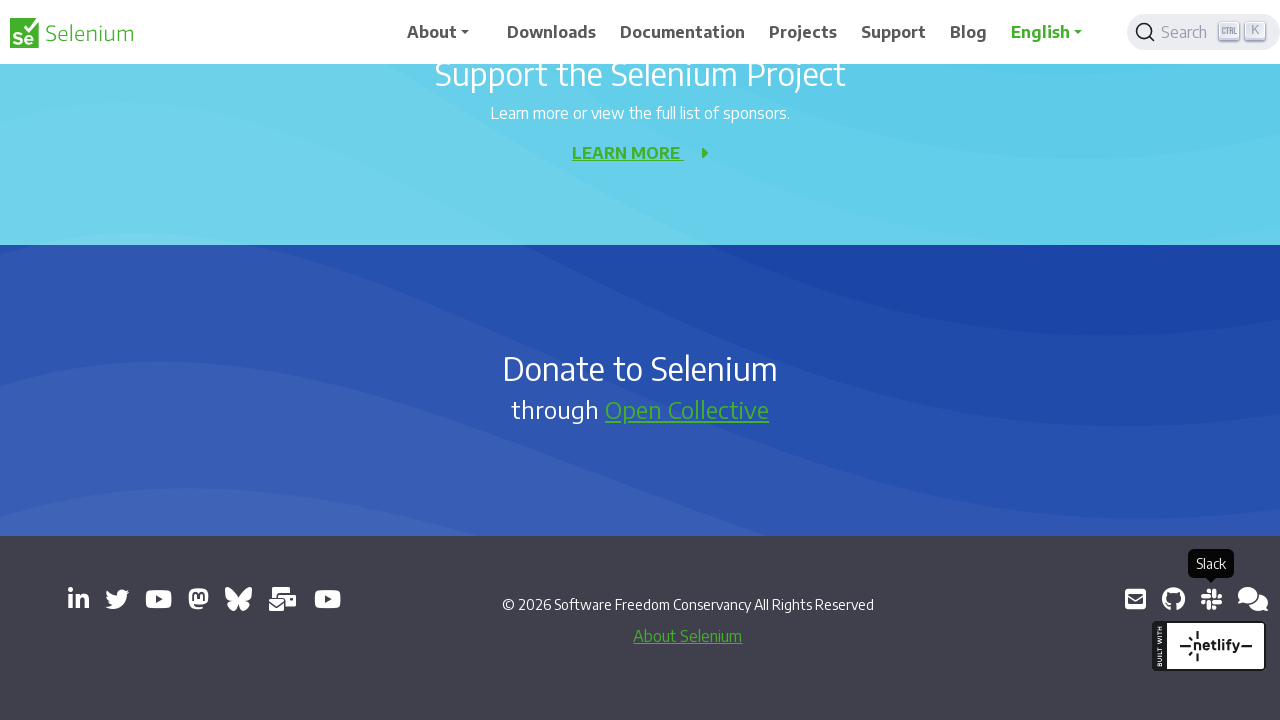

Added new page to opened_pages list
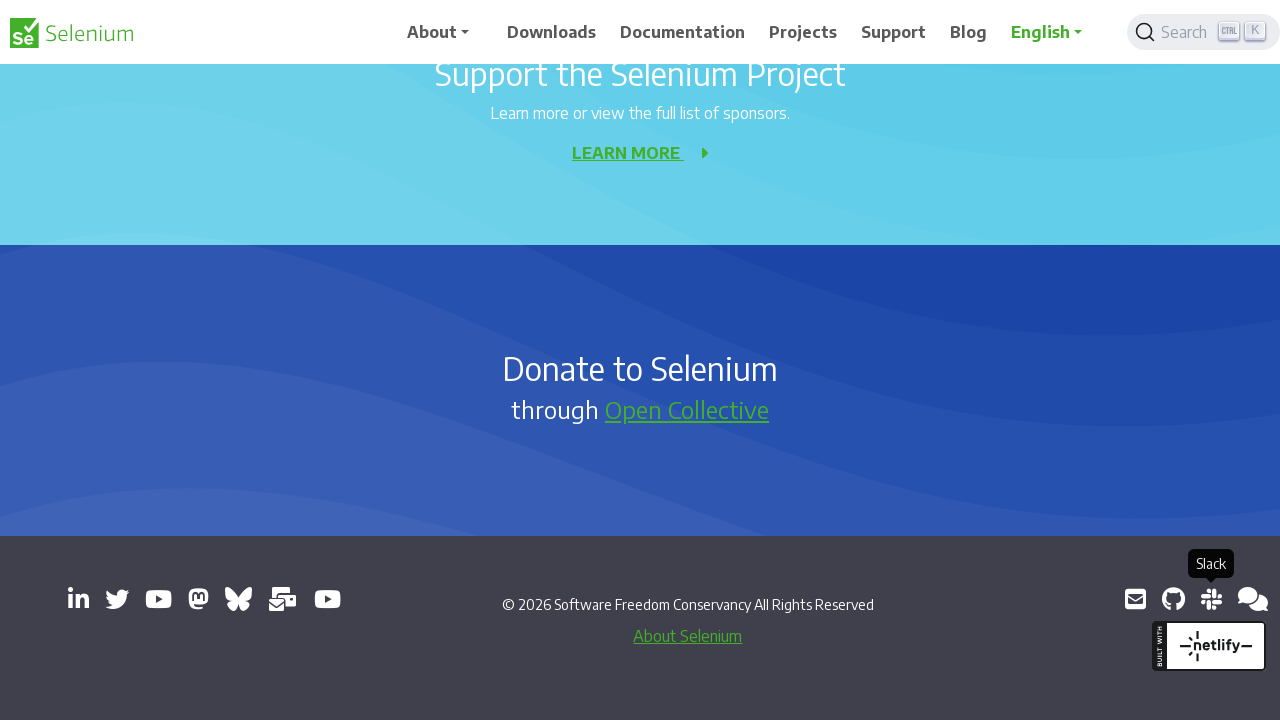

Retrieved href attribute from link: https://web.libera.chat/#selenium
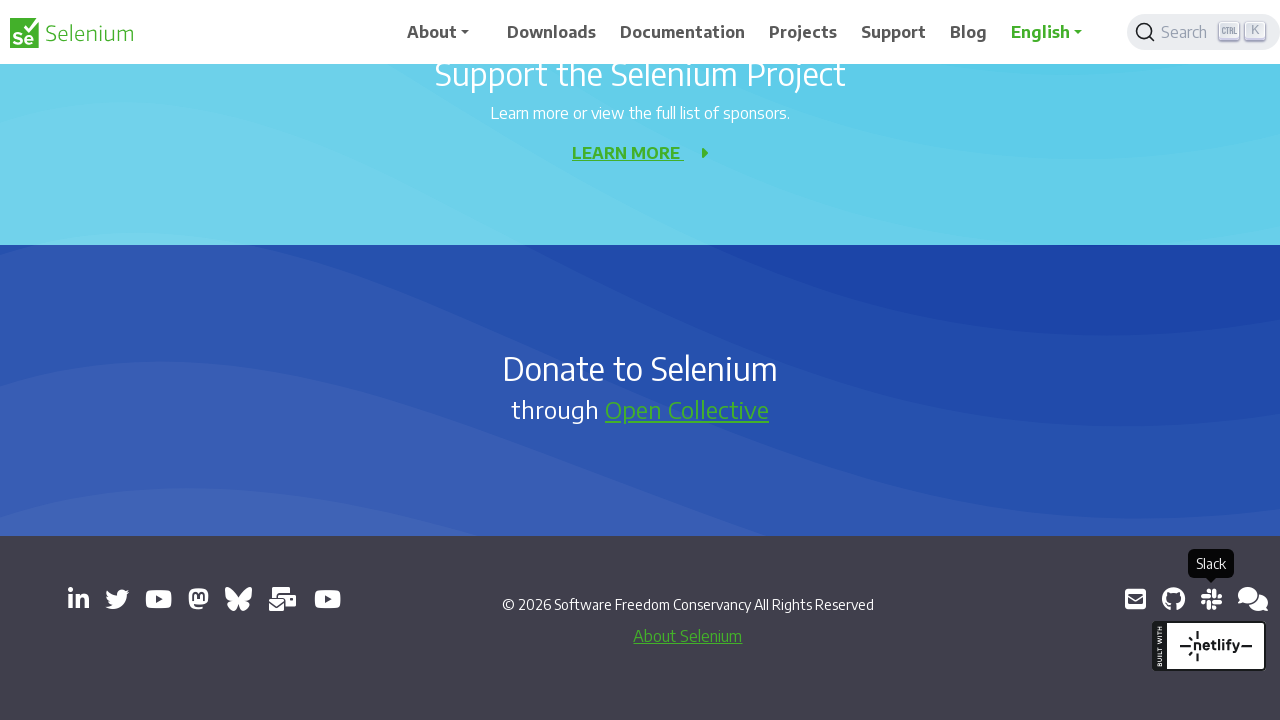

Clicked link to open new tab: https://web.libera.chat/#selenium at (1253, 599) on a[target='_blank'] >> nth=12
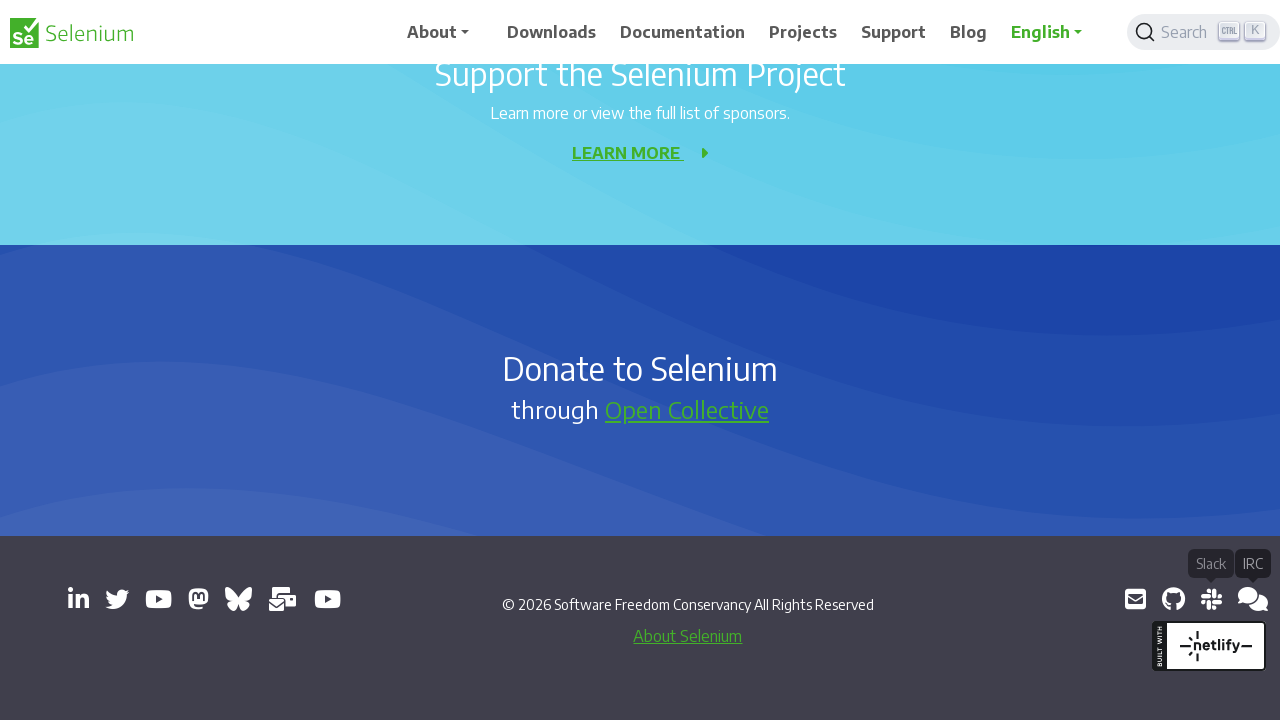

New page object obtained from context
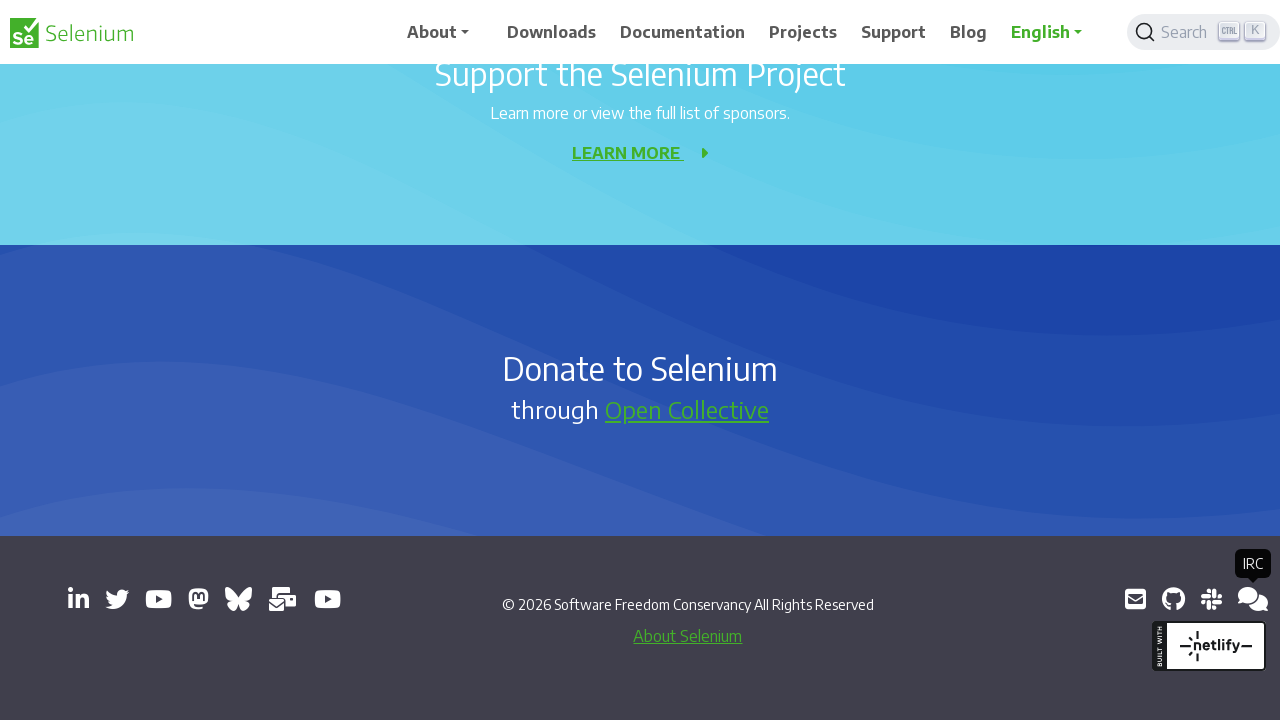

Waited for new page to load: https://web.libera.chat/#selenium
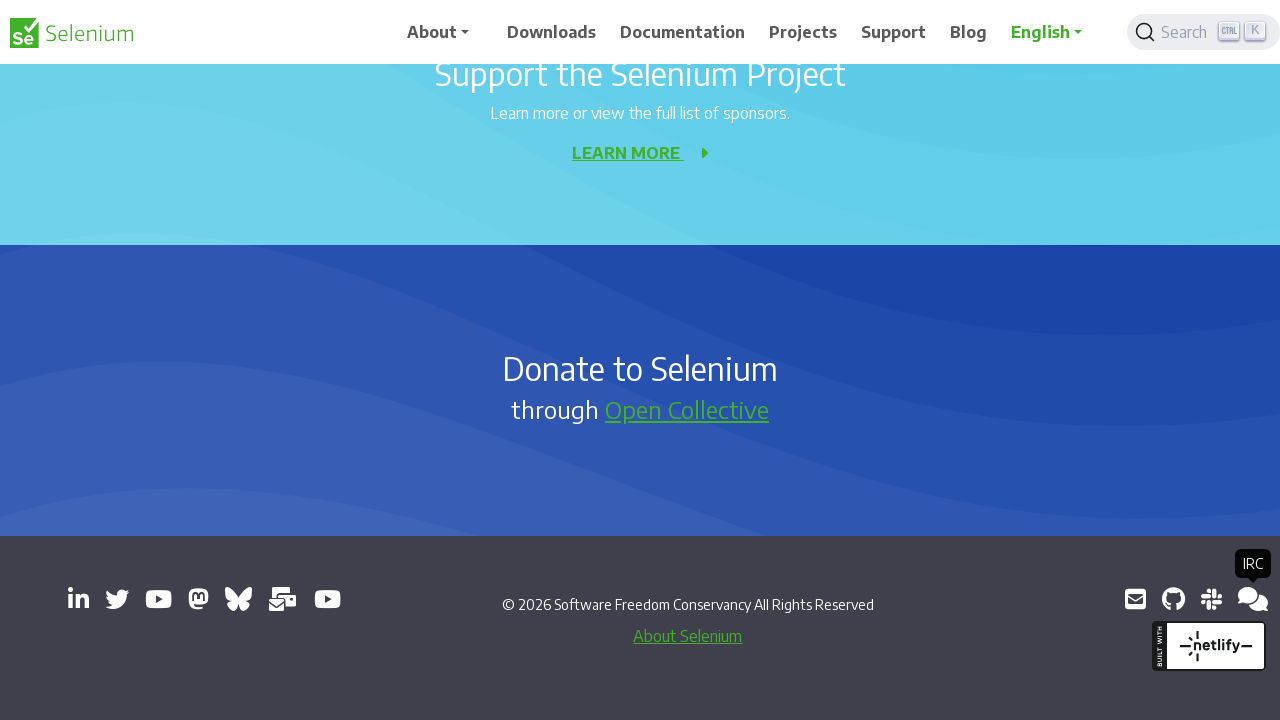

Added new page to opened_pages list
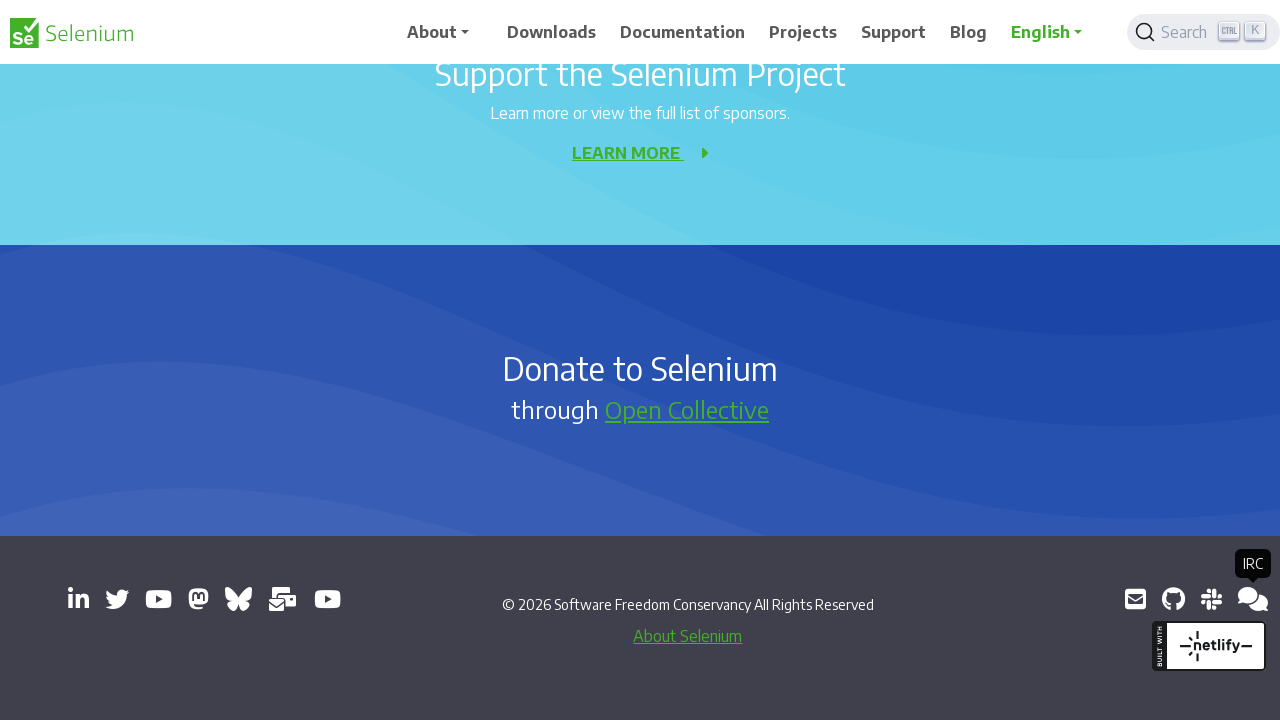

Retrieved href attribute from link: https://groups.google.com/g/selenium-developers
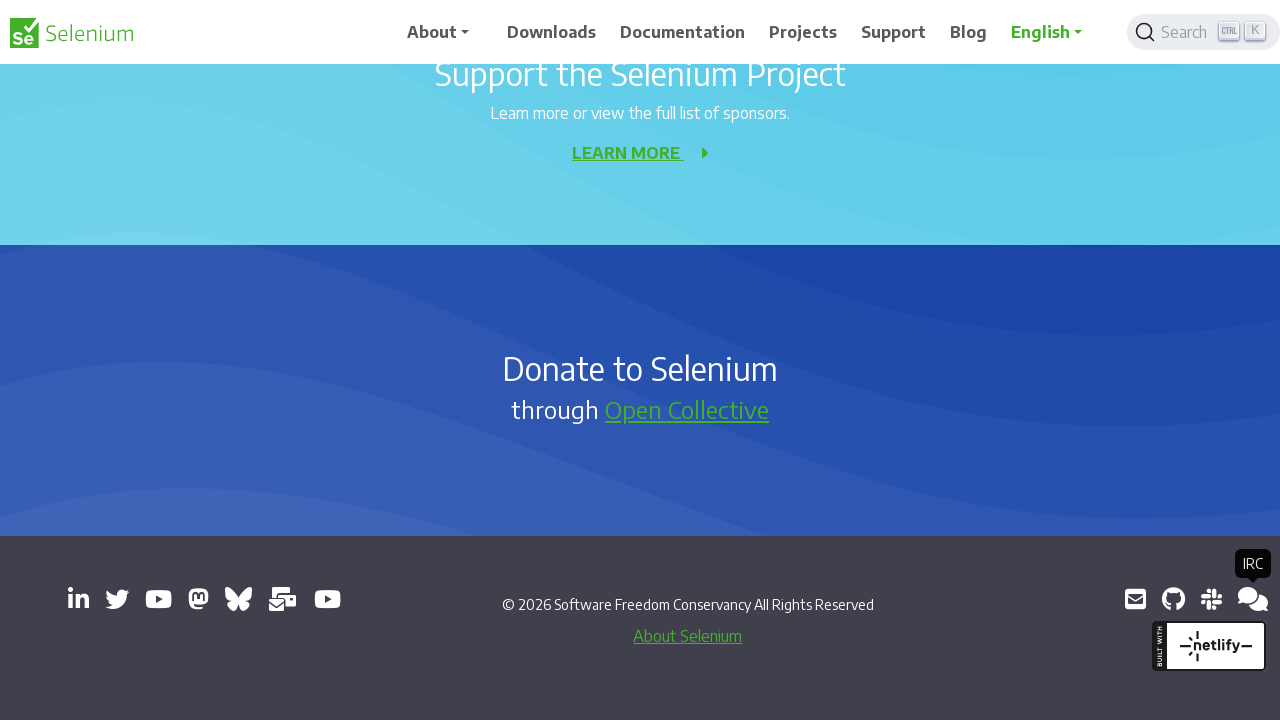

Clicked link to open new tab: https://groups.google.com/g/selenium-developers at (1248, 599) on a[target='_blank'] >> nth=13
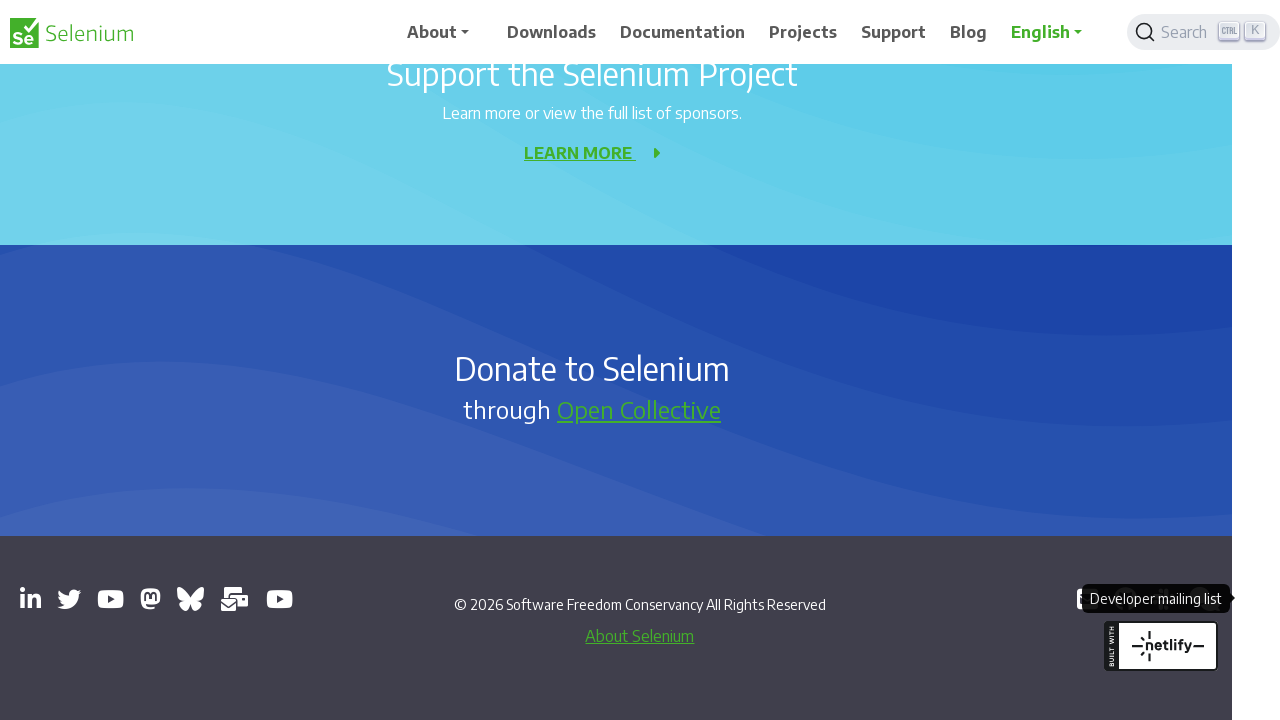

New page object obtained from context
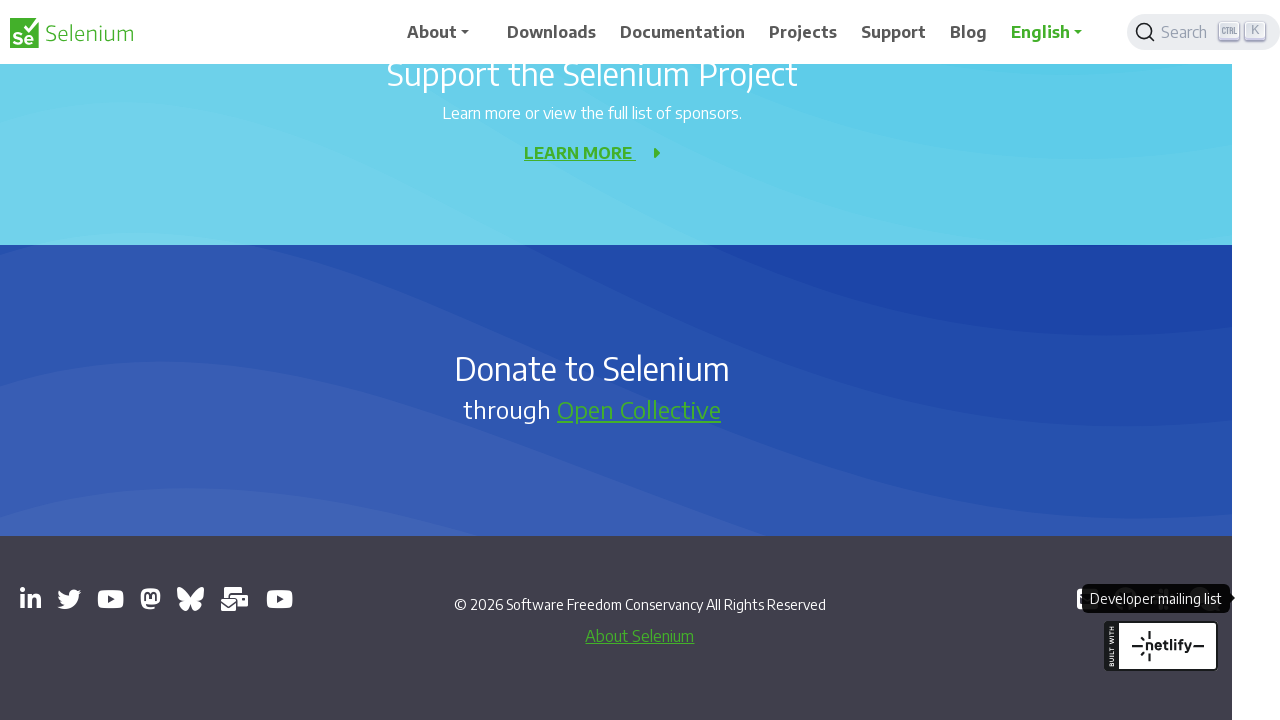

Waited for new page to load: https://groups.google.com/g/selenium-developers
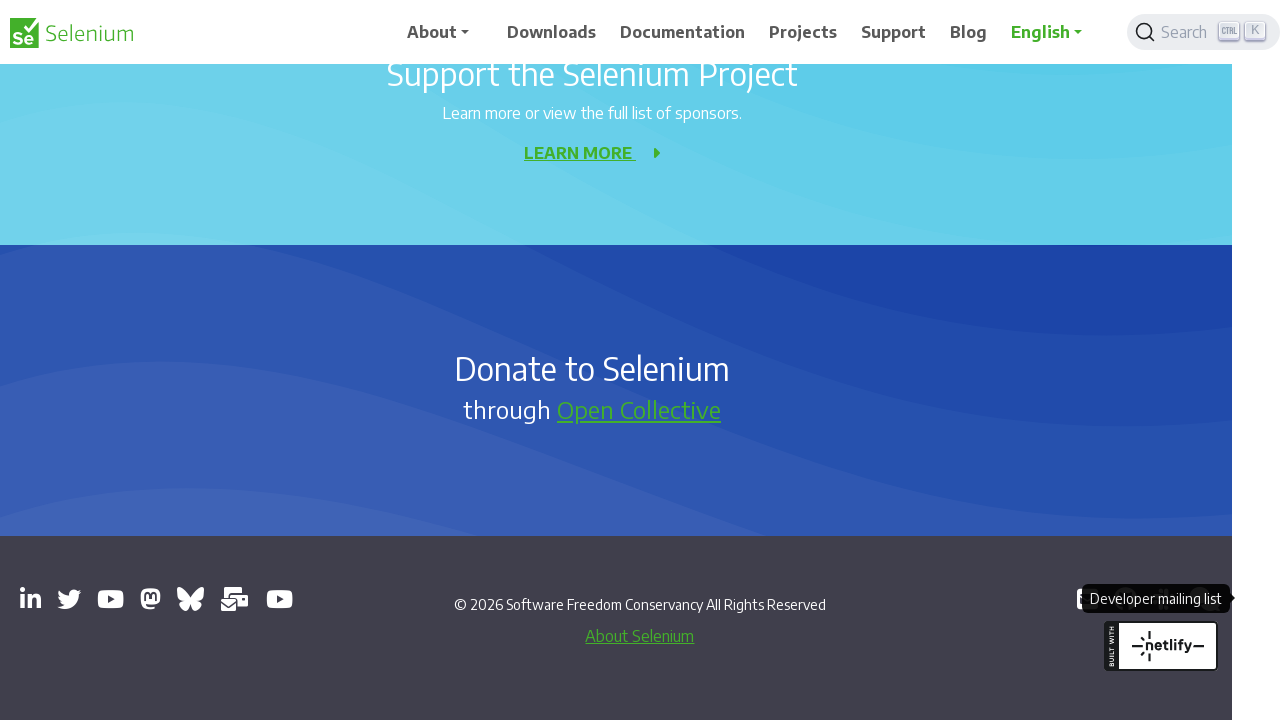

Added new page to opened_pages list
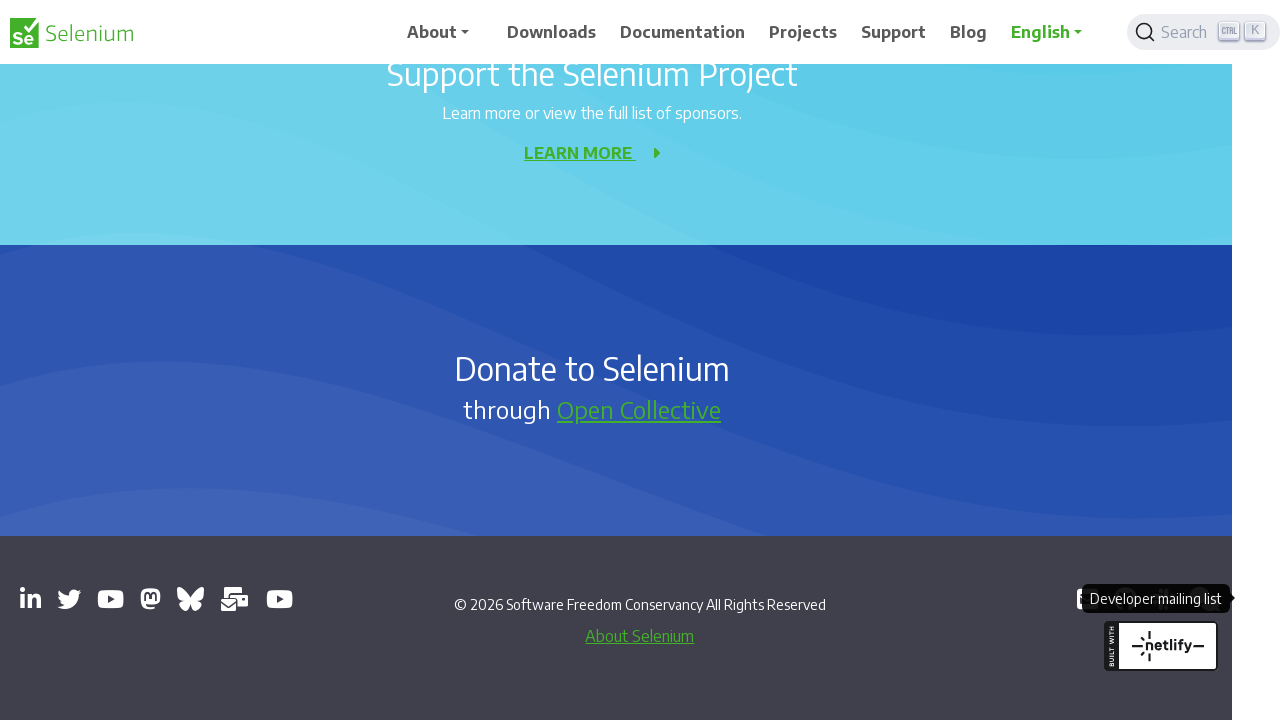

Retrieved all pages from context (total: 14)
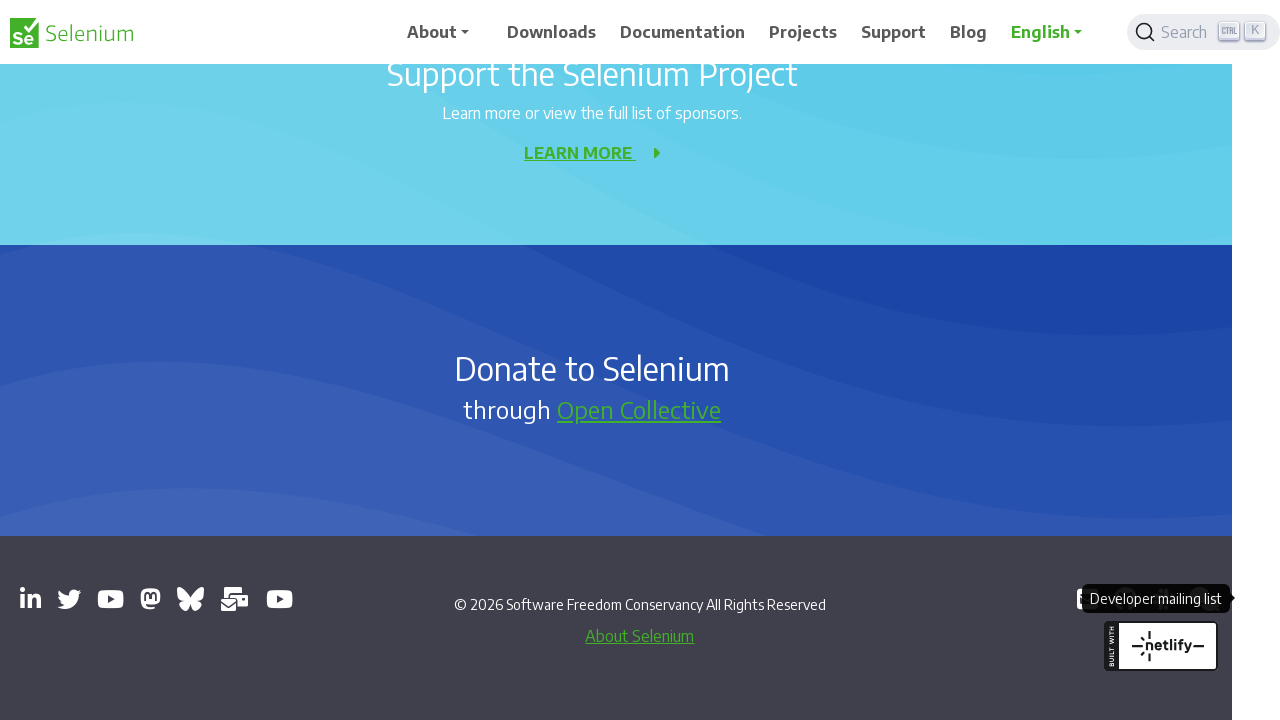

Brought page to front: Selenium - https://www.selenium.dev/
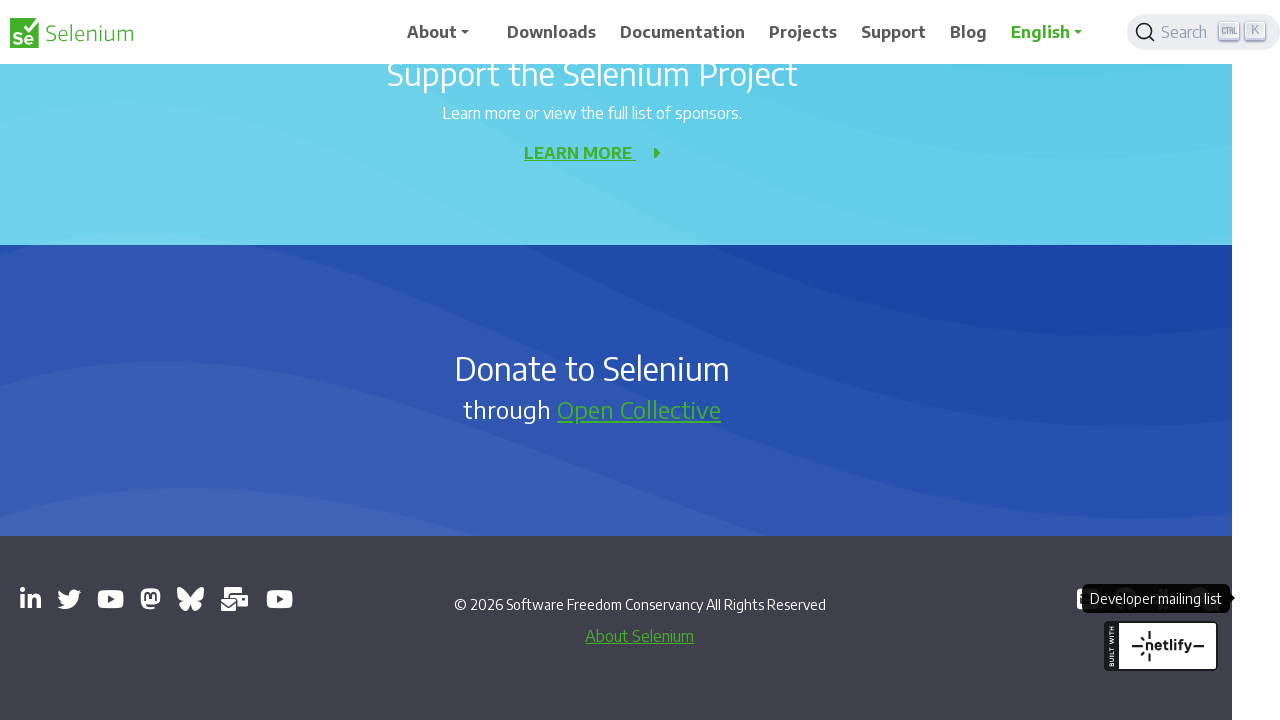

Printed page info: Title: Selenium - URL: https://www.selenium.dev/
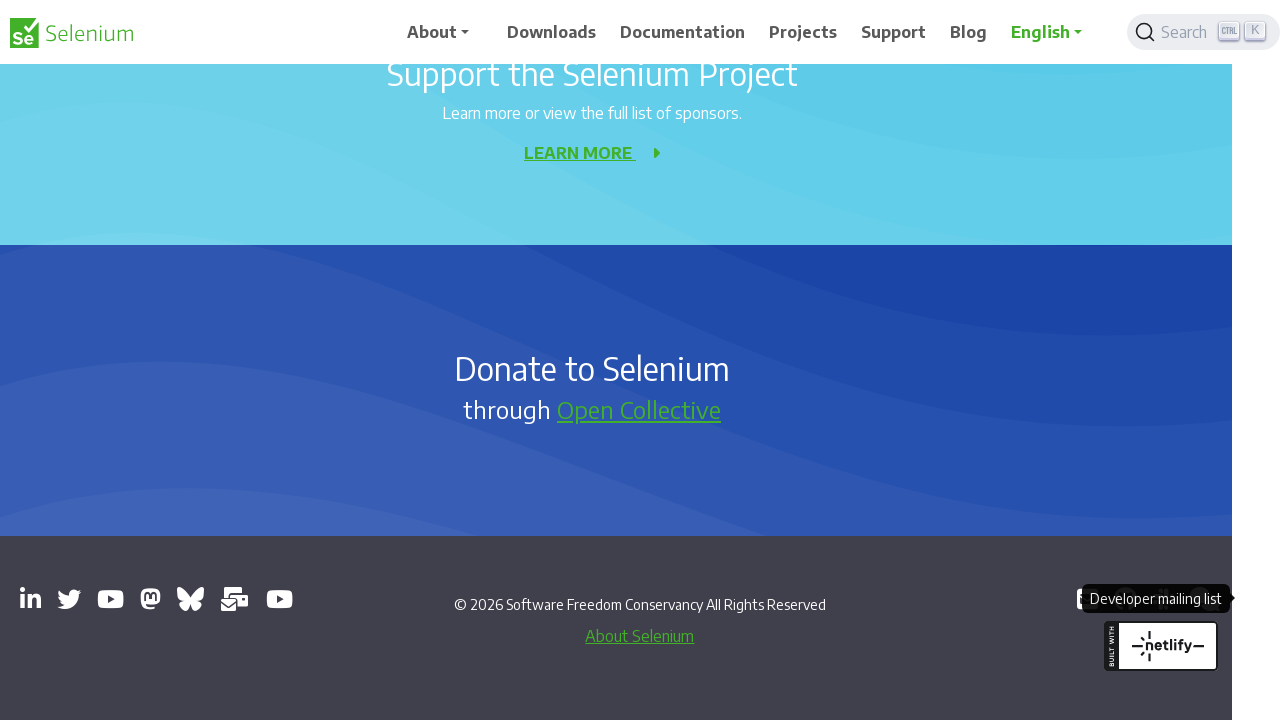

Brought page to front: 429 Too Many Requests - https://seleniumconf.com/register/?utm_medium=Referral&utm_source=selenium.dev&utm_campaign=register
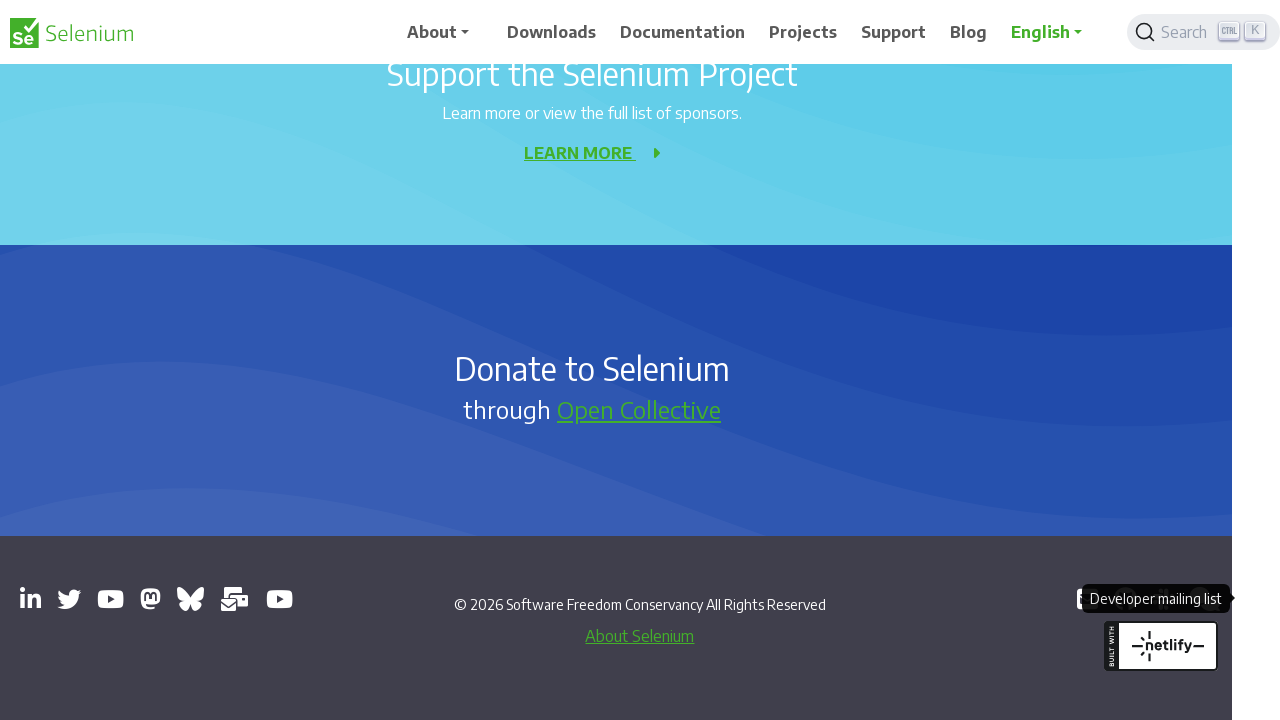

Printed page info: Title: 429 Too Many Requests - URL: https://seleniumconf.com/register/?utm_medium=Referral&utm_source=selenium.dev&utm_campaign=register
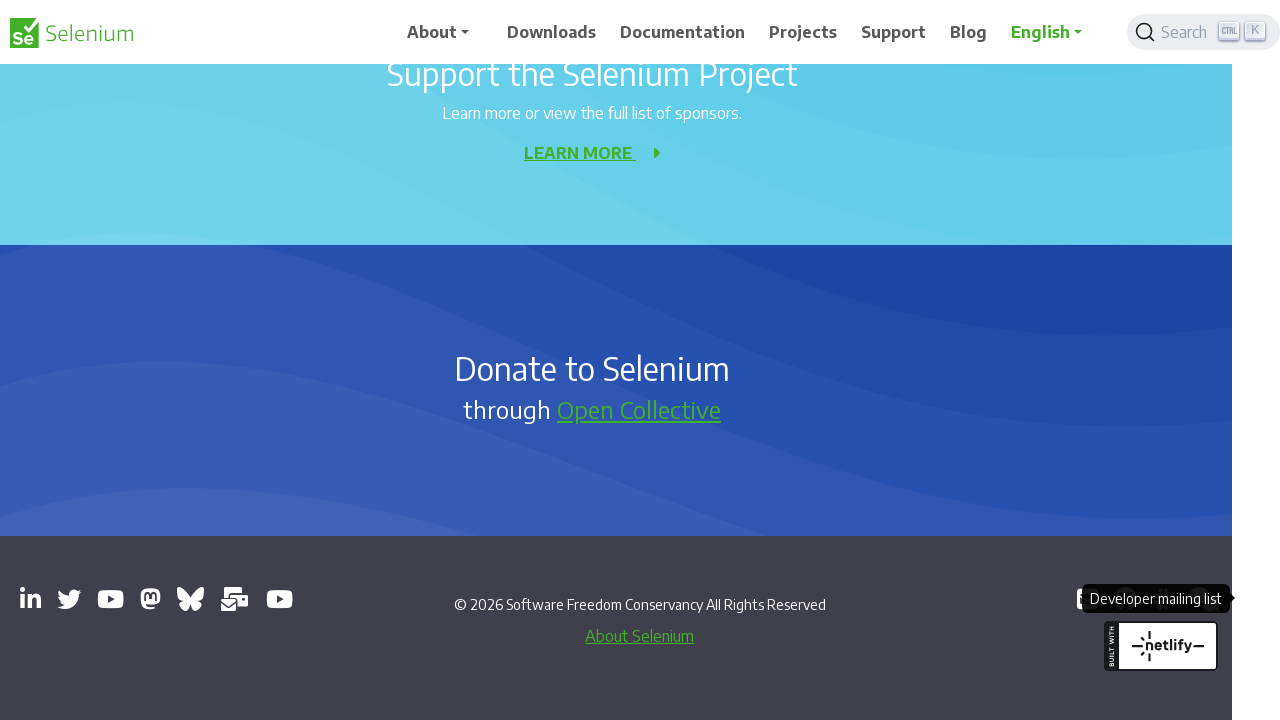

Brought page to front:  - chrome-error://chromewebdata/
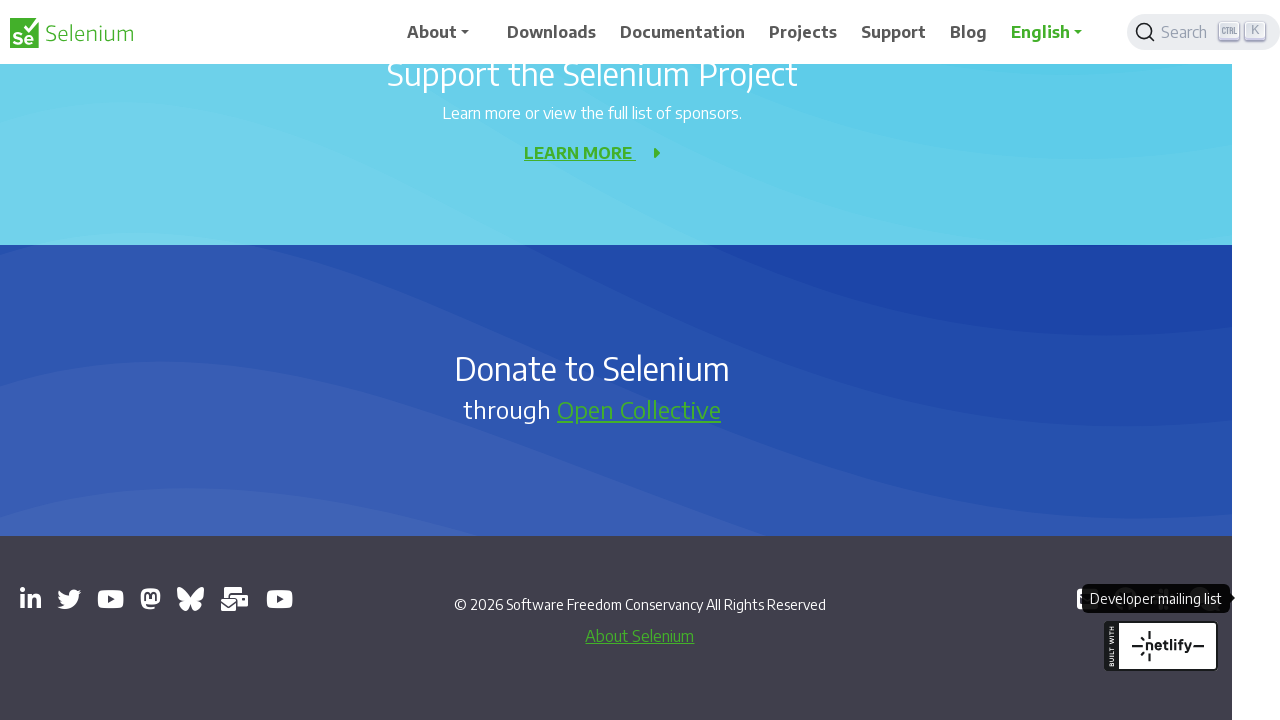

Printed page info: Title:  - URL: chrome-error://chromewebdata/
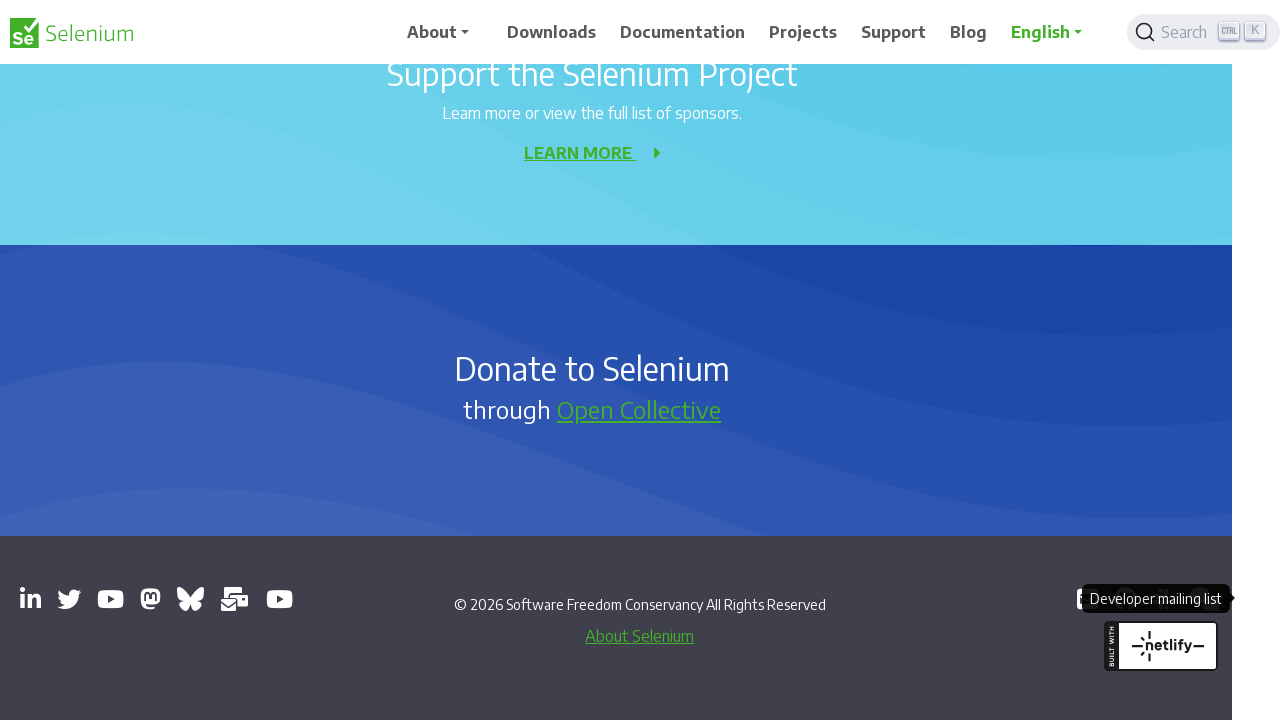

Brought page to front:  - chrome-error://chromewebdata/
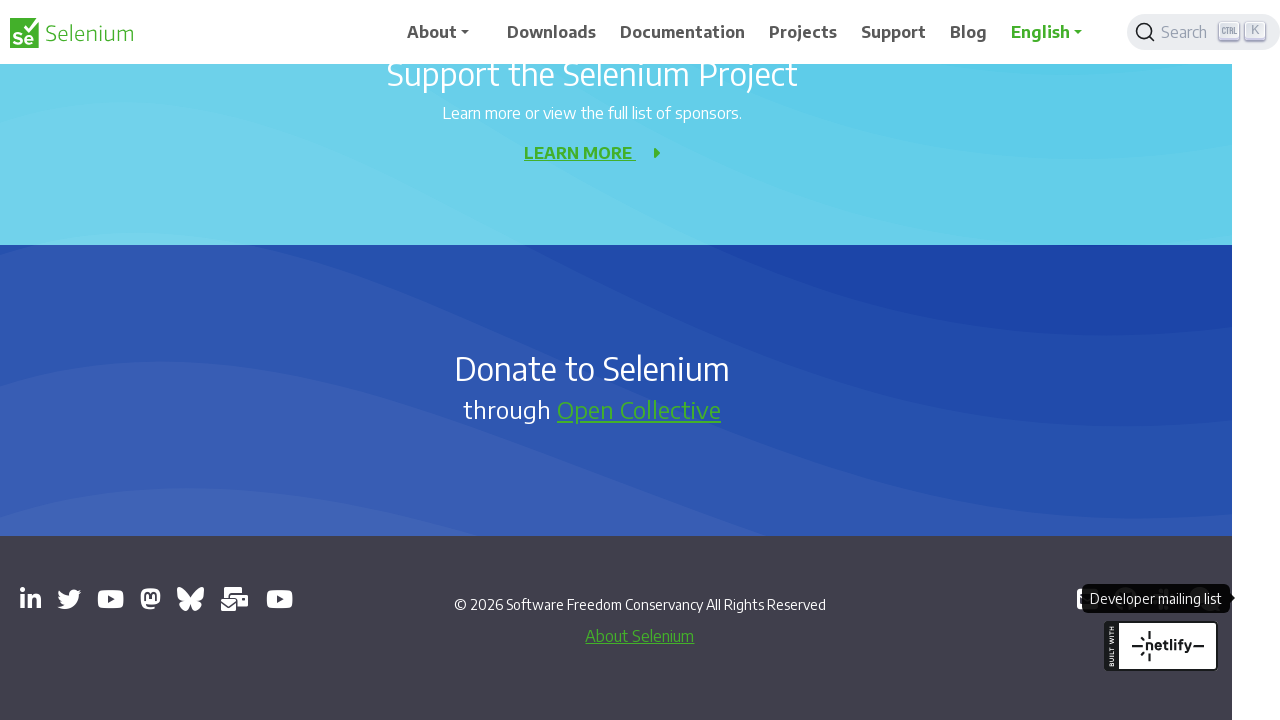

Printed page info: Title:  - URL: chrome-error://chromewebdata/
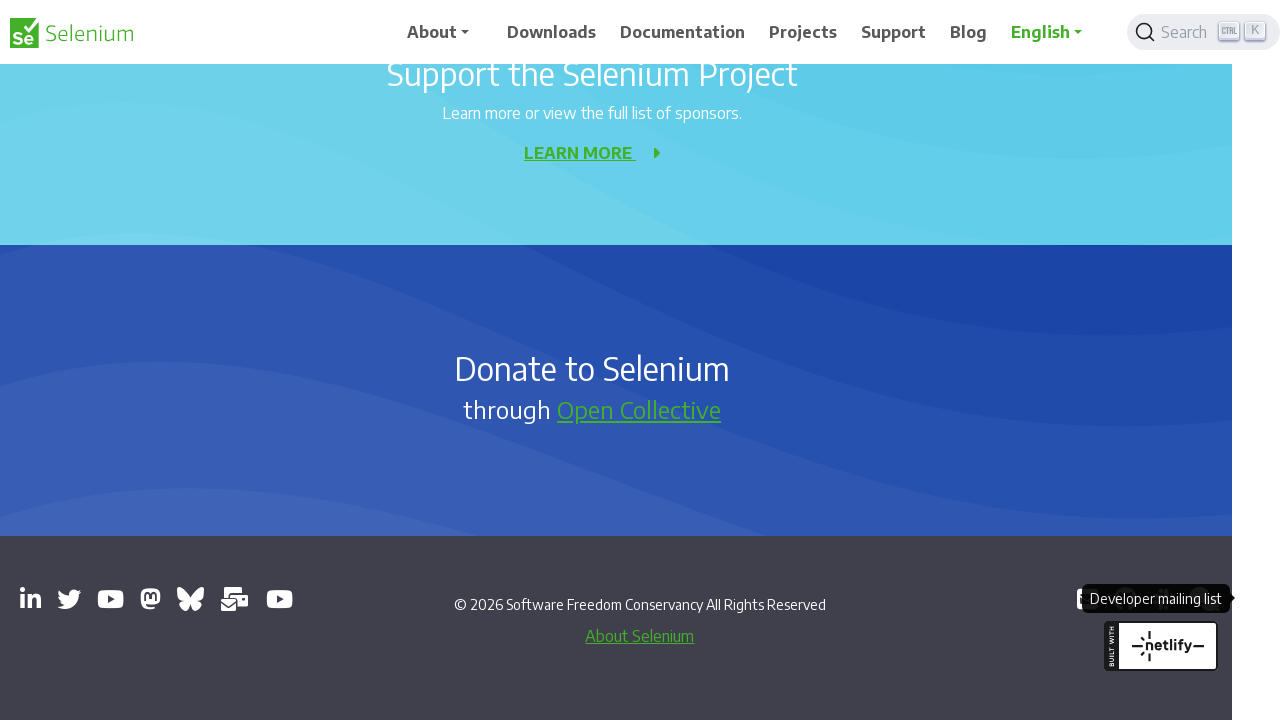

Brought page to front:  - chrome-error://chromewebdata/
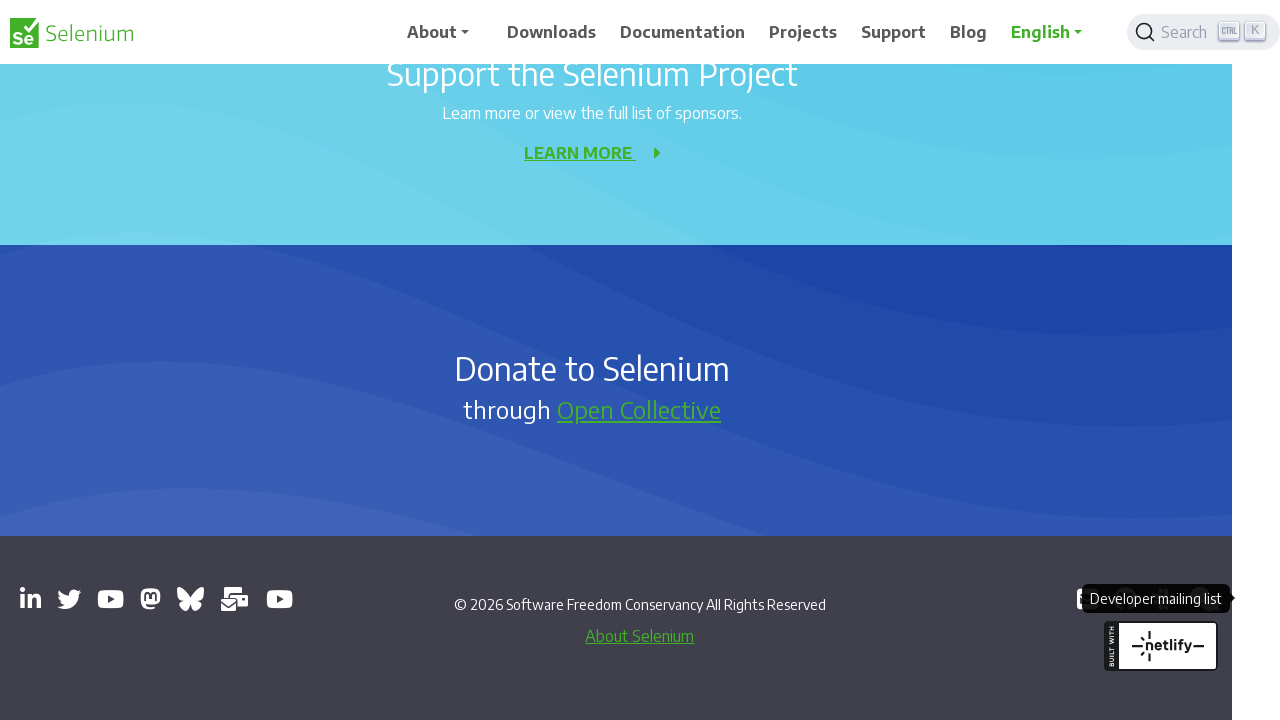

Printed page info: Title:  - URL: chrome-error://chromewebdata/
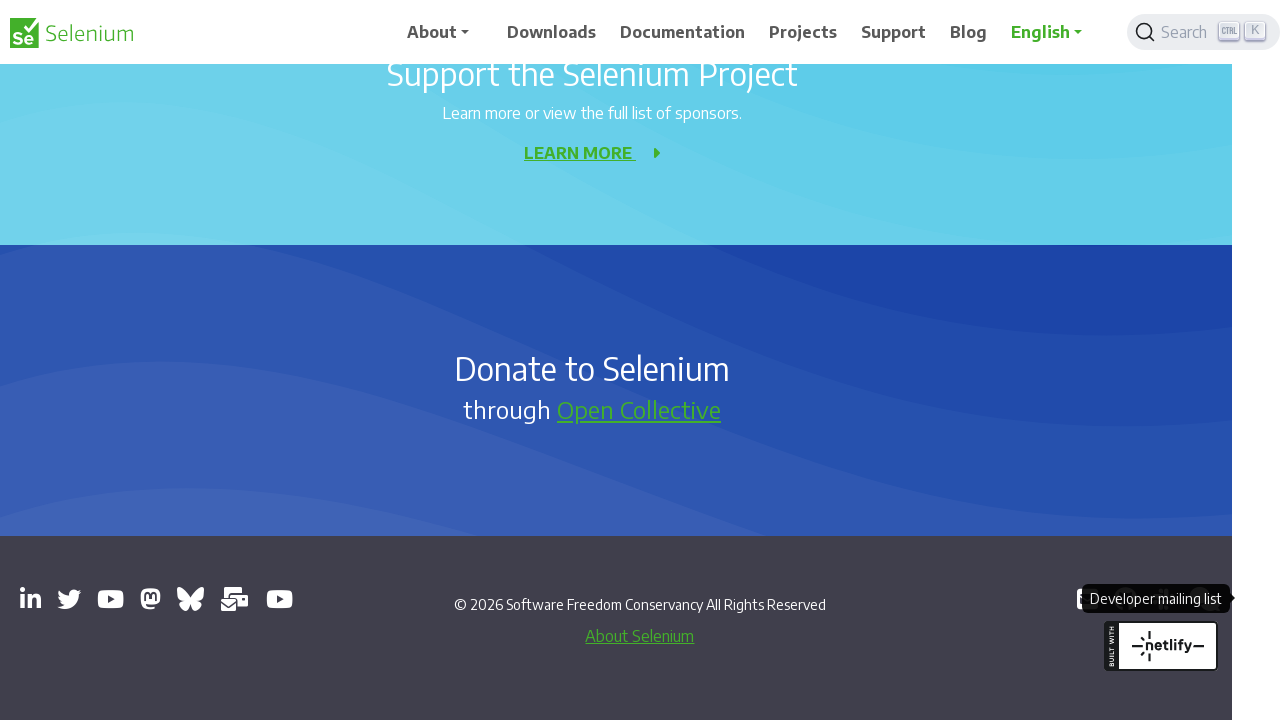

Brought page to front: SeleniumHQ Project - YouTube - https://www.youtube.com/@SeleniumHQProject
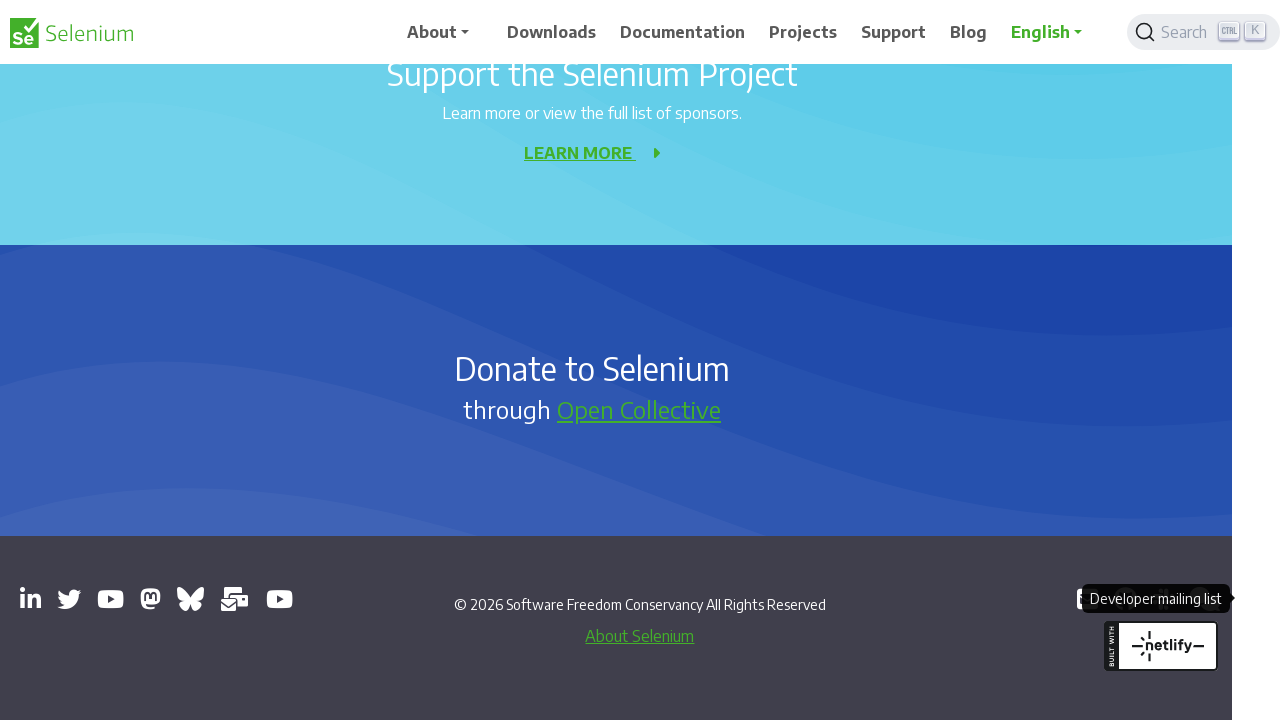

Printed page info: Title: SeleniumHQ Project - YouTube - URL: https://www.youtube.com/@SeleniumHQProject
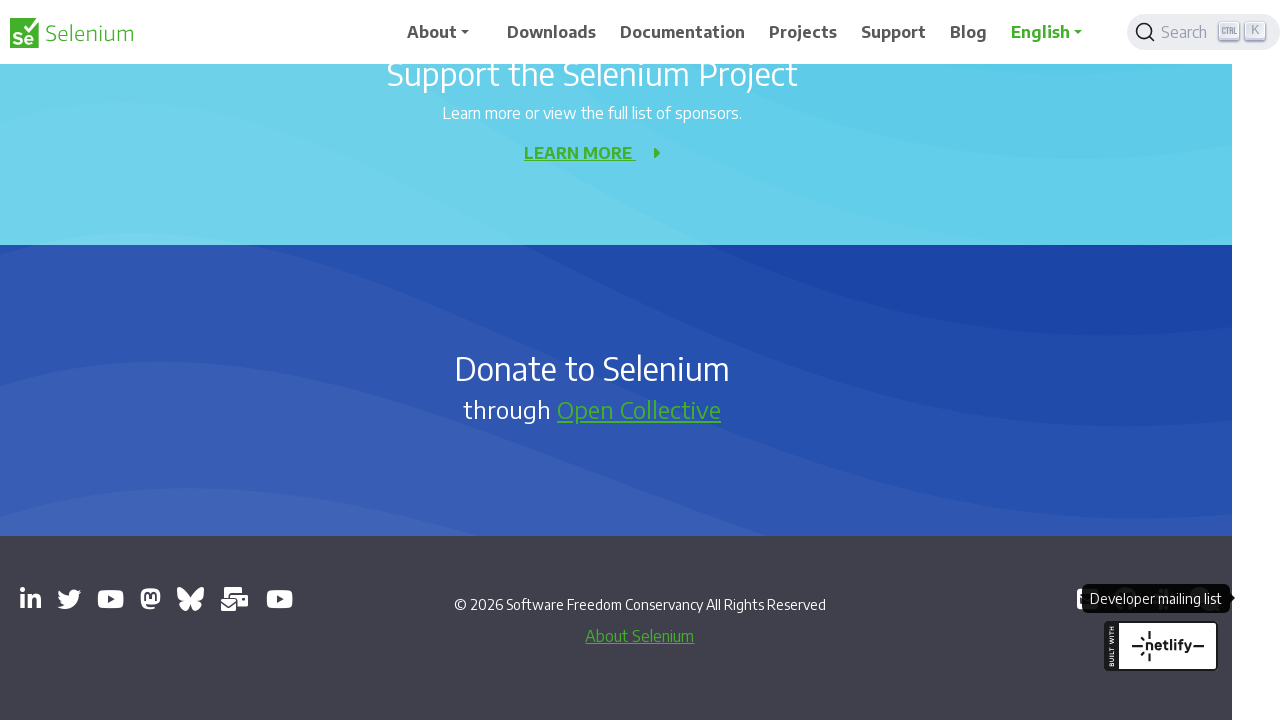

Brought page to front: Mastodon - https://mastodon.social/redirect/accounts/110869641967823055
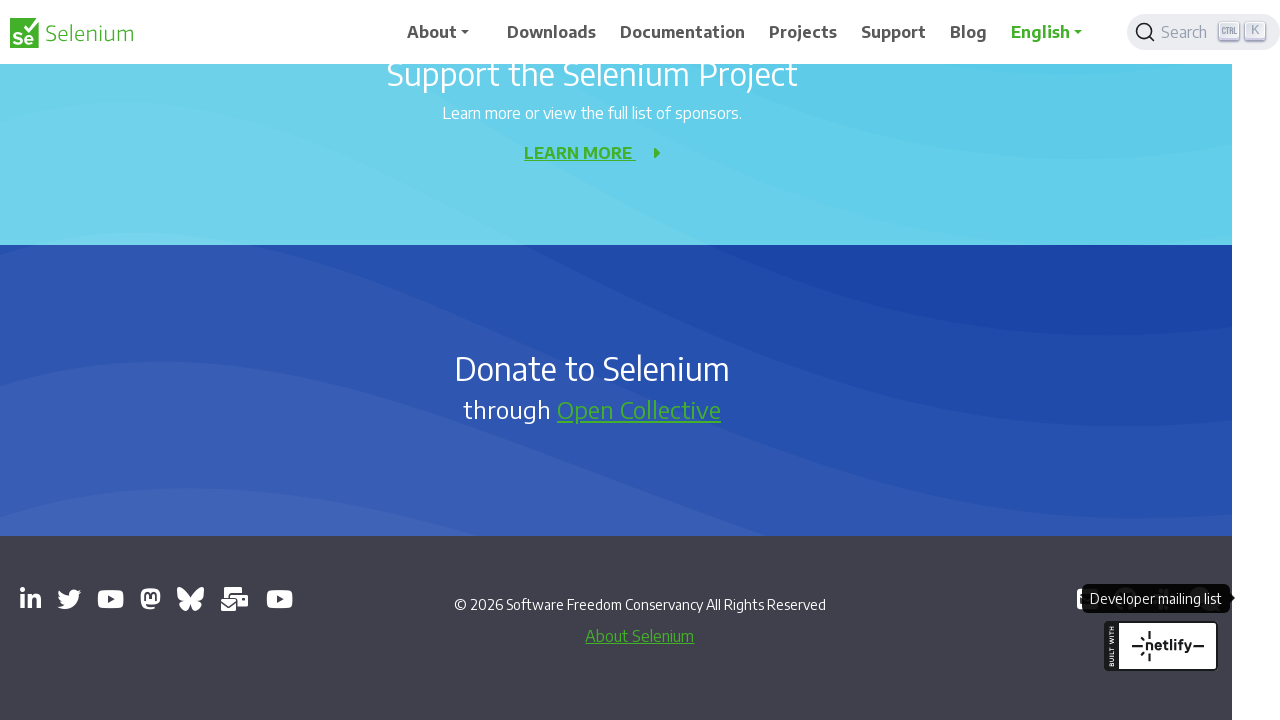

Printed page info: Title: Mastodon - URL: https://mastodon.social/redirect/accounts/110869641967823055
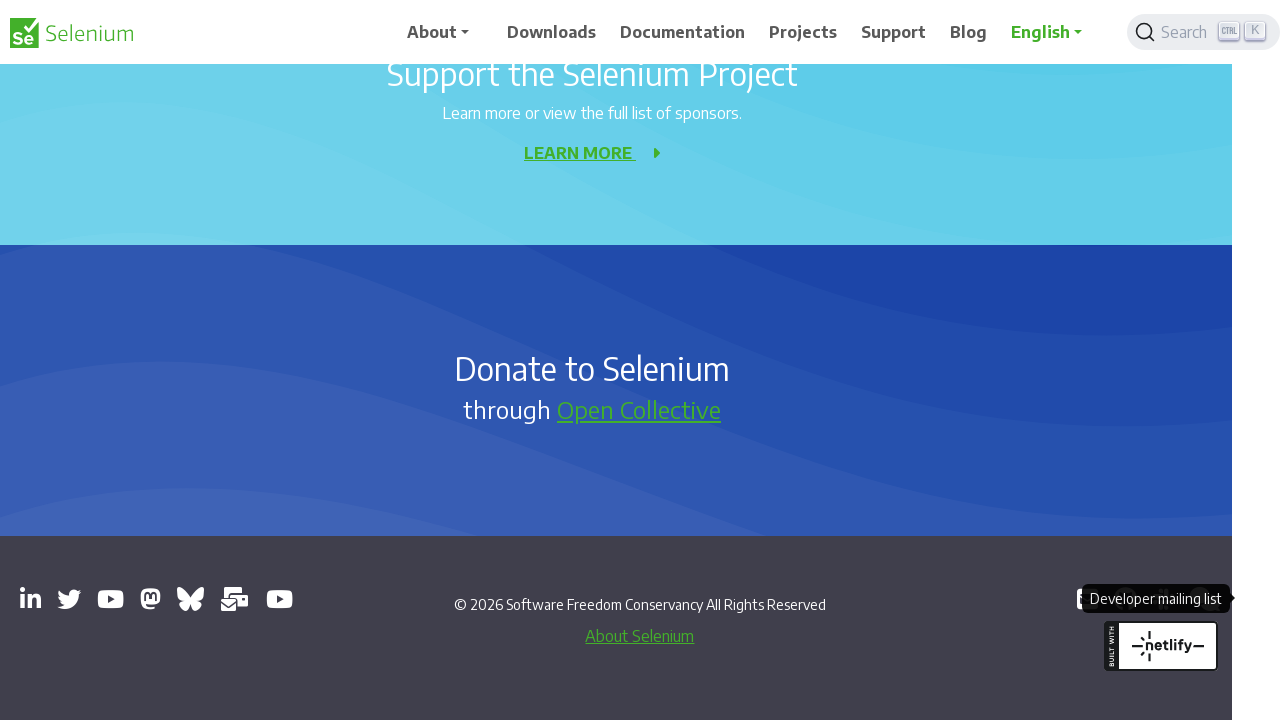

Brought page to front:  - chrome-error://chromewebdata/
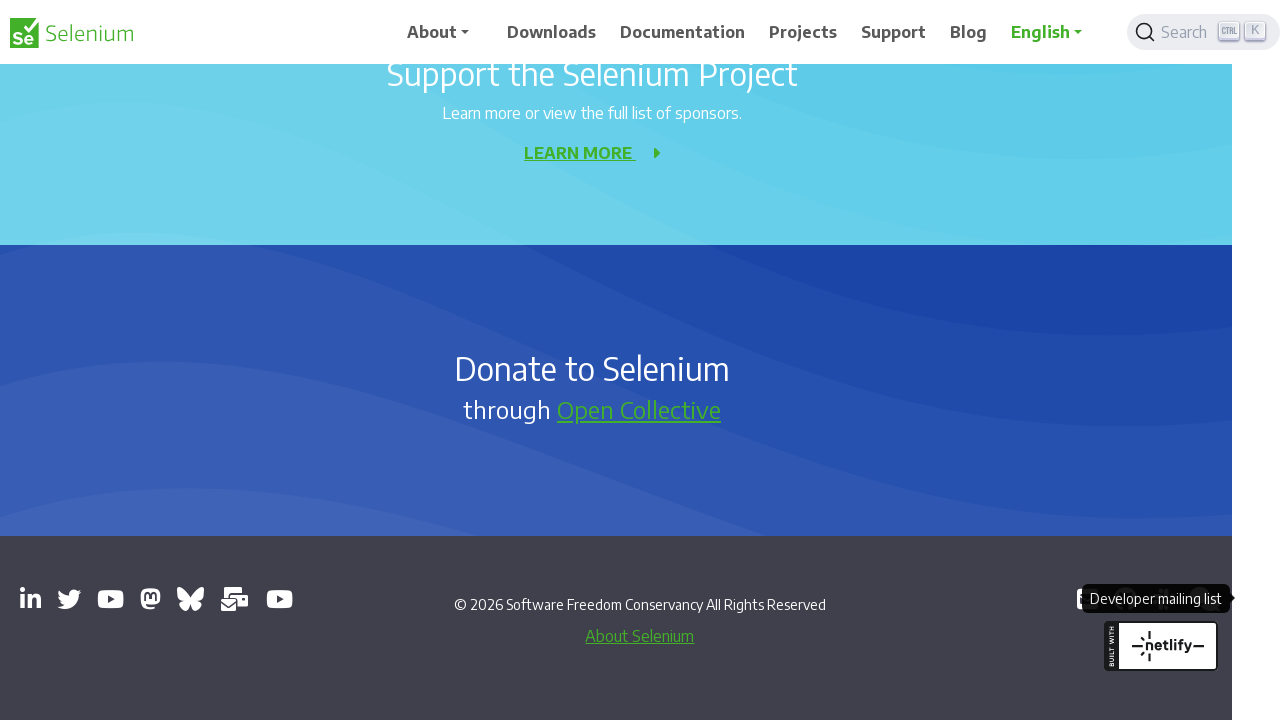

Printed page info: Title:  - URL: chrome-error://chromewebdata/
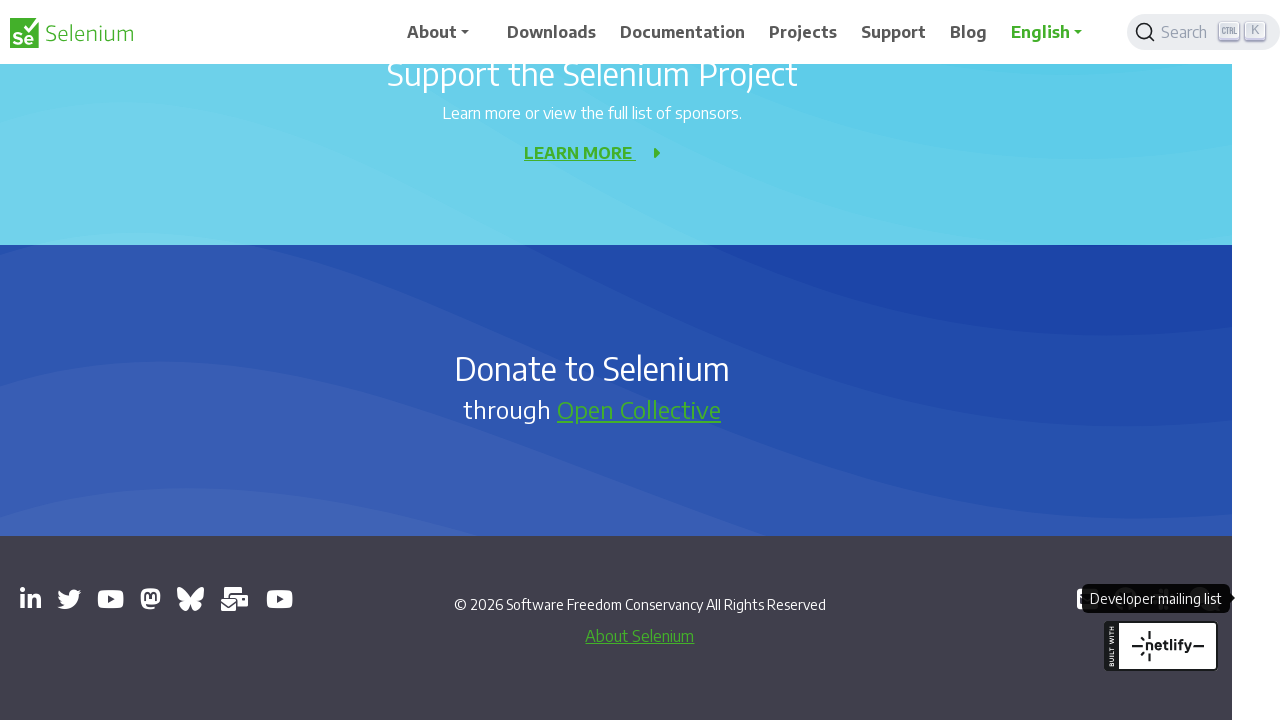

Brought page to front: Selenium Users - Google Groups - https://groups.google.com/g/selenium-users
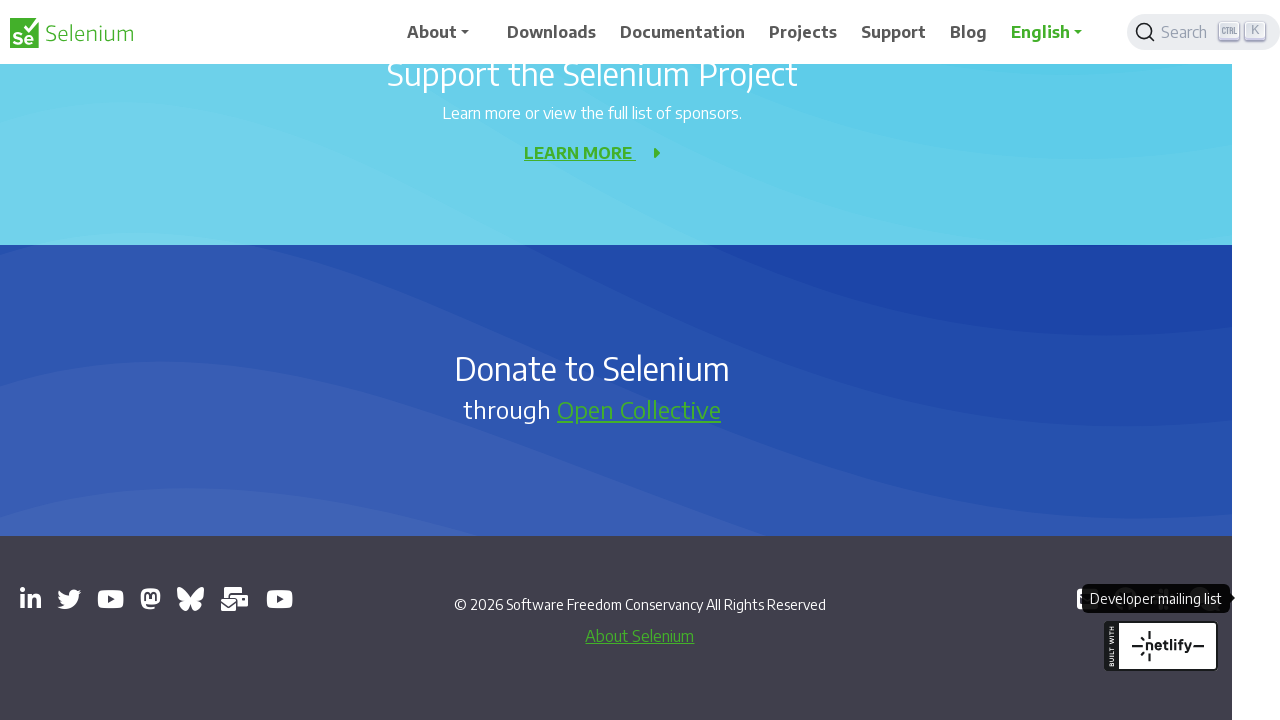

Printed page info: Title: Selenium Users - Google Groups - URL: https://groups.google.com/g/selenium-users
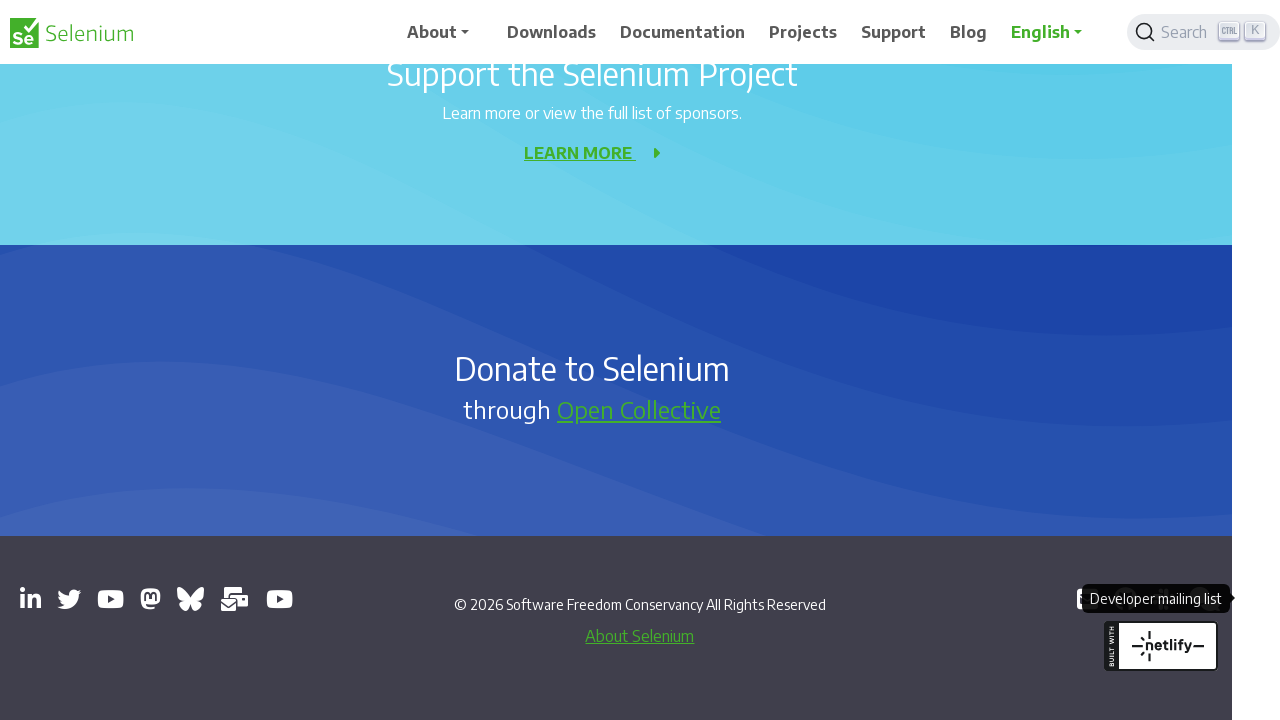

Brought page to front: Selenium Conference - YouTube - https://www.youtube.com/channel/UCbDlgX_613xNMrDqCe3QNEw
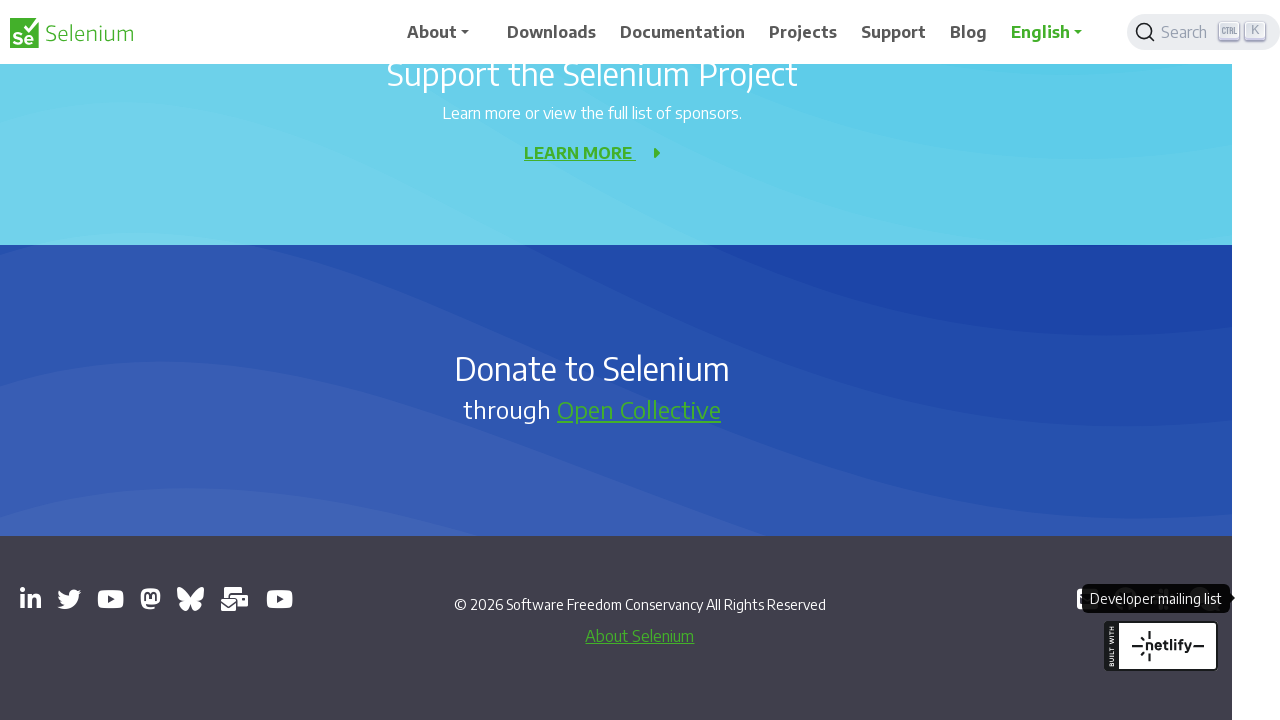

Printed page info: Title: Selenium Conference - YouTube - URL: https://www.youtube.com/channel/UCbDlgX_613xNMrDqCe3QNEw
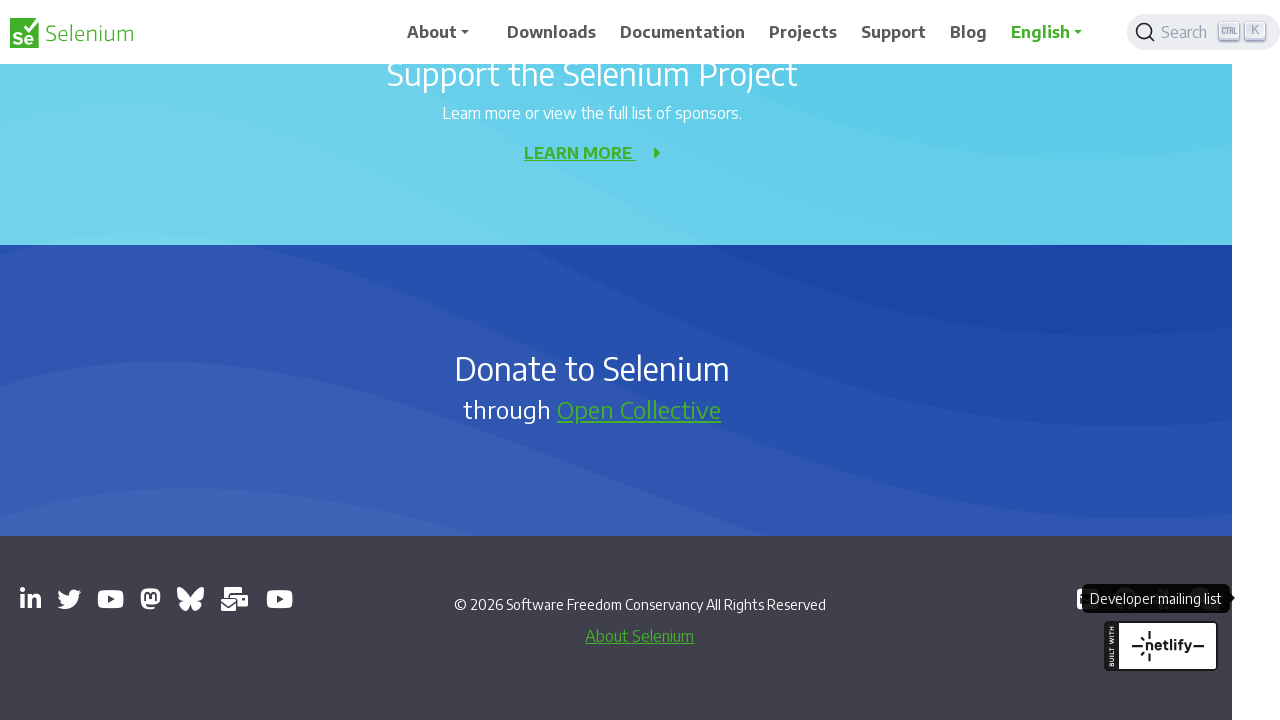

Brought page to front: GitHub - SeleniumHQ/selenium: A browser automation framework and ecosystem. - https://github.com/seleniumhq/selenium
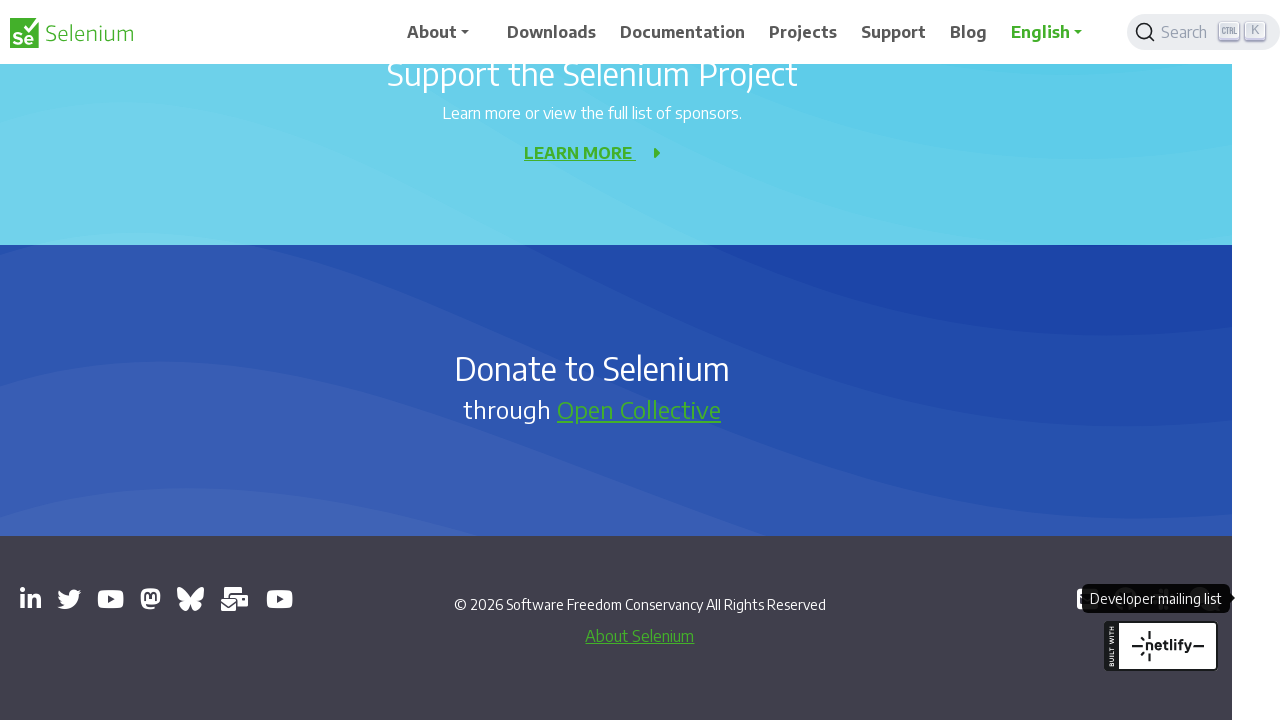

Printed page info: Title: GitHub - SeleniumHQ/selenium: A browser automation framework and ecosystem. - URL: https://github.com/seleniumhq/selenium
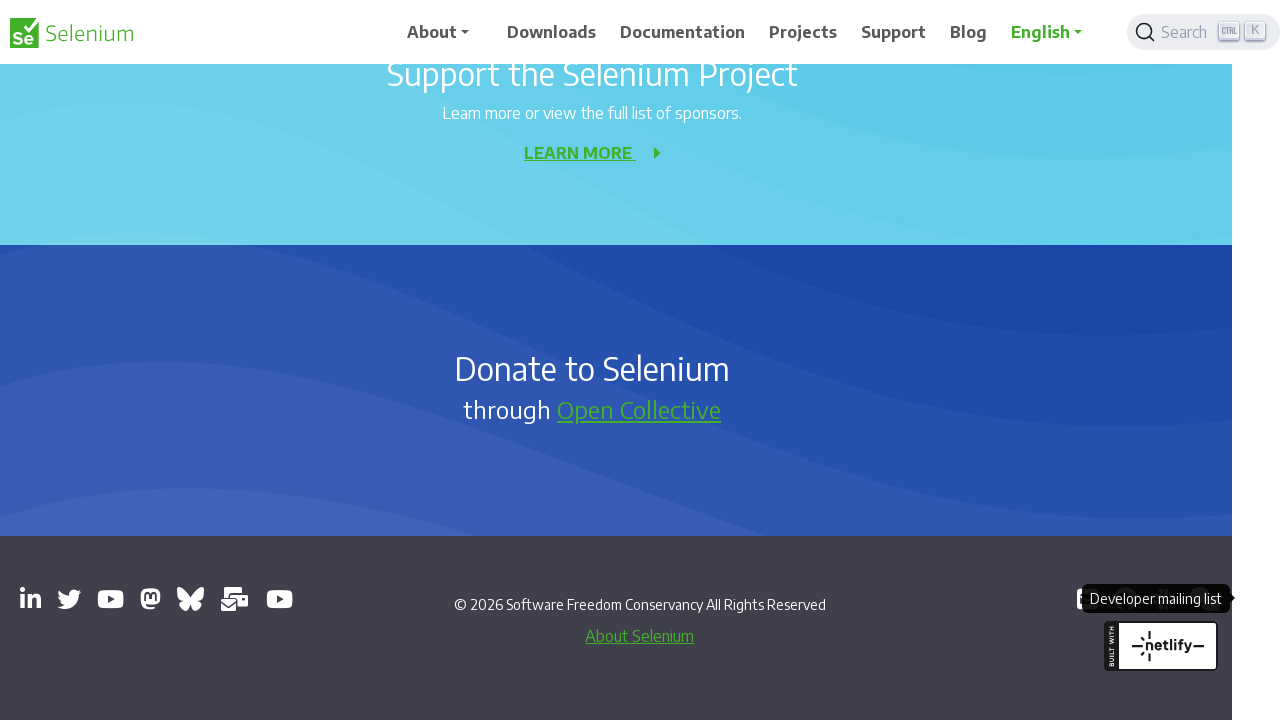

Brought page to front:  - https://inviter.co/seleniumhq
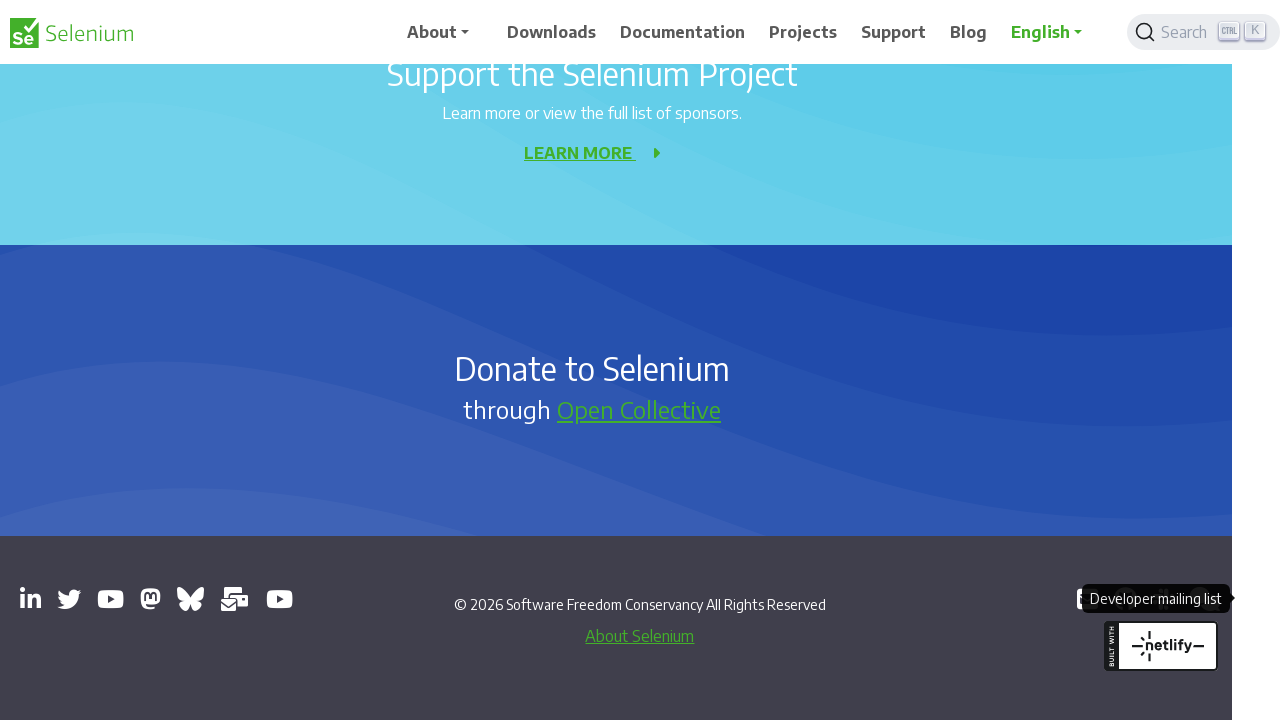

Printed page info: Title:  - URL: https://inviter.co/seleniumhq
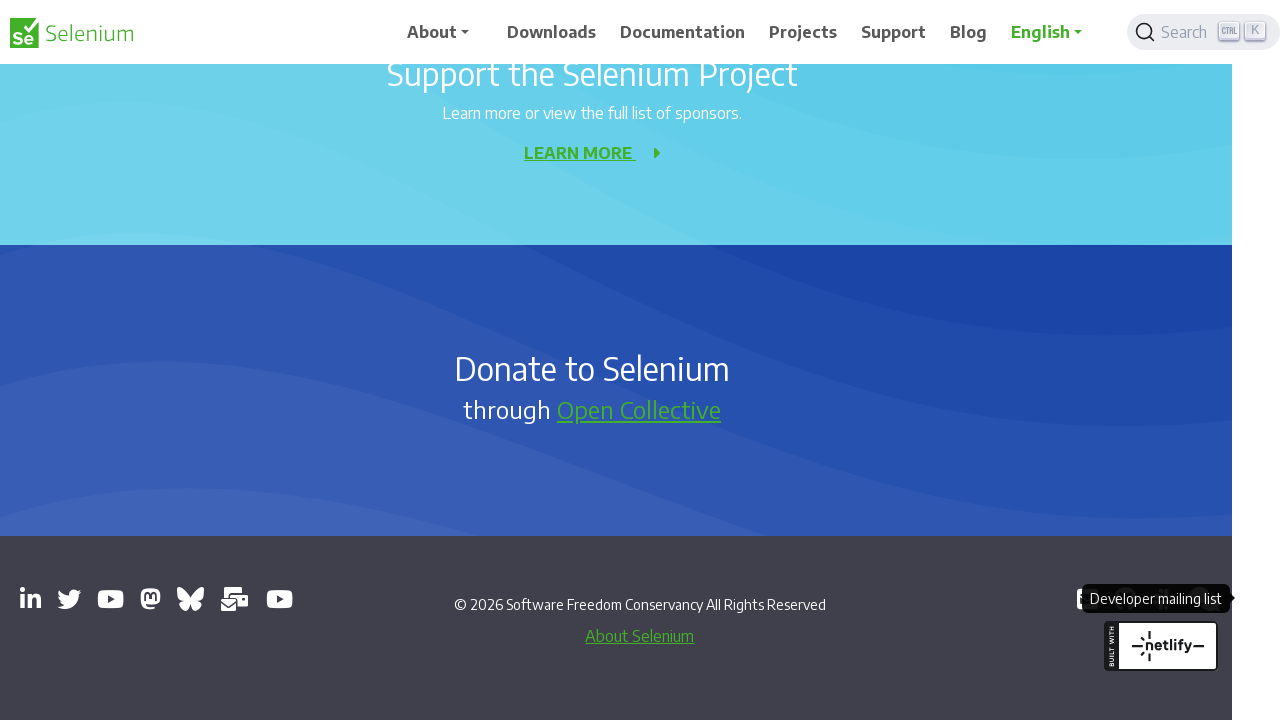

Brought page to front: Libera.Chat - https://web.libera.chat/#selenium
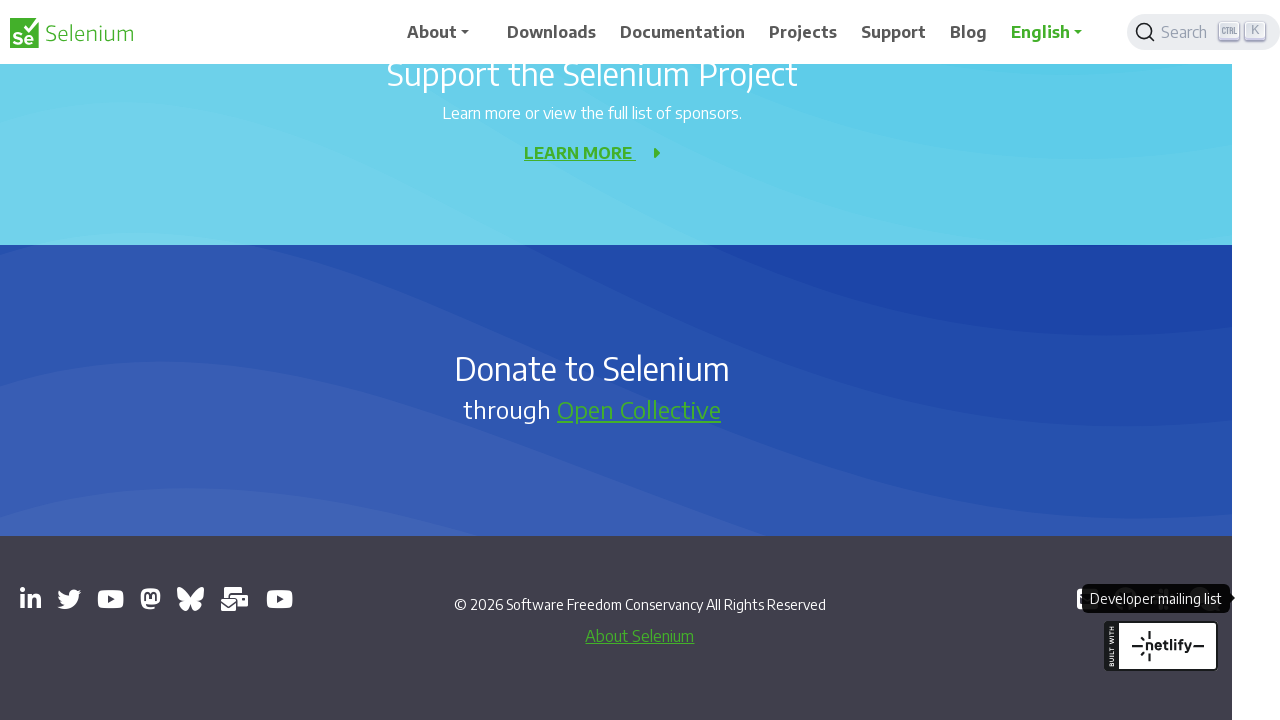

Printed page info: Title: Libera.Chat - URL: https://web.libera.chat/#selenium
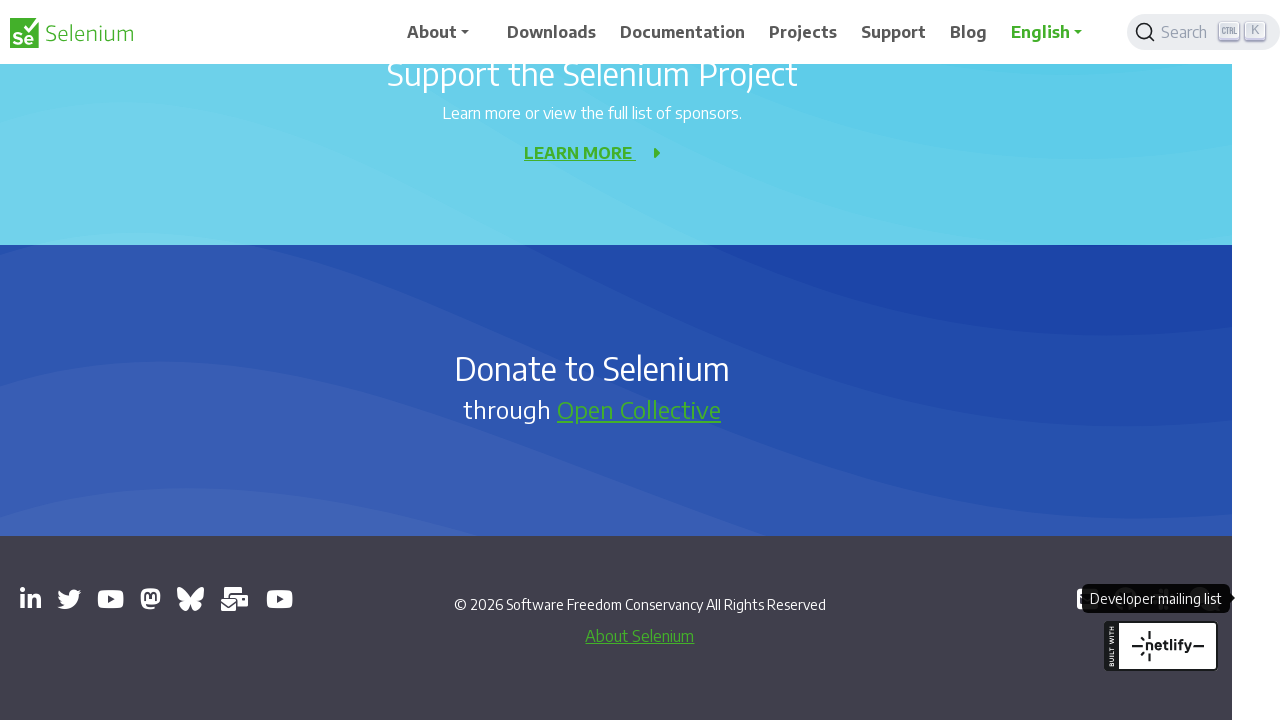

Brought page to front: Selenium Developers - Google Groups - https://groups.google.com/g/selenium-developers
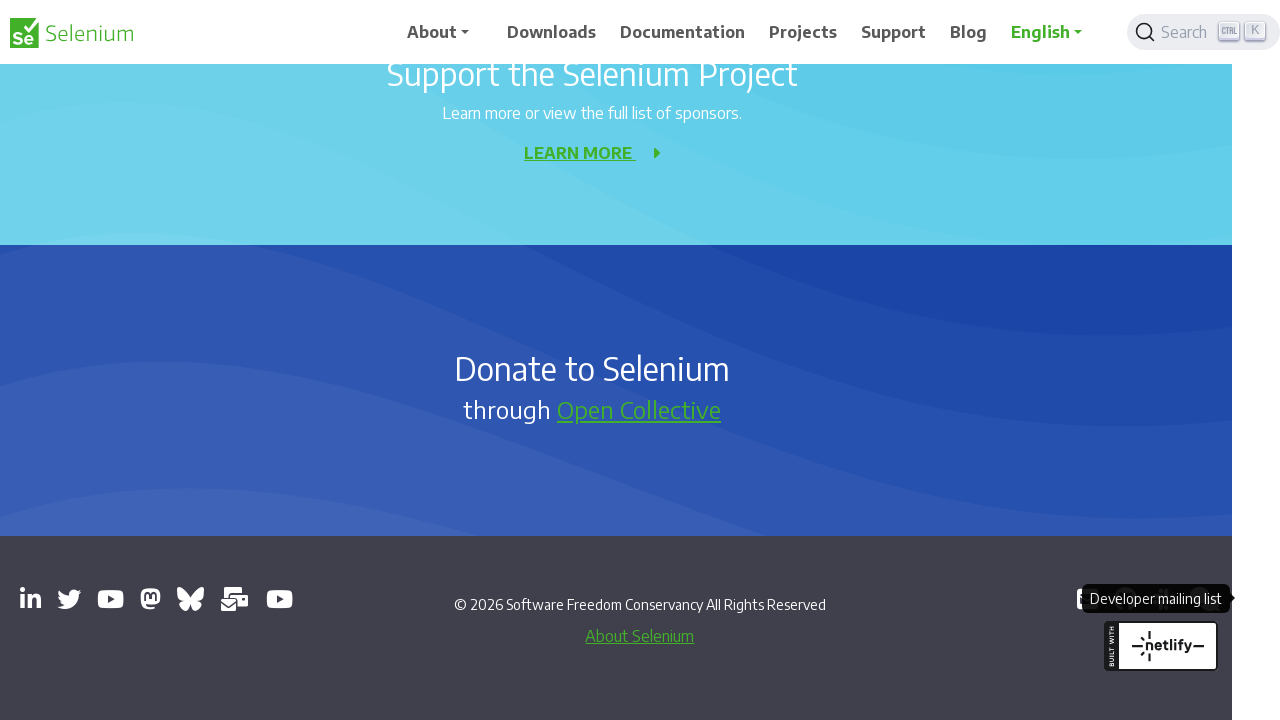

Printed page info: Title: Selenium Developers - Google Groups - URL: https://groups.google.com/g/selenium-developers
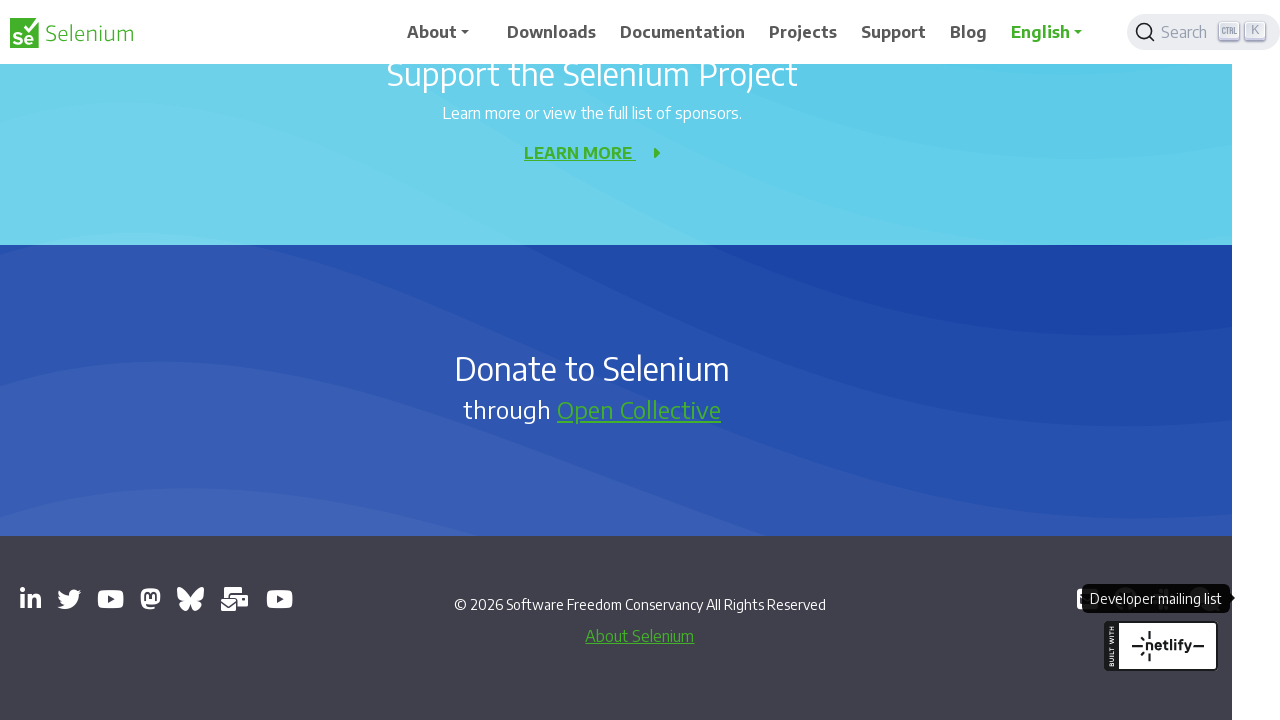

Switched back to main page
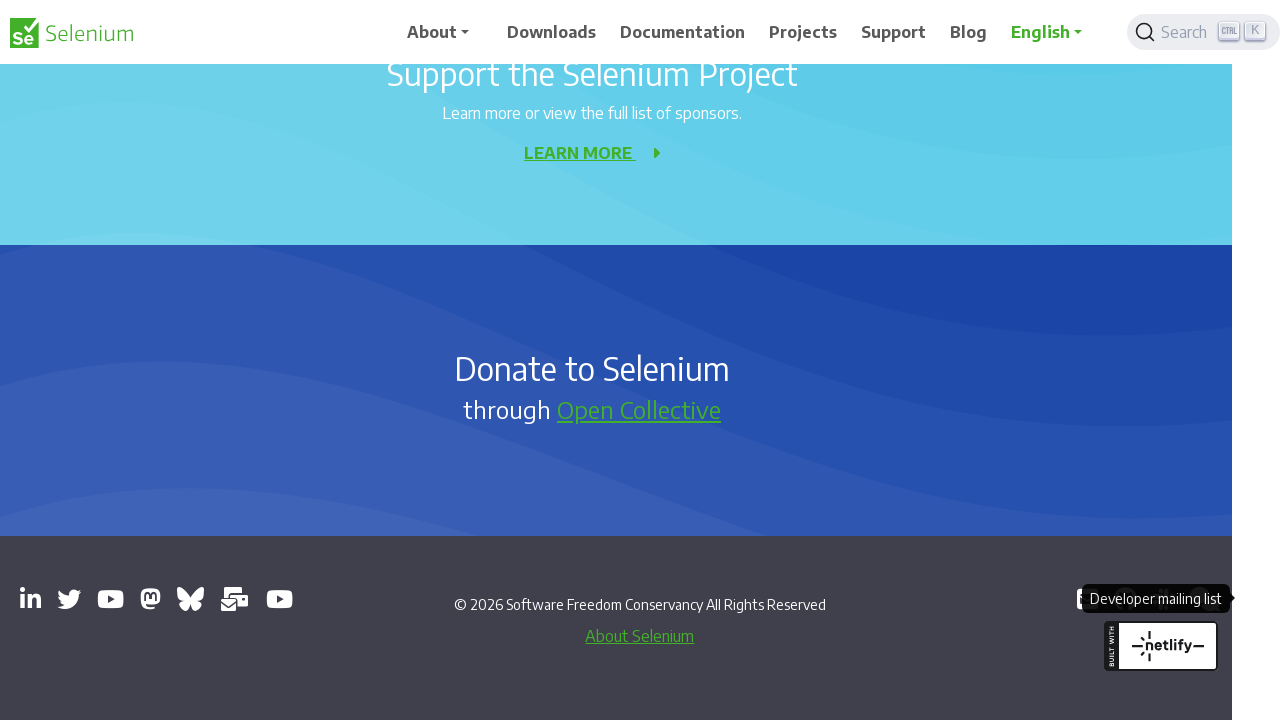

Closed non-main page: https://seleniumconf.com/register/?utm_medium=Referral&utm_source=selenium.dev&utm_campaign=register
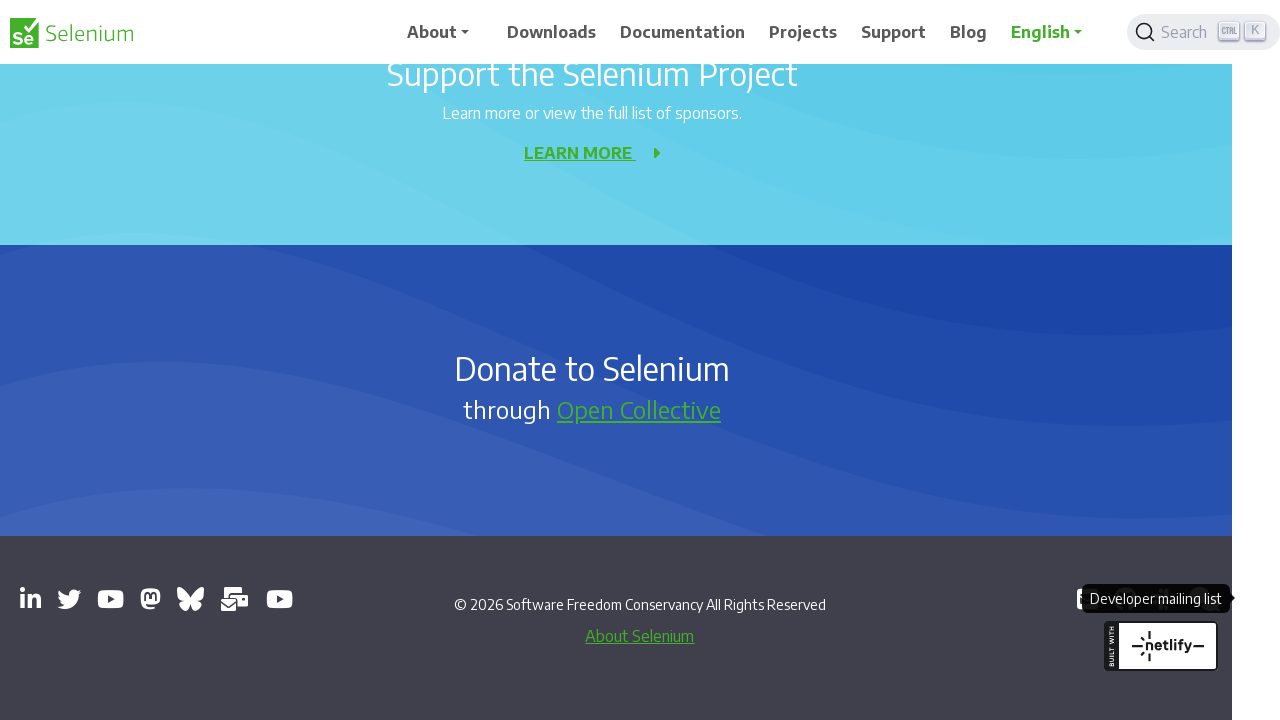

Closed non-main page: chrome-error://chromewebdata/
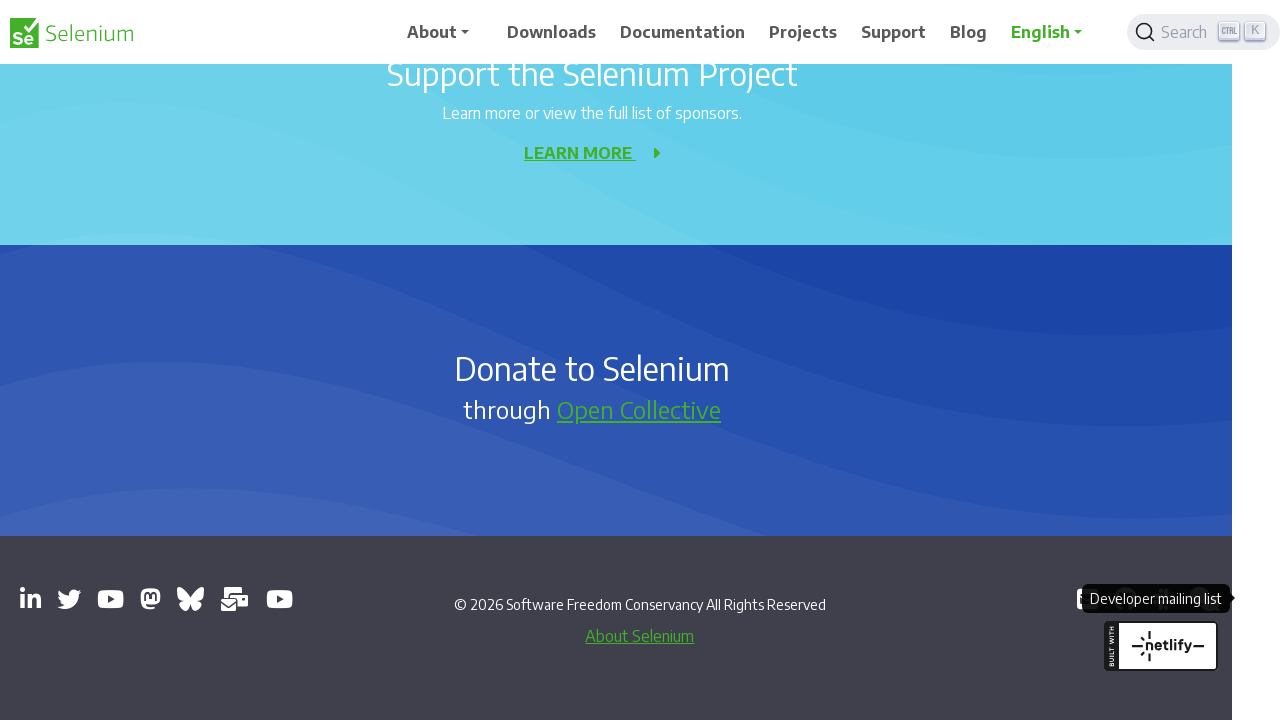

Closed non-main page: chrome-error://chromewebdata/
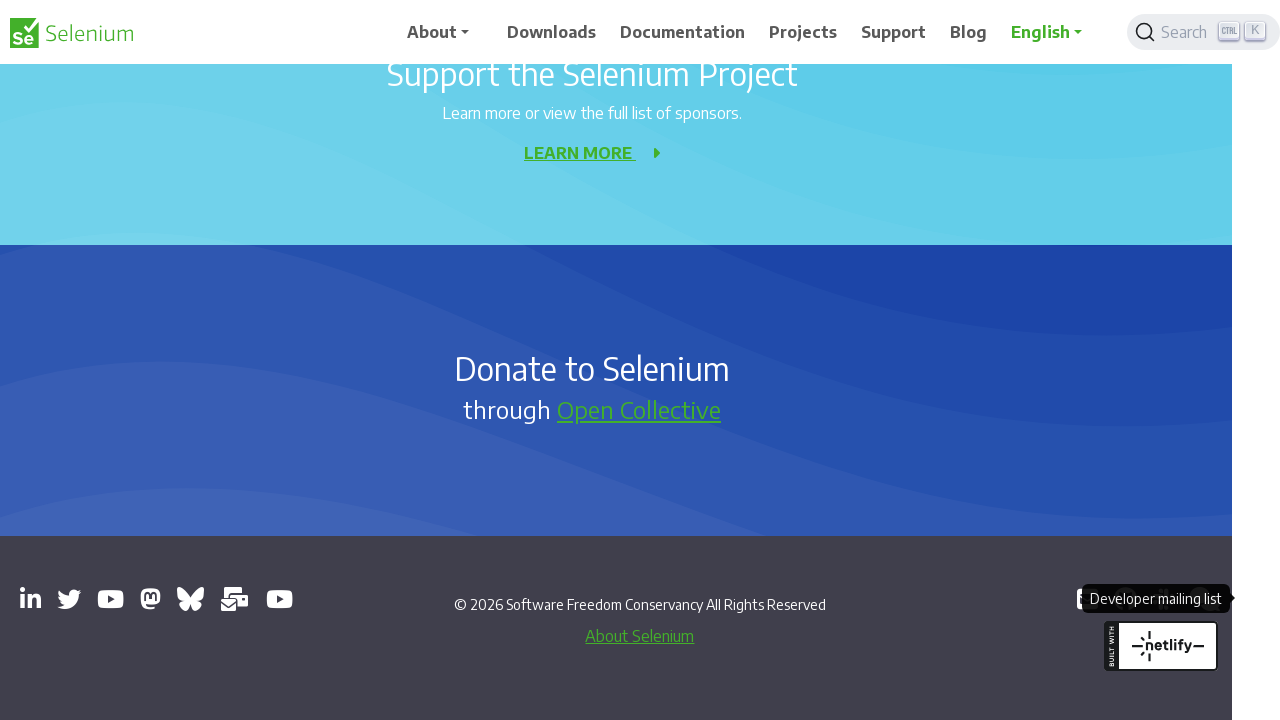

Closed non-main page: chrome-error://chromewebdata/
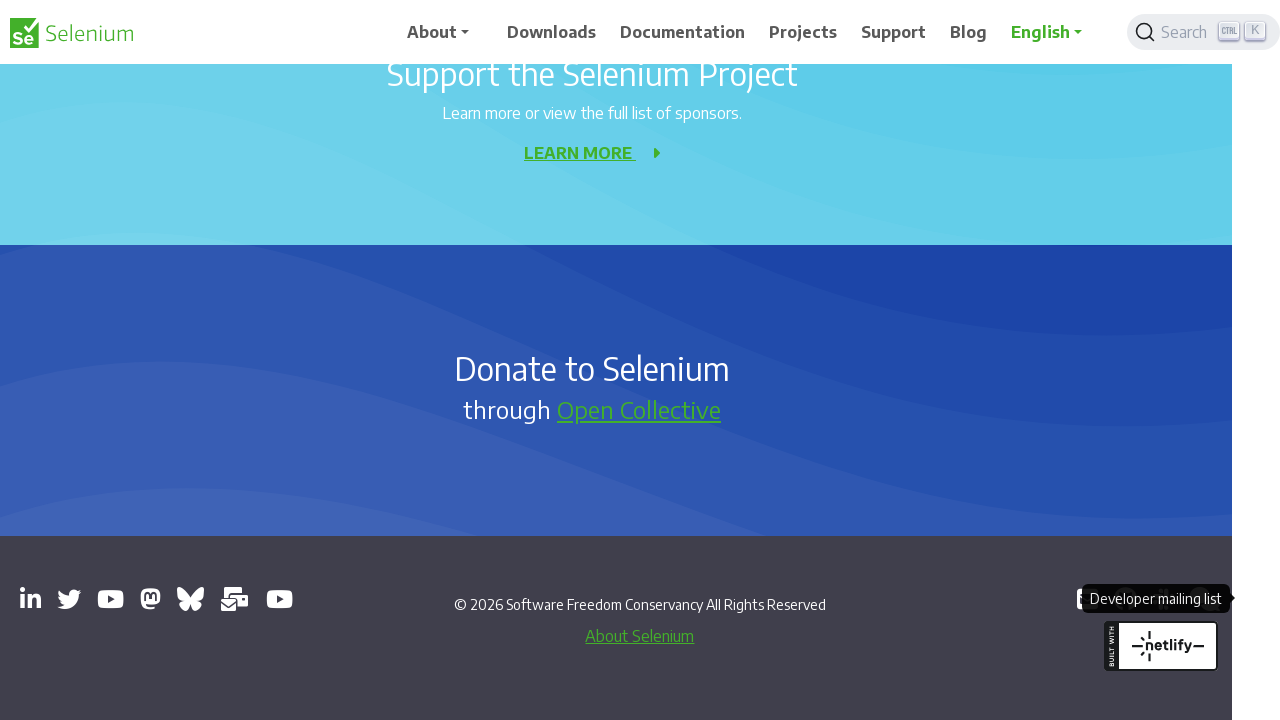

Closed non-main page: https://www.youtube.com/@SeleniumHQProject
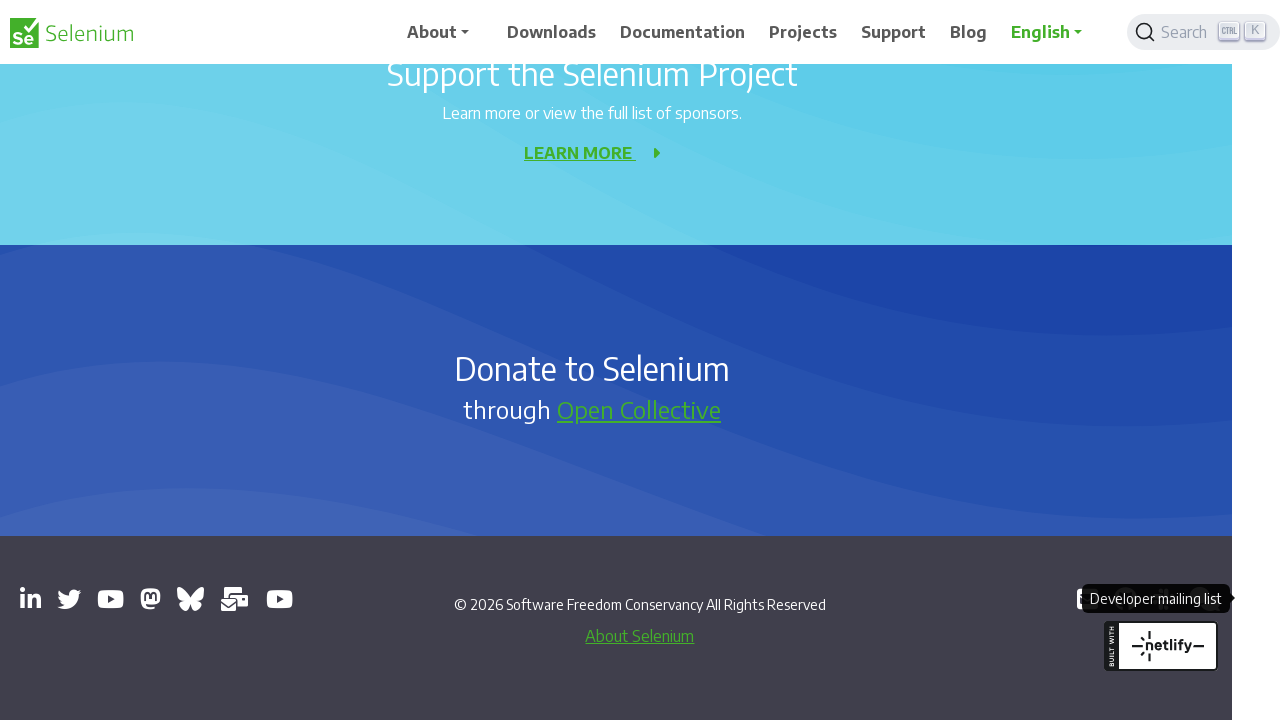

Closed non-main page: https://mastodon.social/redirect/accounts/110869641967823055
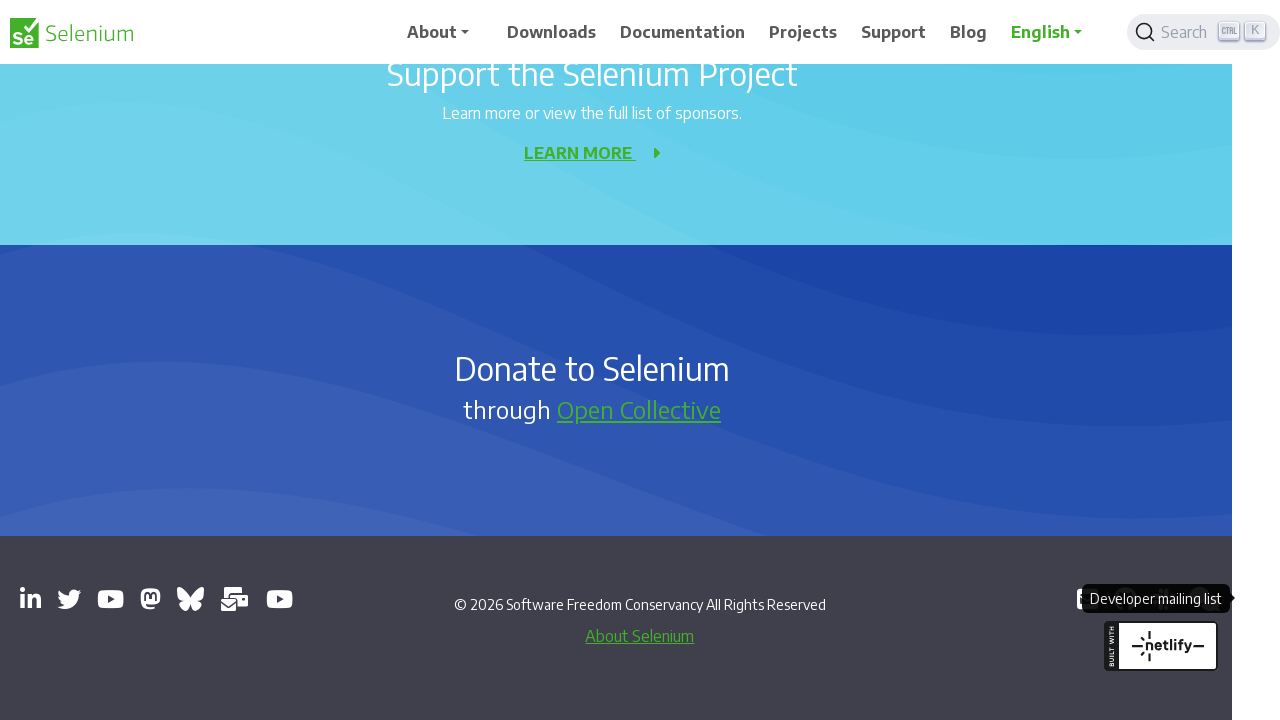

Closed non-main page: chrome-error://chromewebdata/
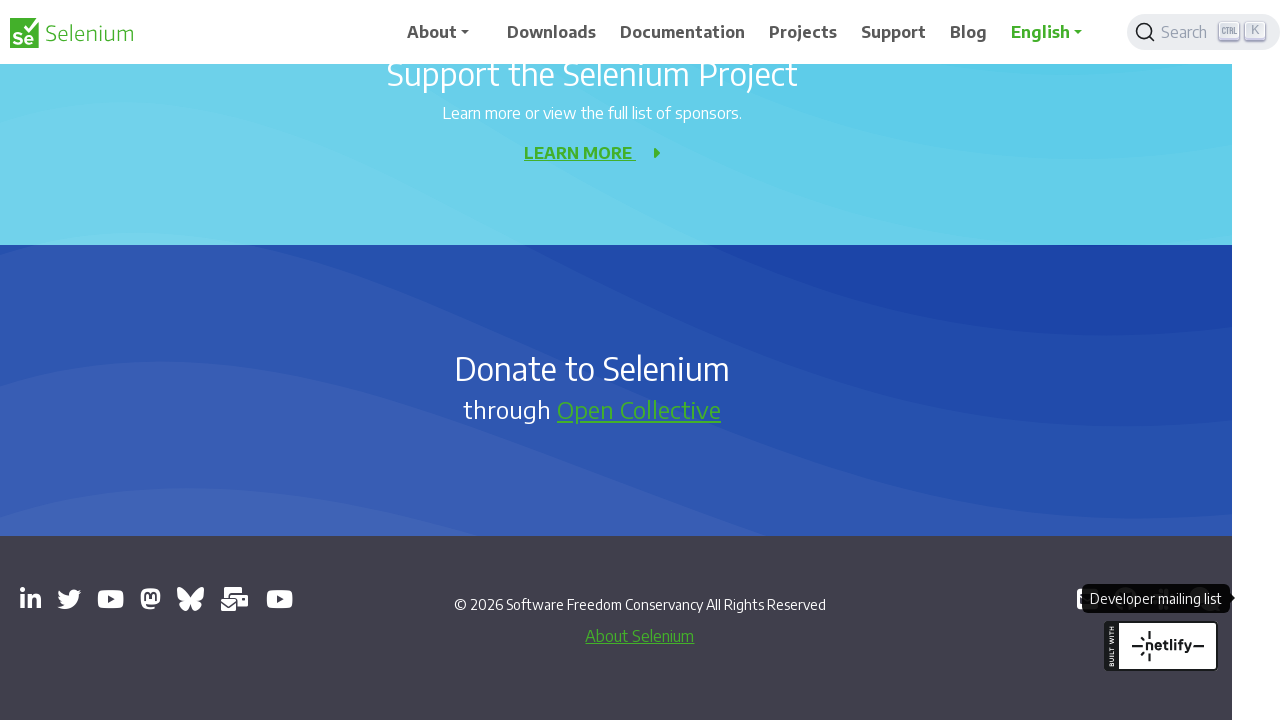

Closed non-main page: https://groups.google.com/g/selenium-users
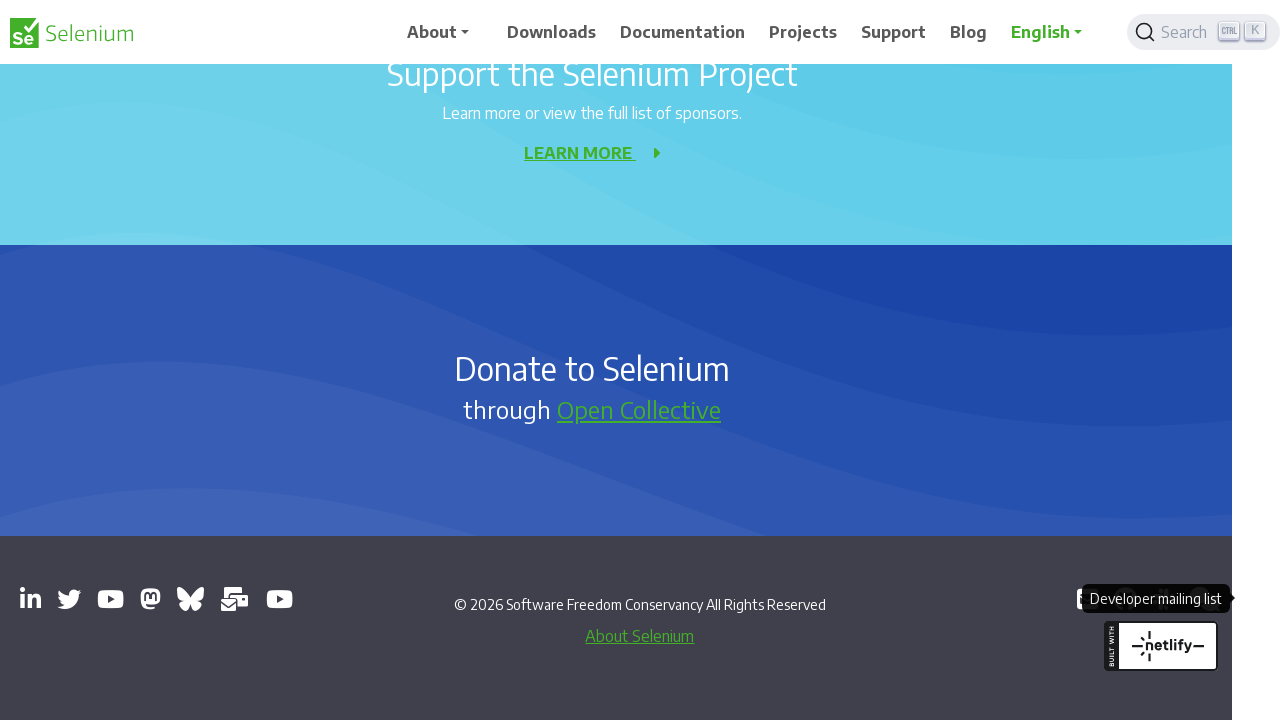

Closed non-main page: https://www.youtube.com/channel/UCbDlgX_613xNMrDqCe3QNEw
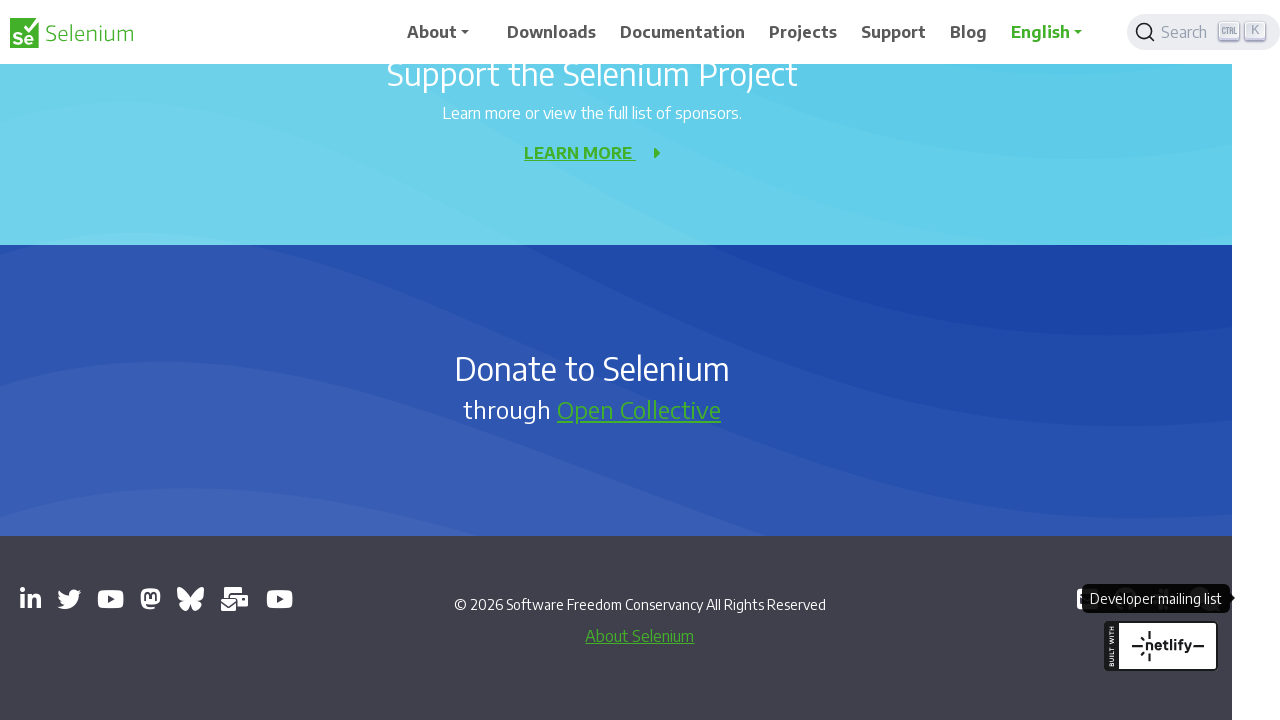

Closed non-main page: https://github.com/seleniumhq/selenium
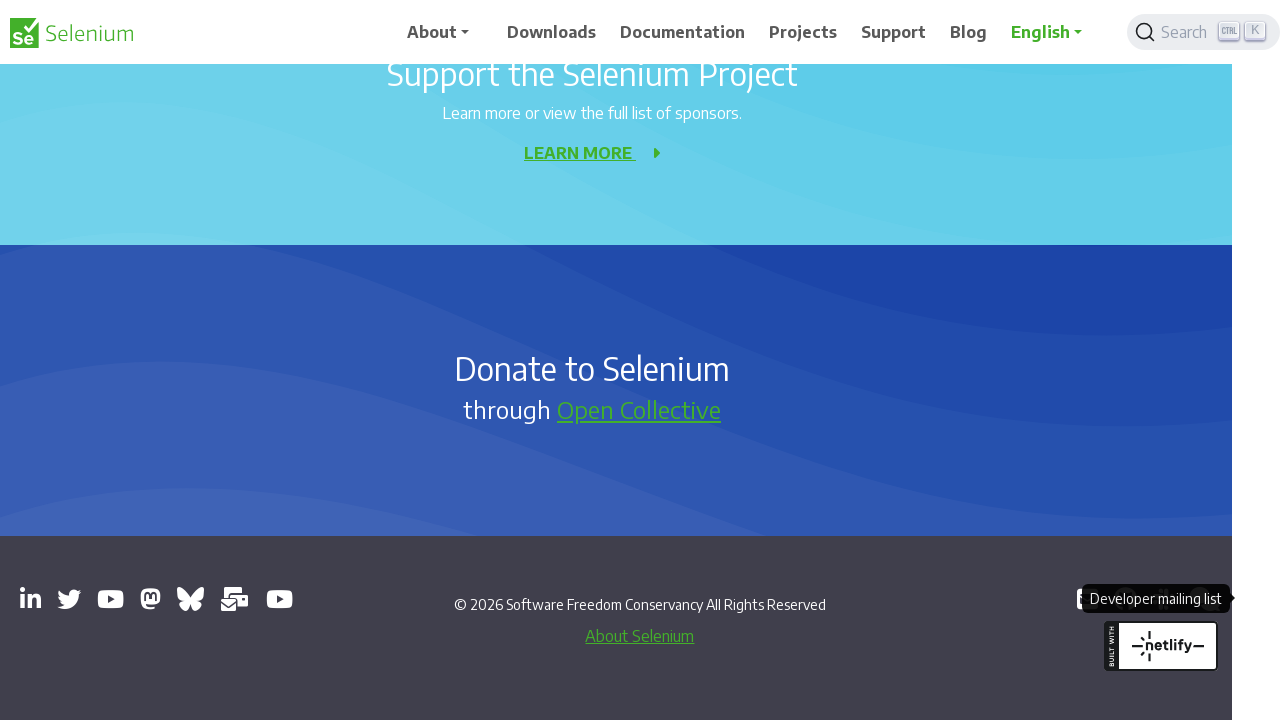

Closed non-main page: https://inviter.co/seleniumhq
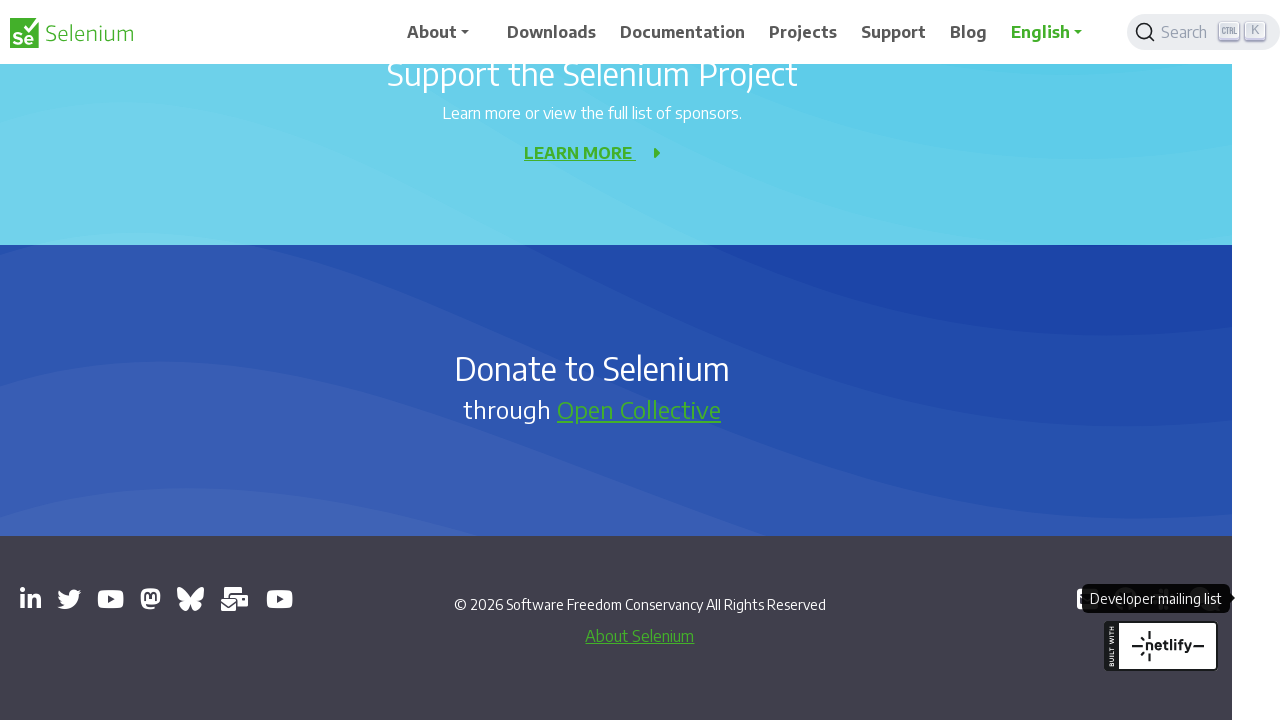

Closed non-main page: https://web.libera.chat/#selenium
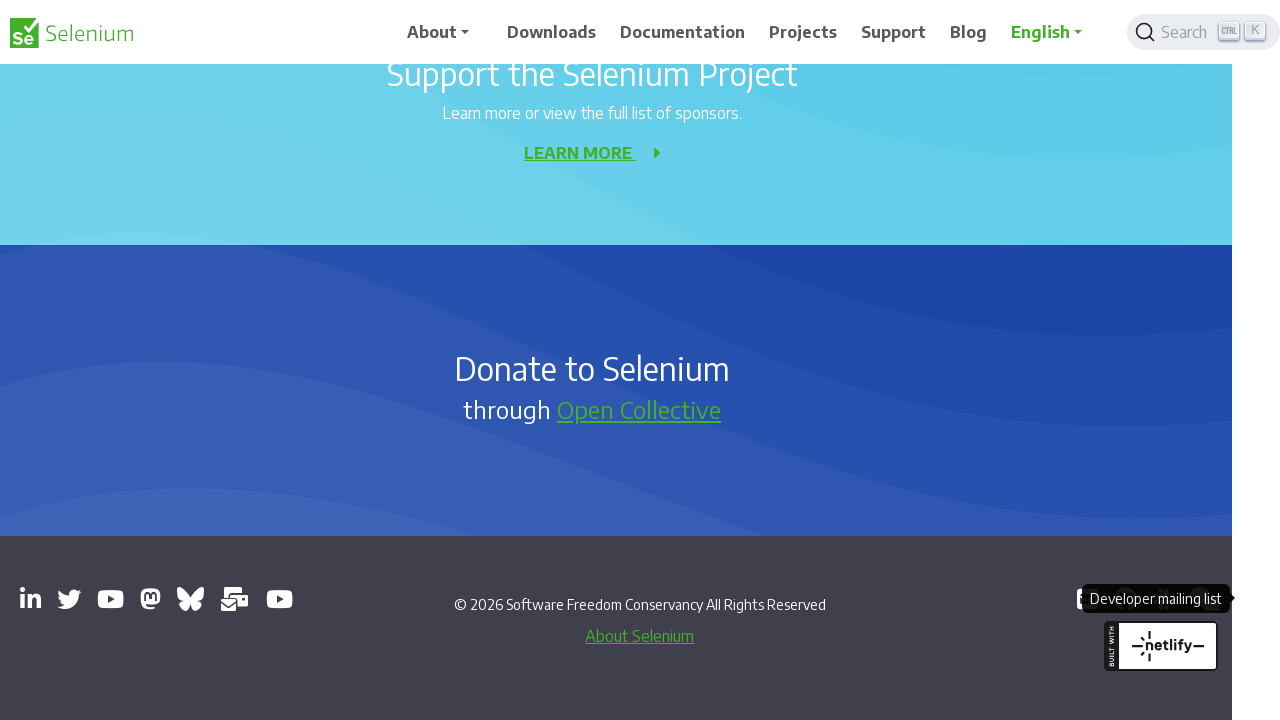

Closed non-main page: https://groups.google.com/g/selenium-developers
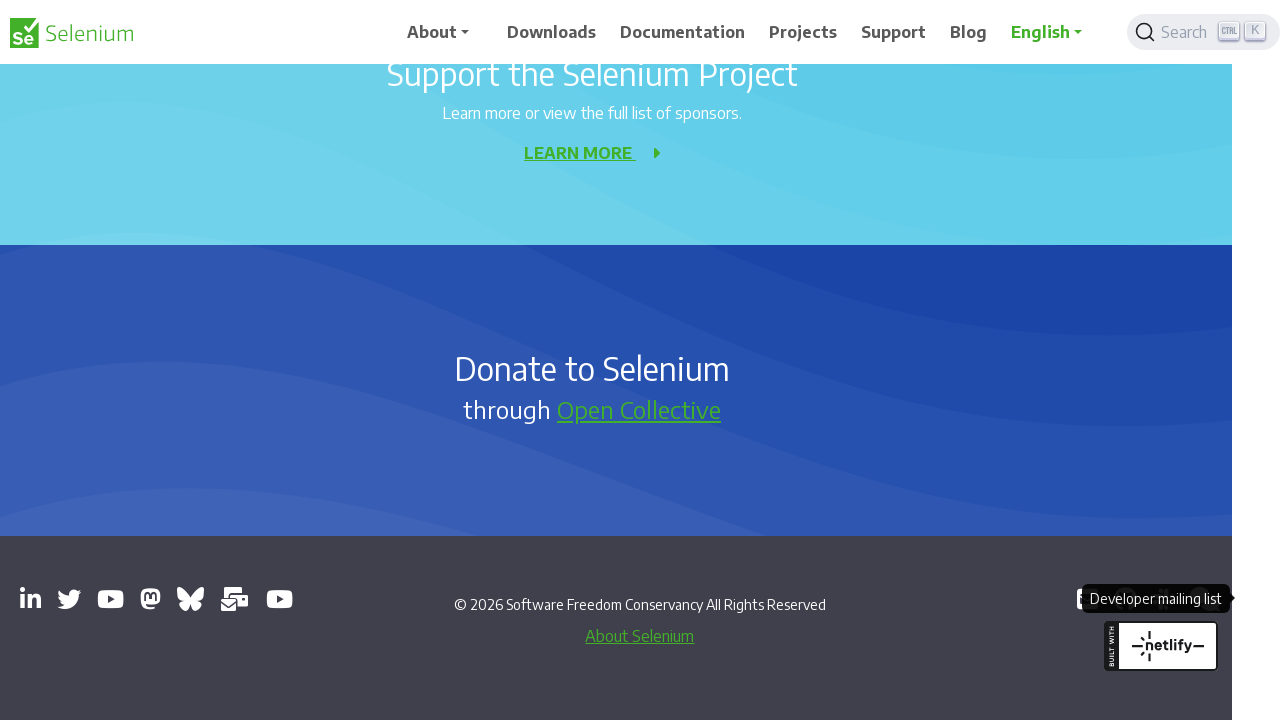

Waited 2000ms to verify return to main page
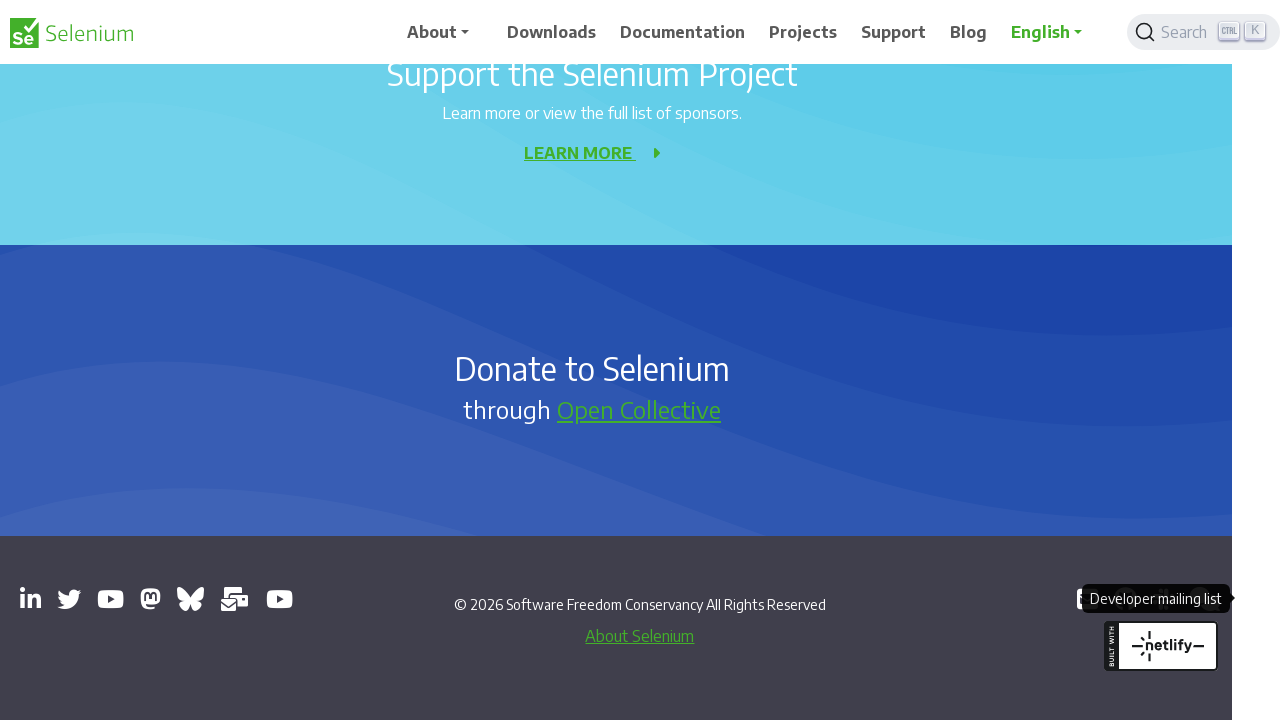

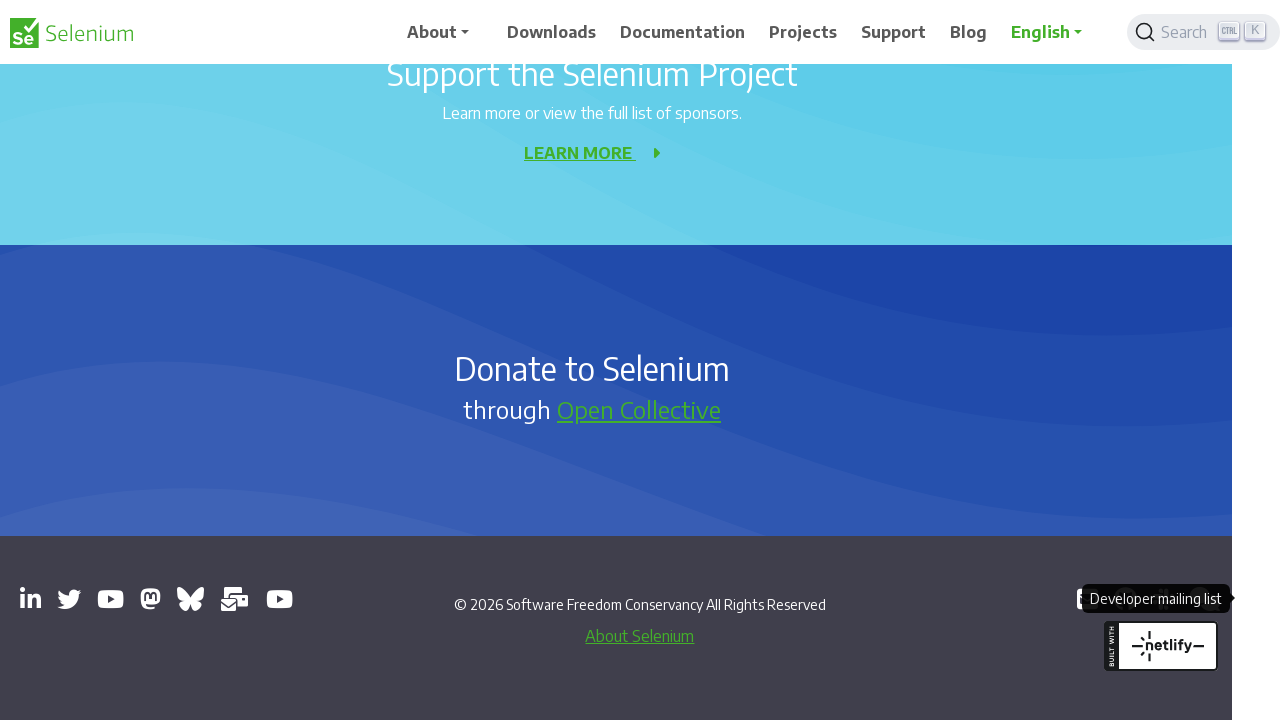